Automates playing the 2048 game by randomly pressing arrow keys until the game ends, then starts a new game

Starting URL: http://gabrielecirulli.github.io/2048/

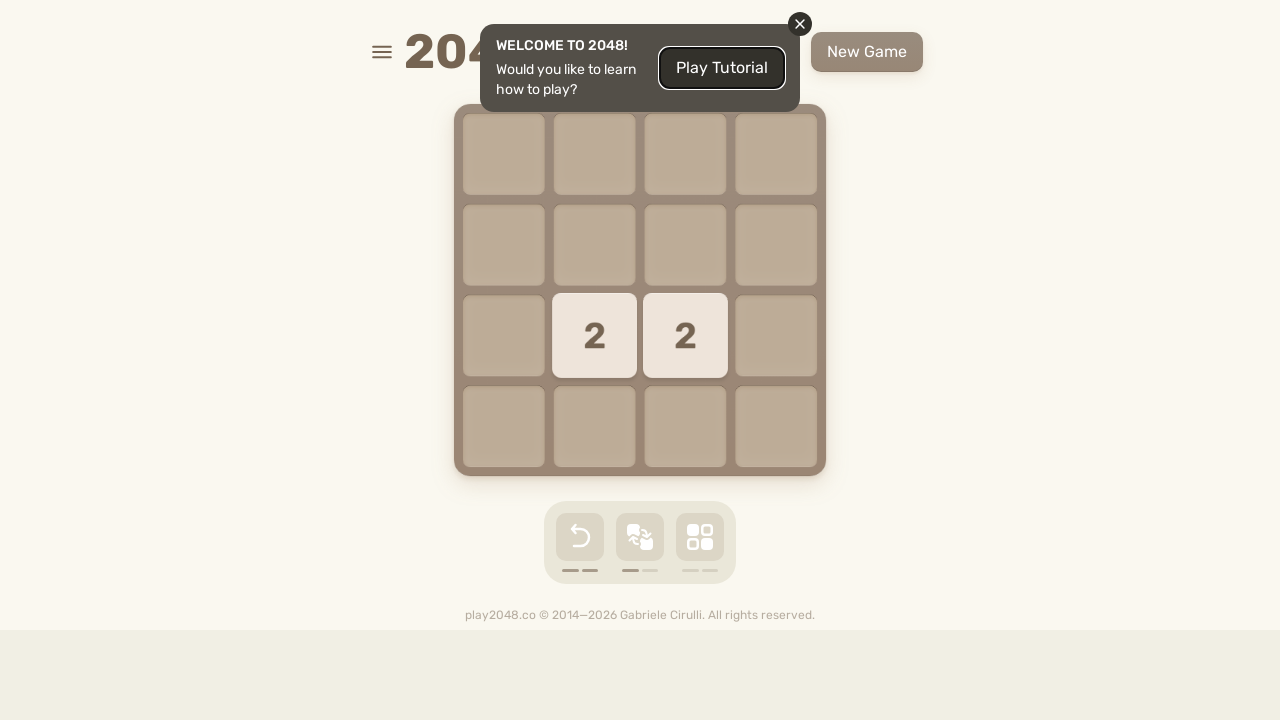

Located new game button element
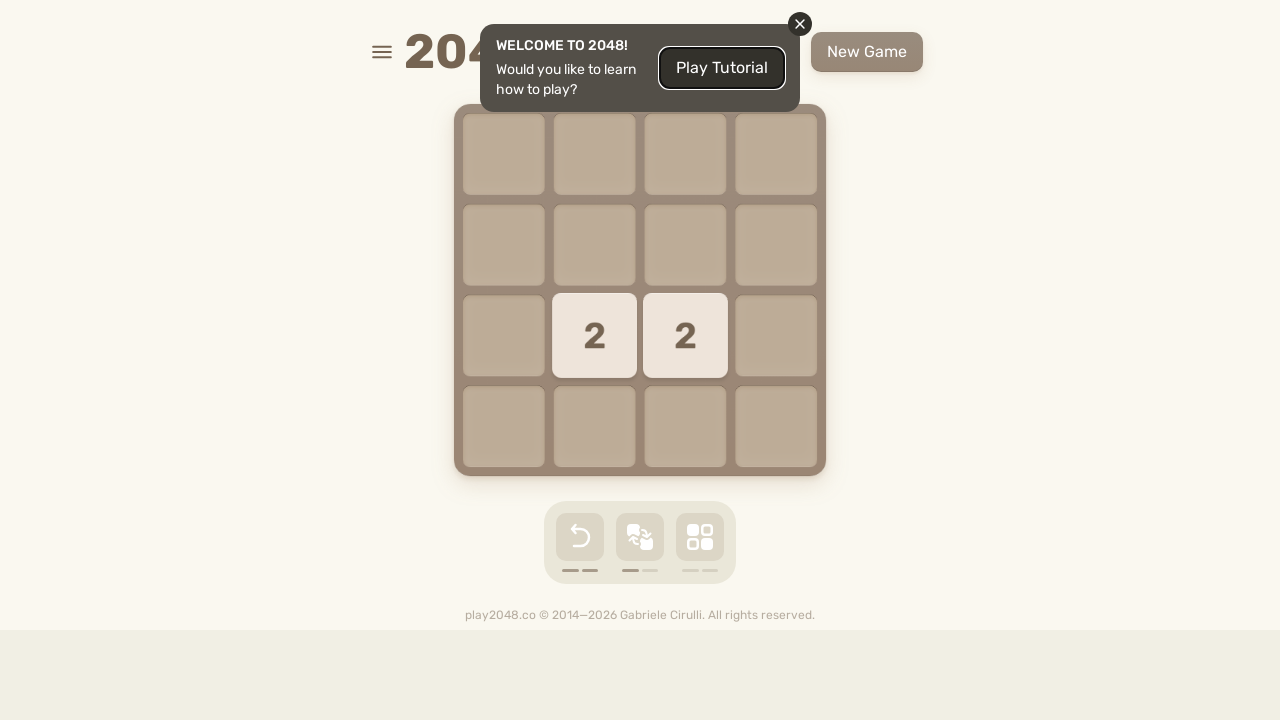

Checked for game over state (round 1, move 1)
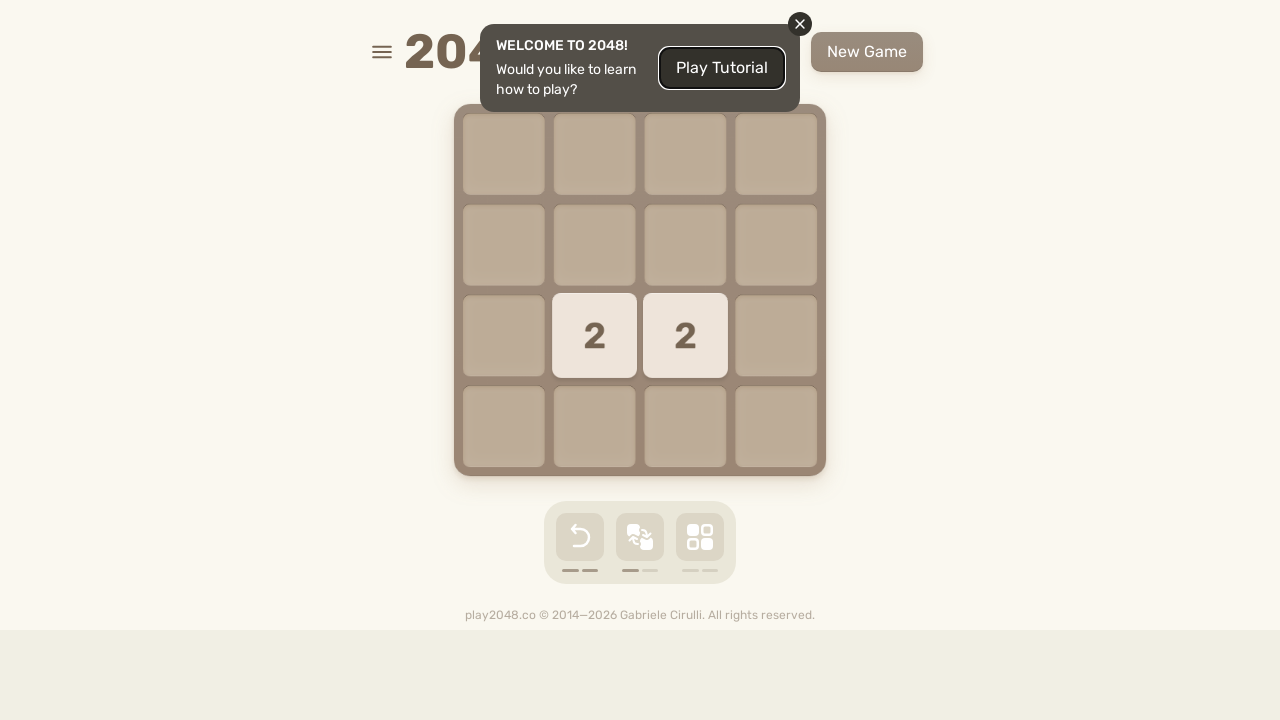

Pressed ArrowLeft key during round 1
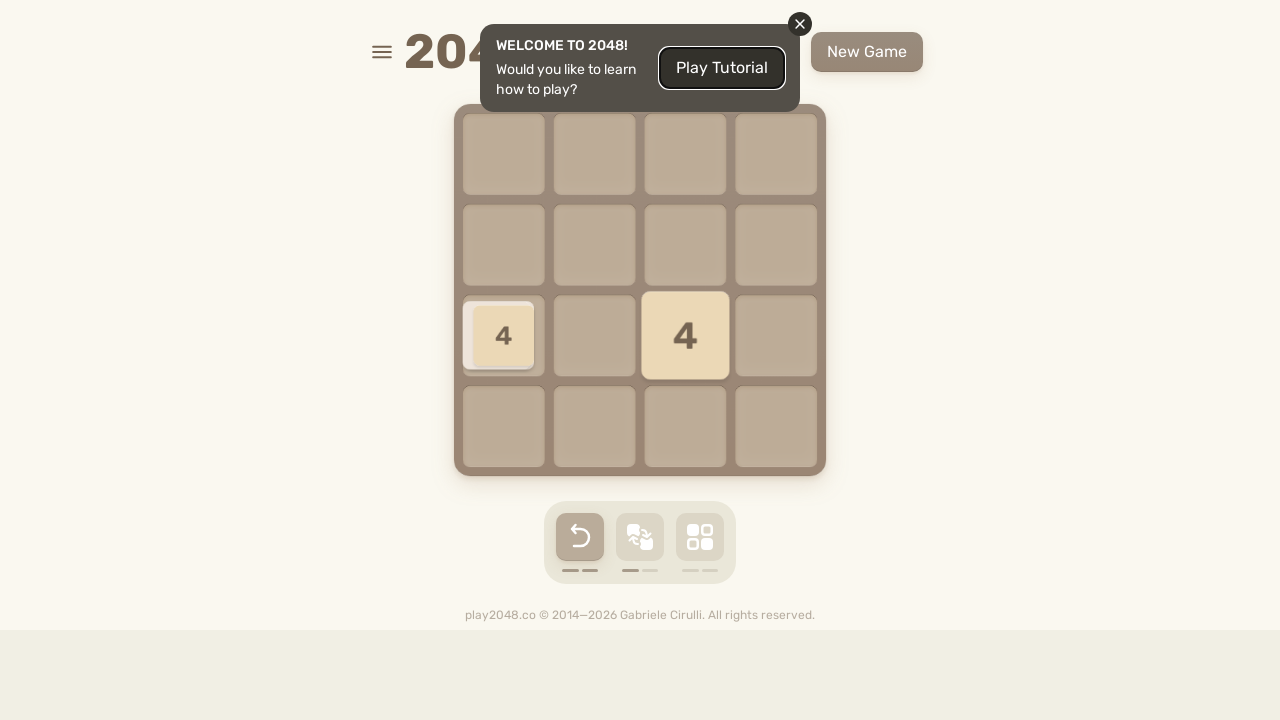

Checked for game over state (round 1, move 2)
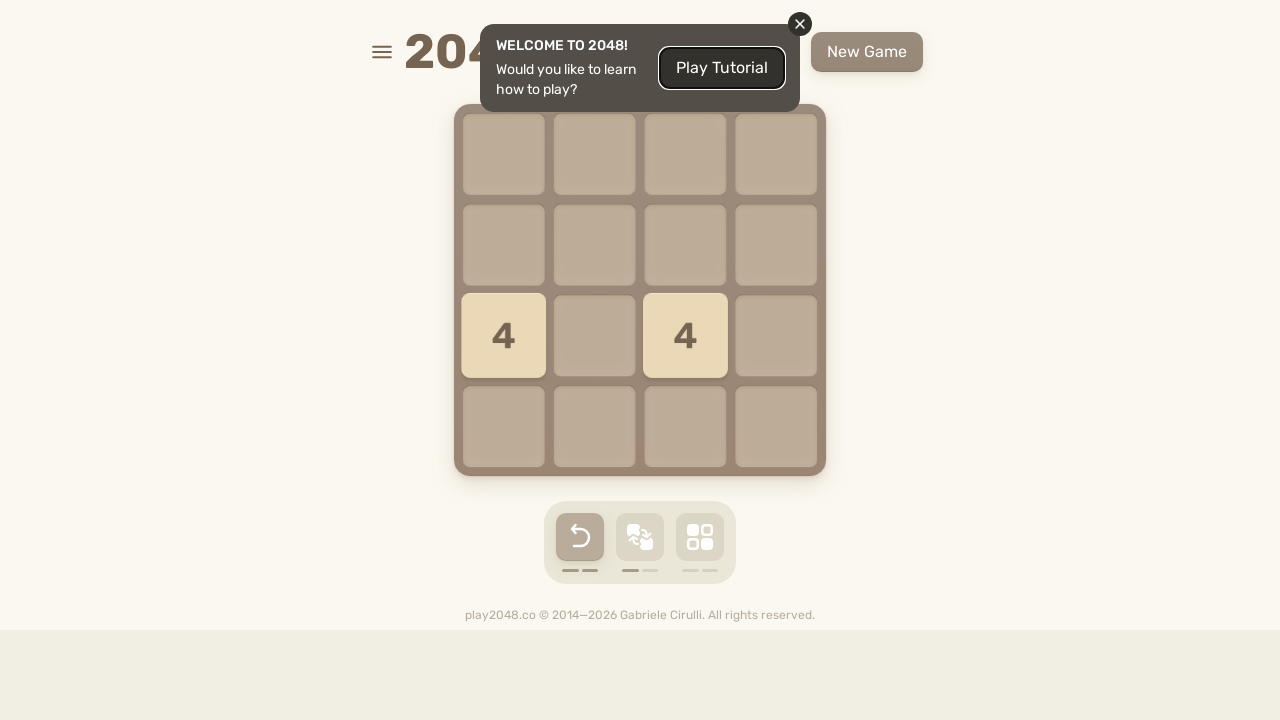

Pressed ArrowDown key during round 1
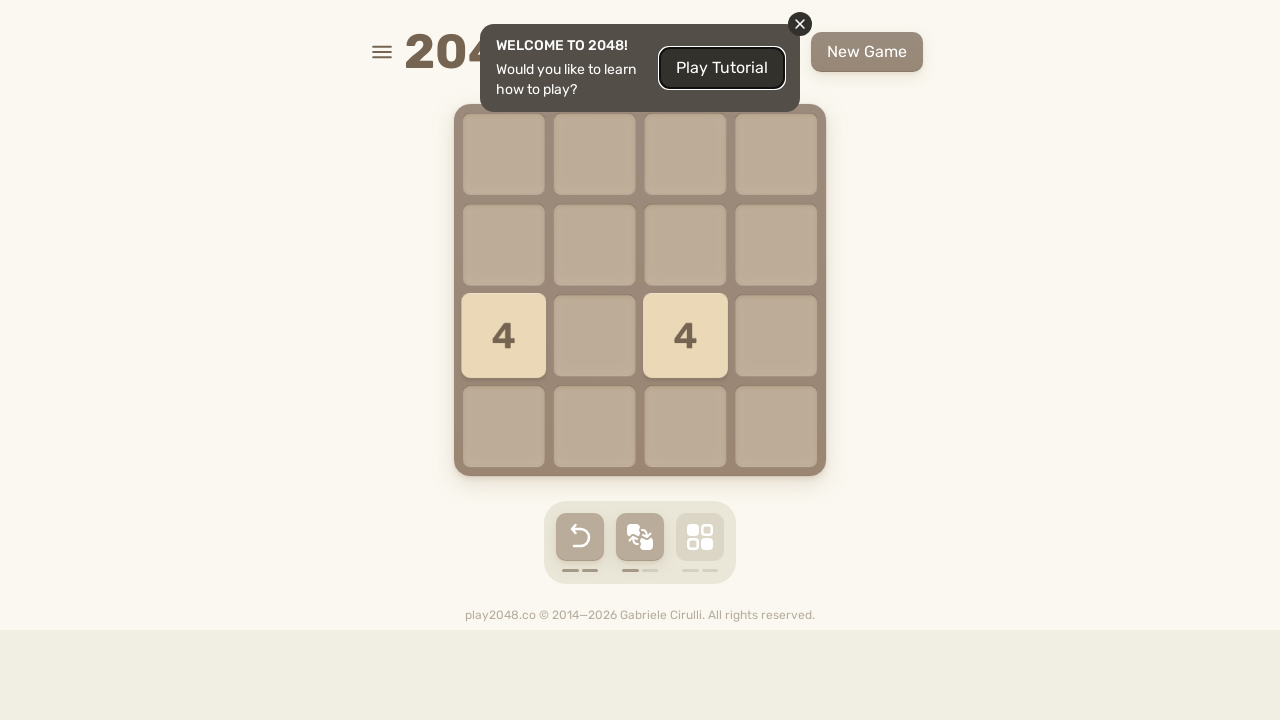

Checked for game over state (round 1, move 3)
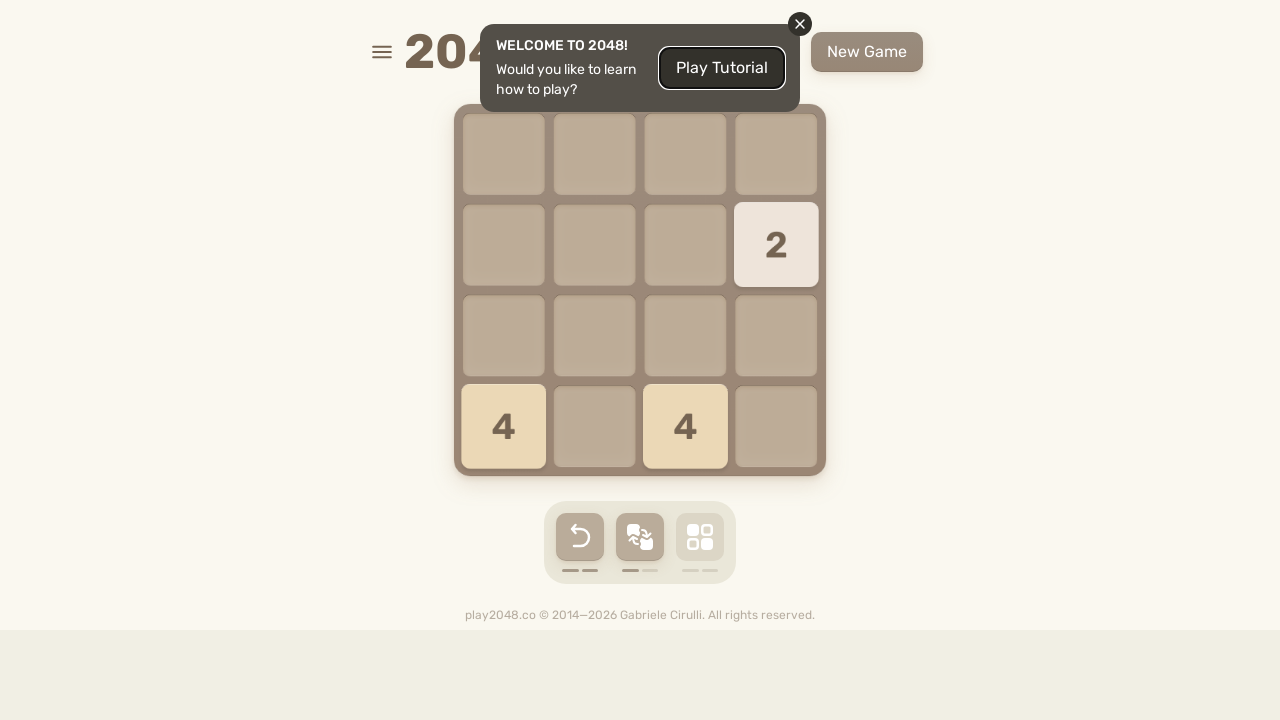

Pressed ArrowRight key during round 1
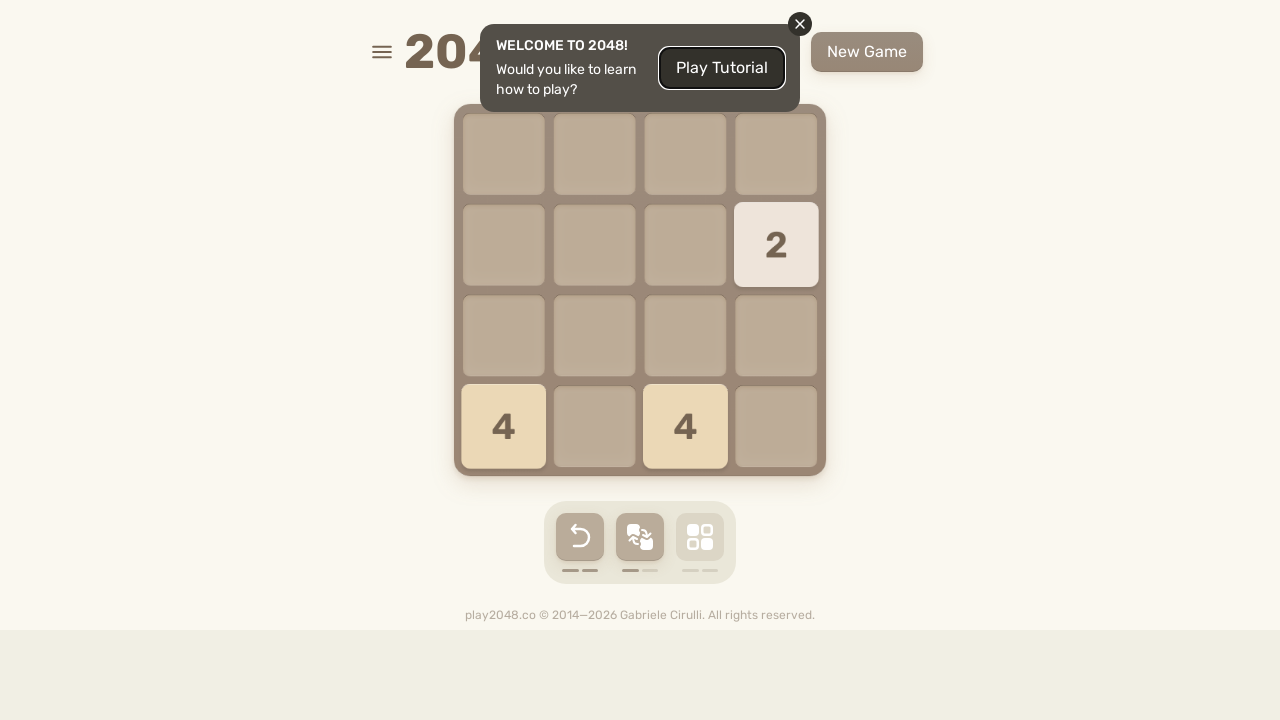

Checked for game over state (round 1, move 4)
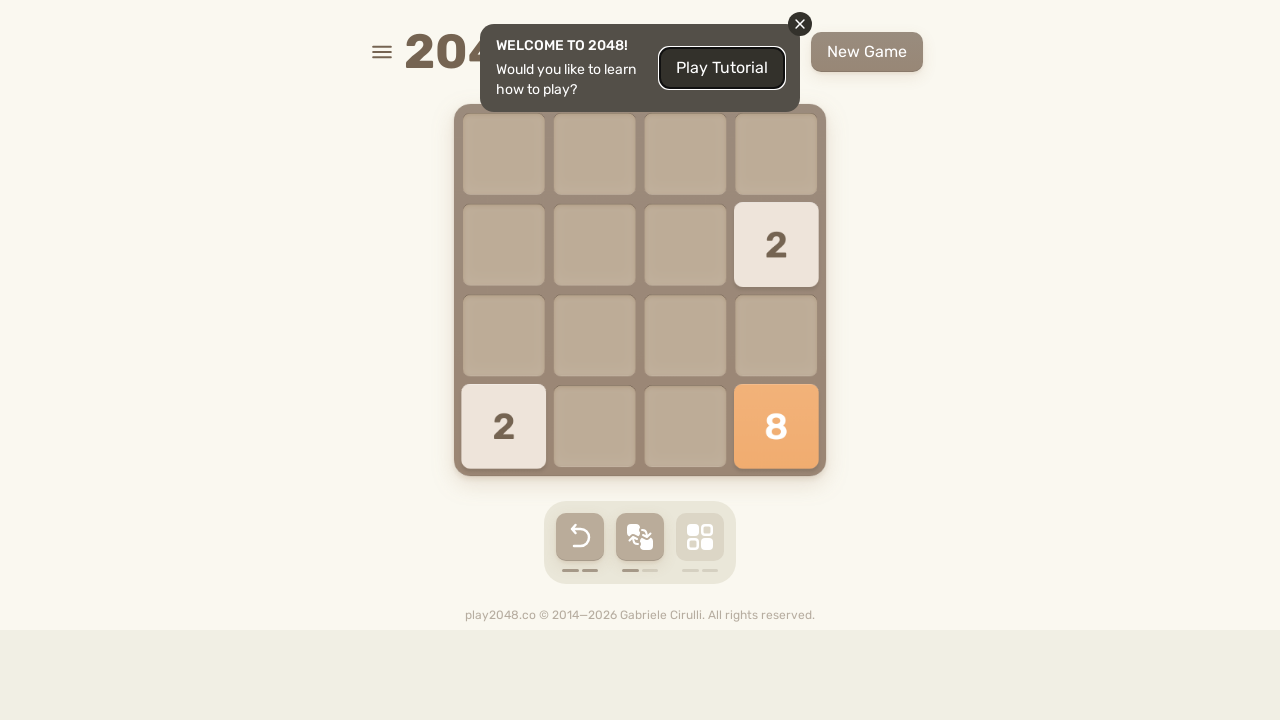

Pressed ArrowDown key during round 1
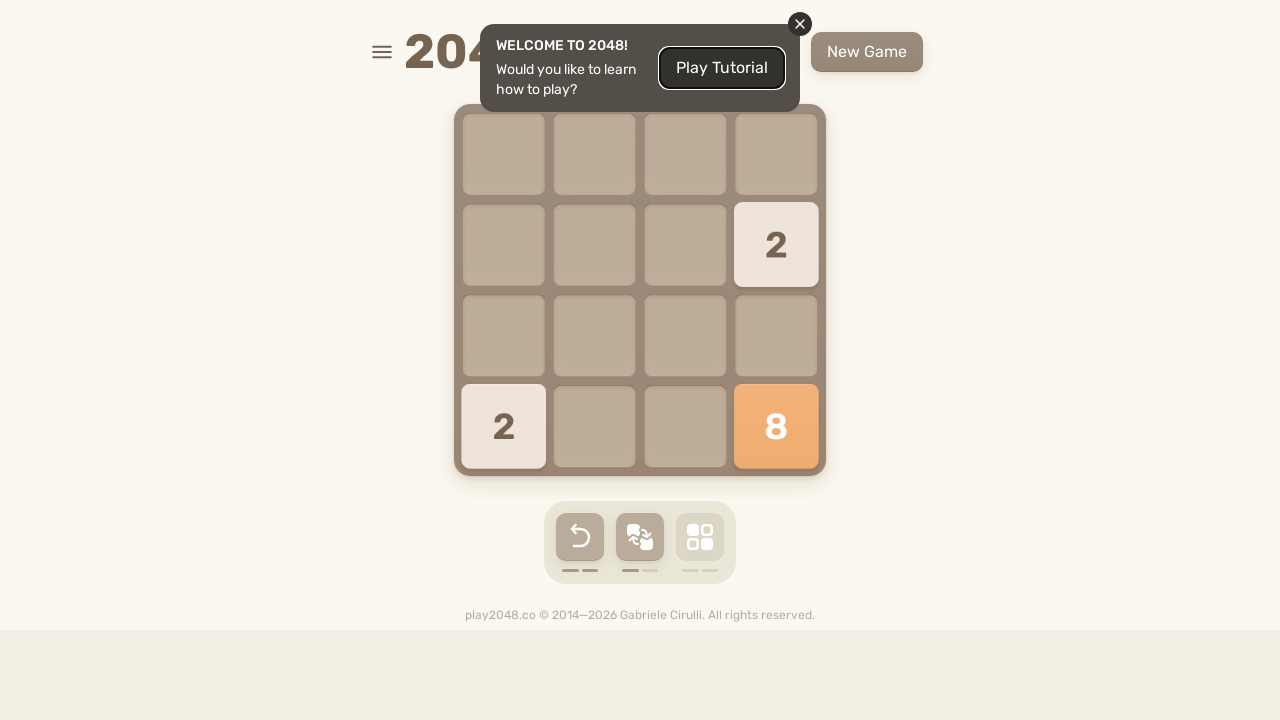

Checked for game over state (round 1, move 5)
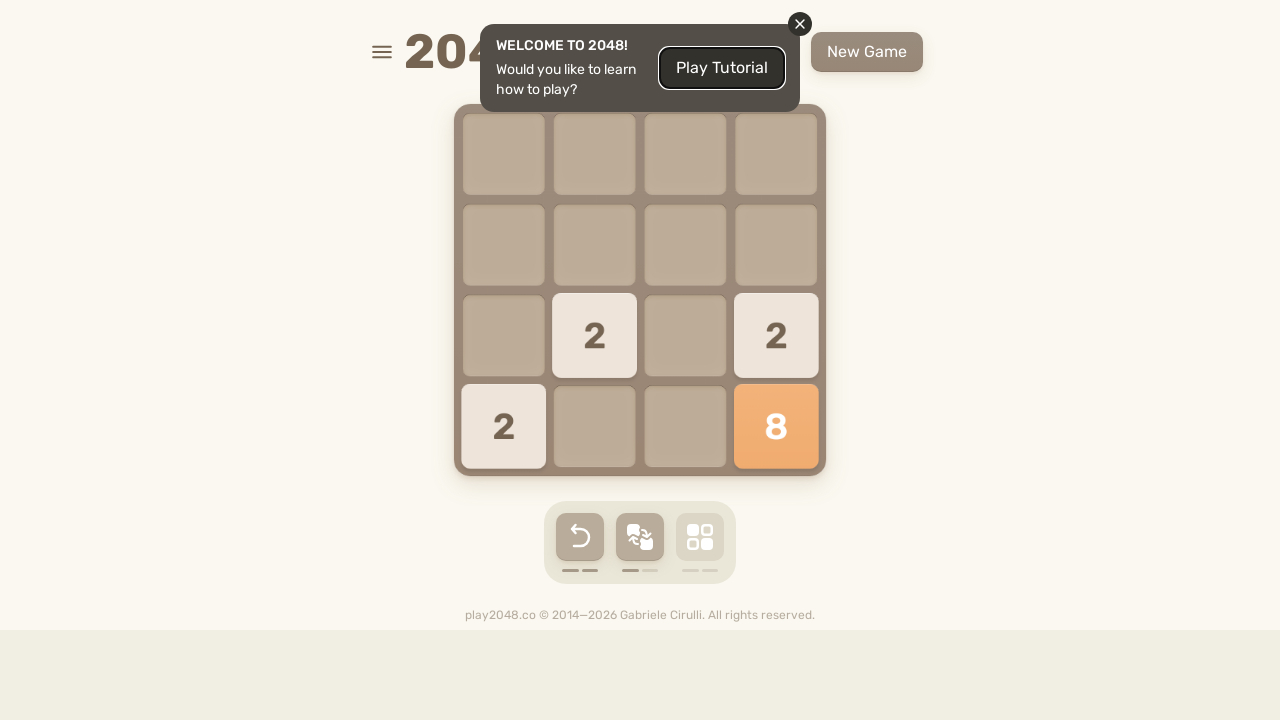

Pressed ArrowLeft key during round 1
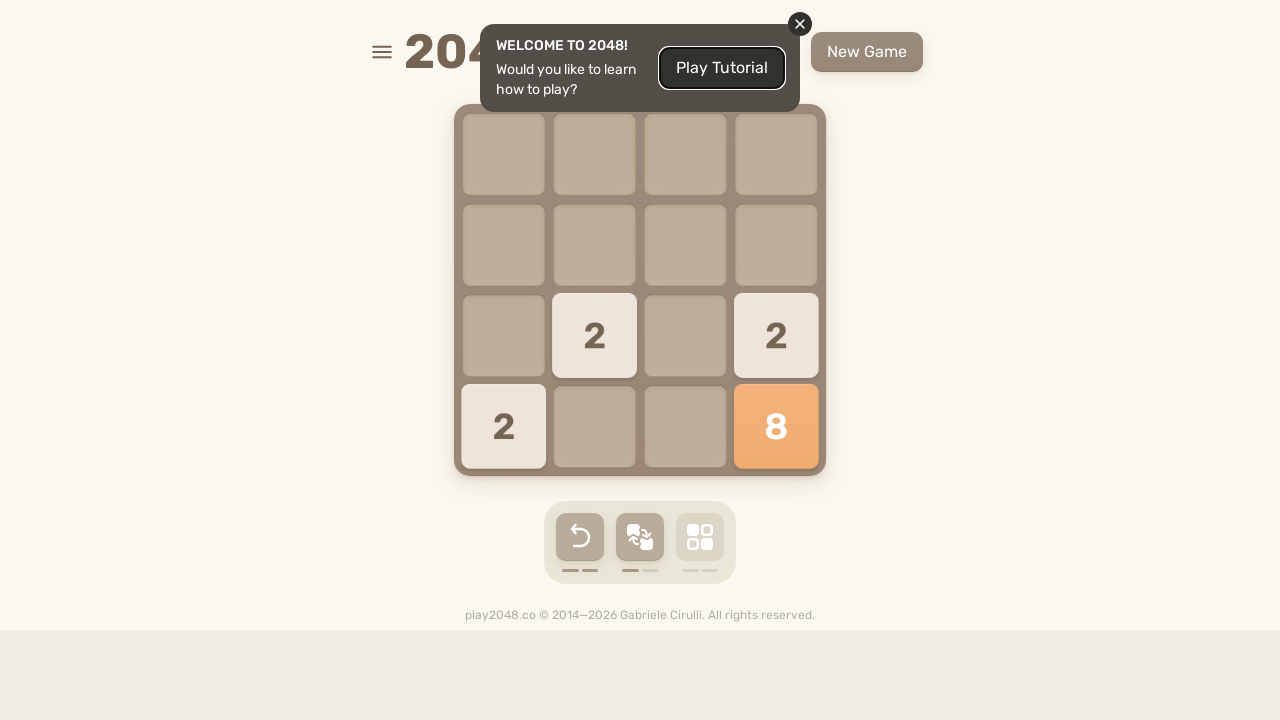

Checked for game over state (round 1, move 6)
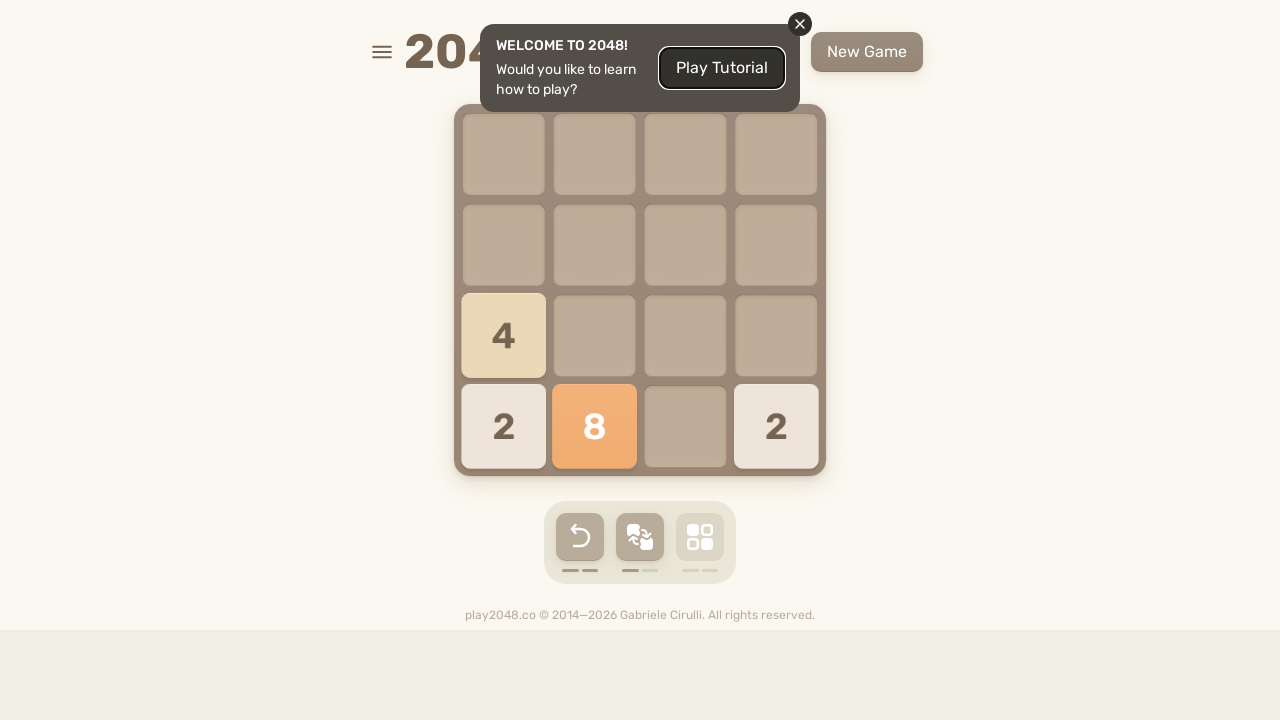

Pressed ArrowDown key during round 1
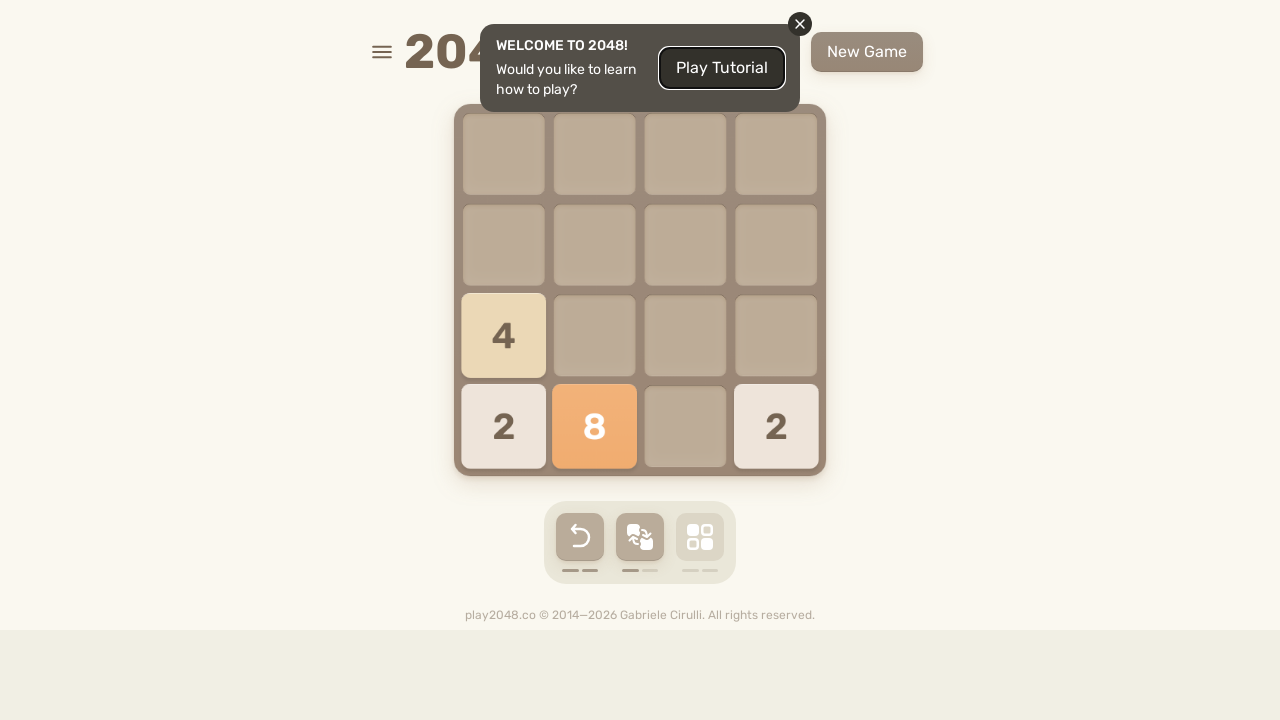

Checked for game over state (round 1, move 7)
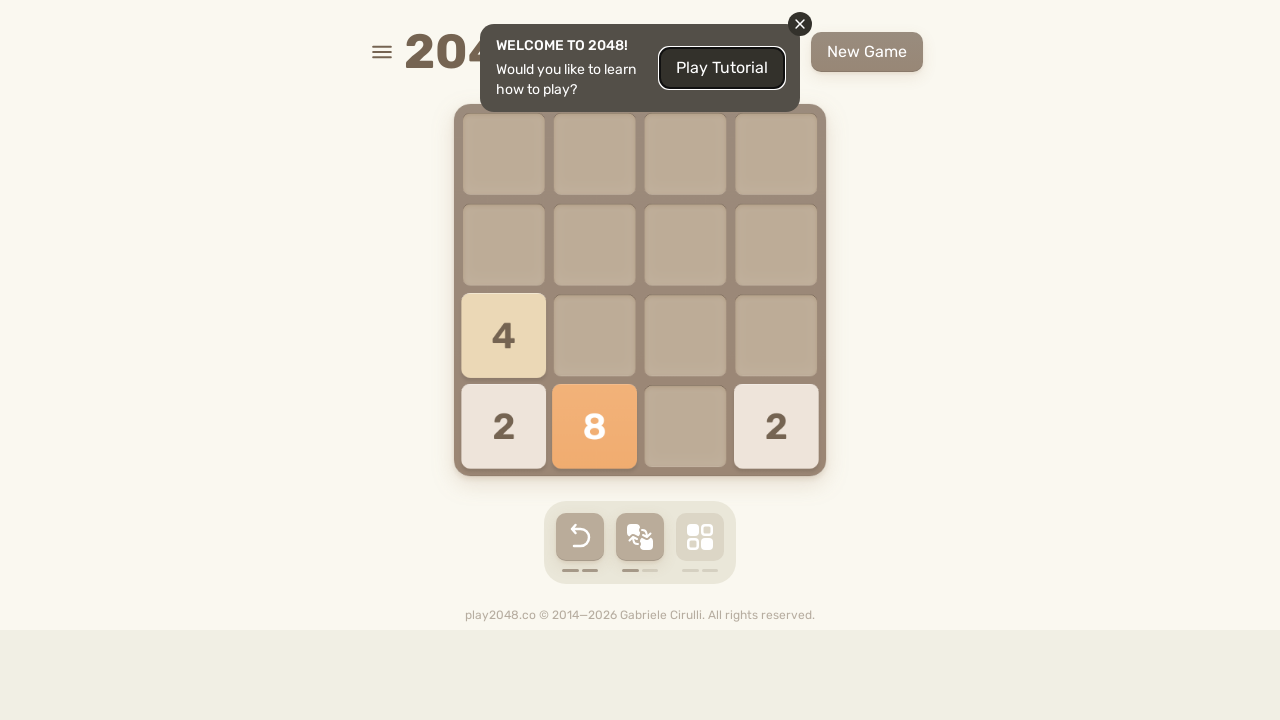

Pressed ArrowLeft key during round 1
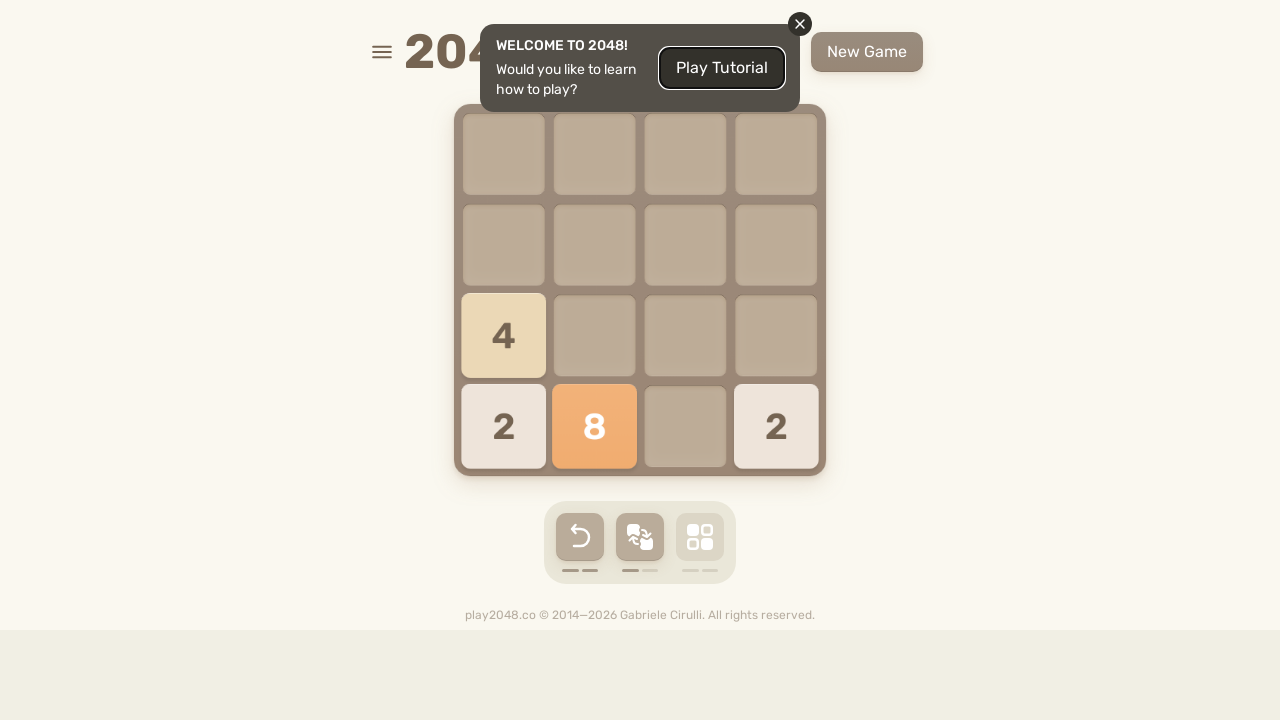

Checked for game over state (round 1, move 8)
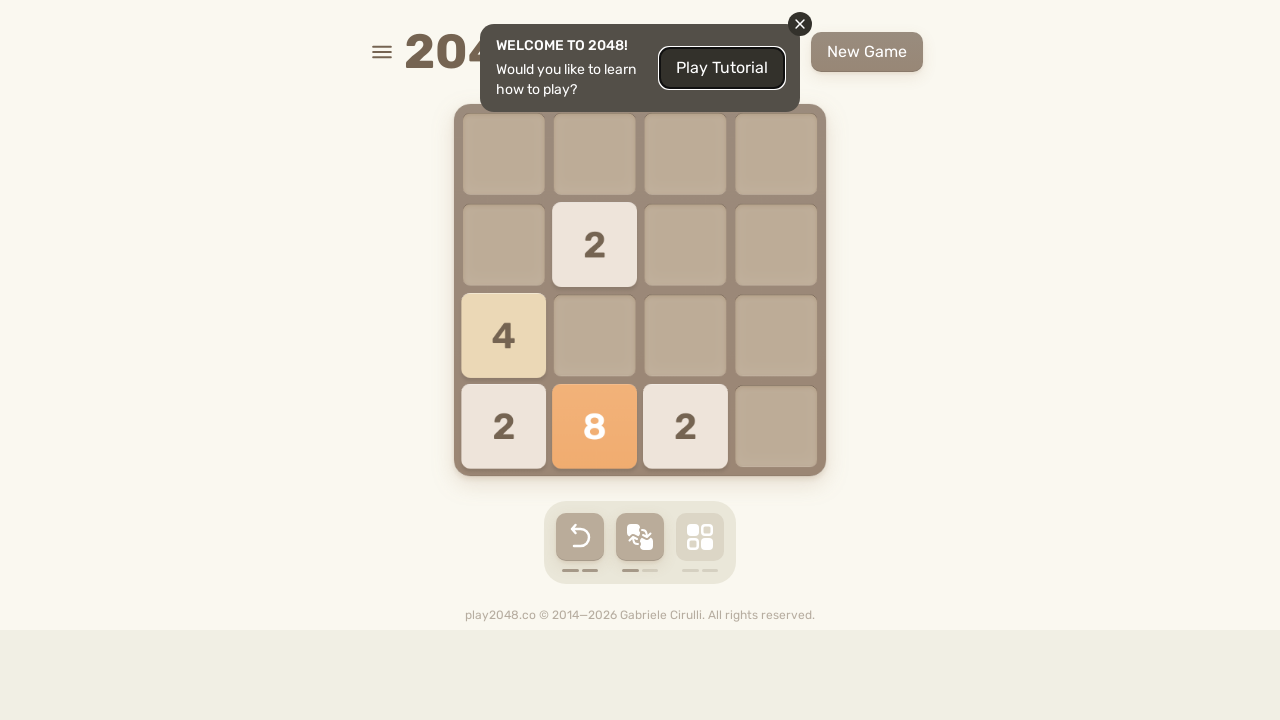

Pressed ArrowRight key during round 1
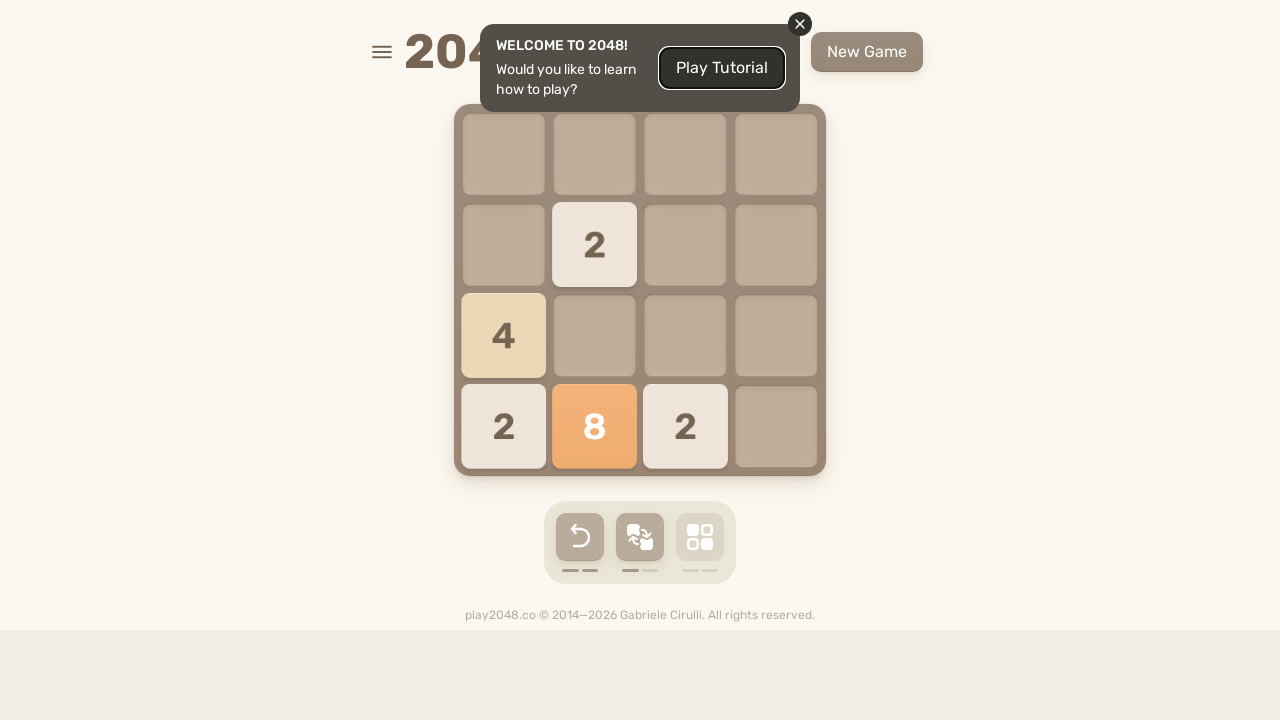

Checked for game over state (round 1, move 9)
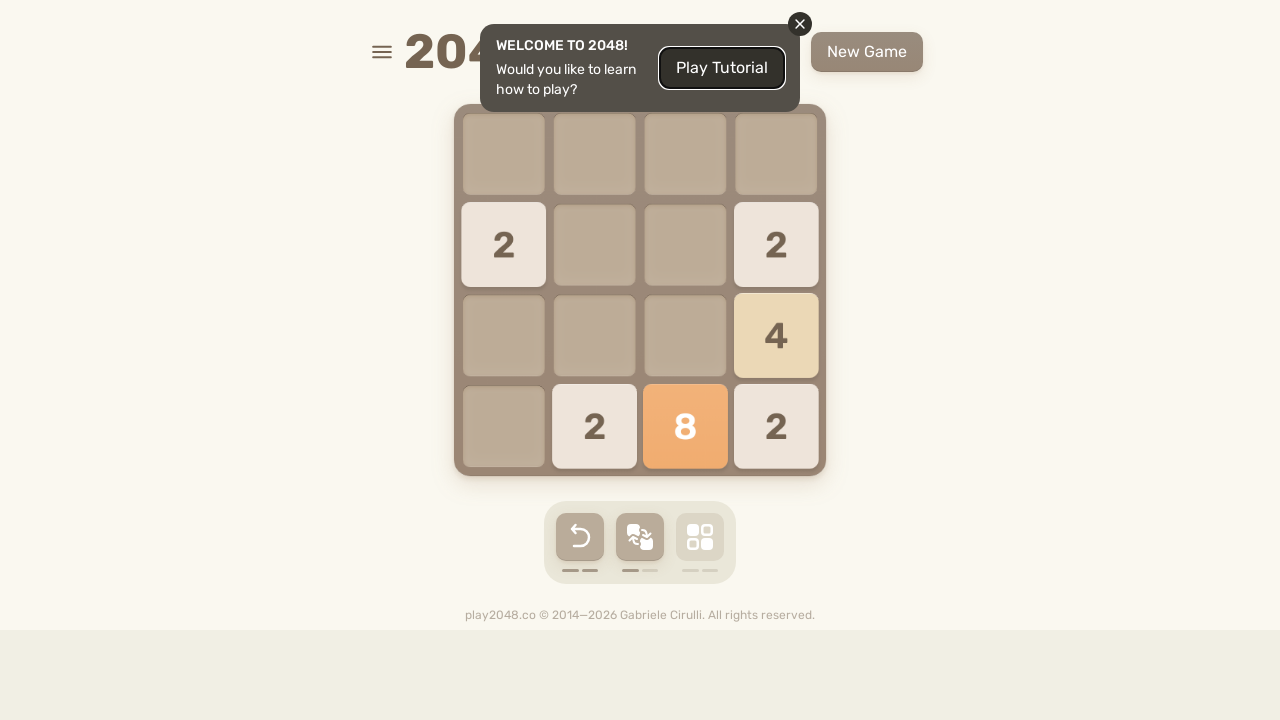

Pressed ArrowRight key during round 1
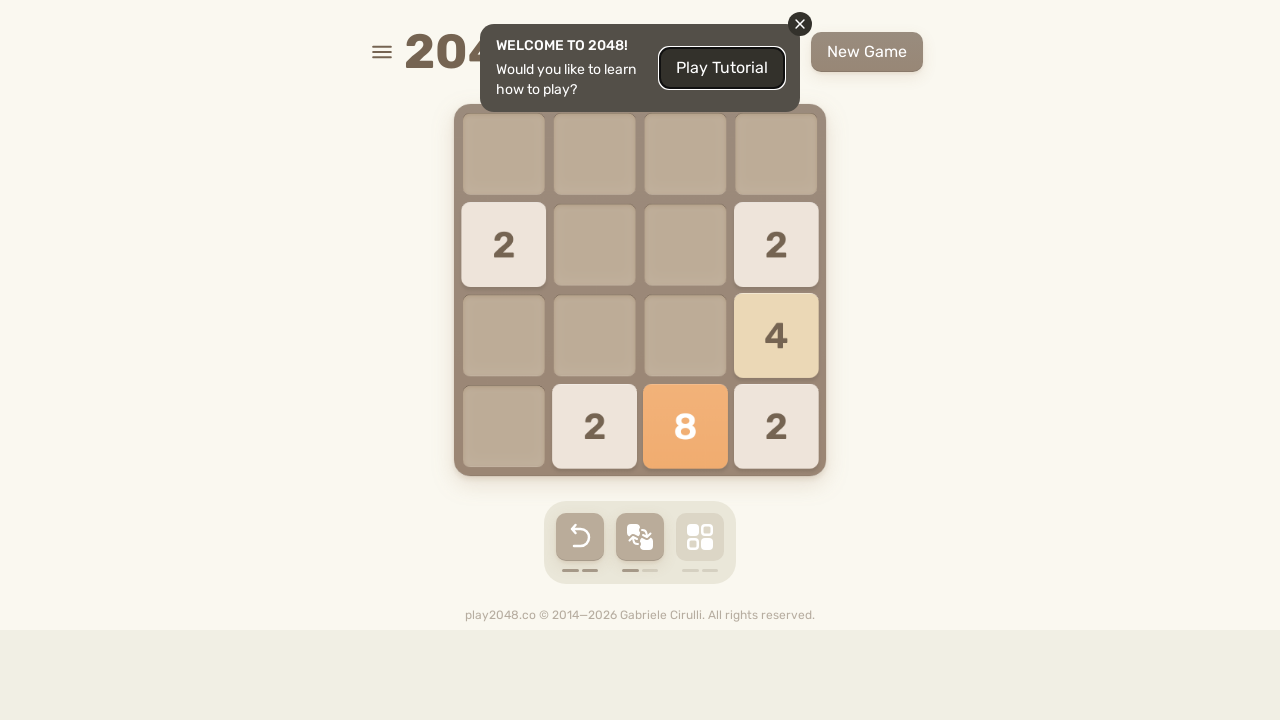

Checked for game over state (round 1, move 10)
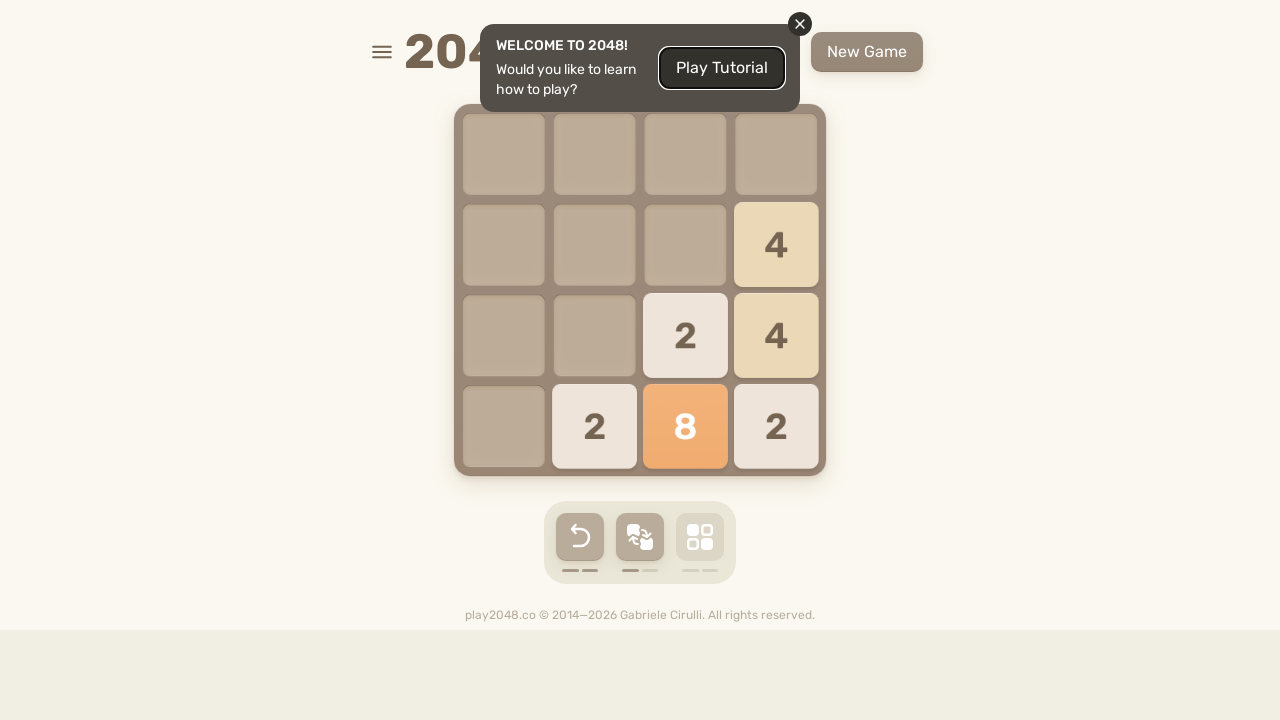

Pressed ArrowUp key during round 1
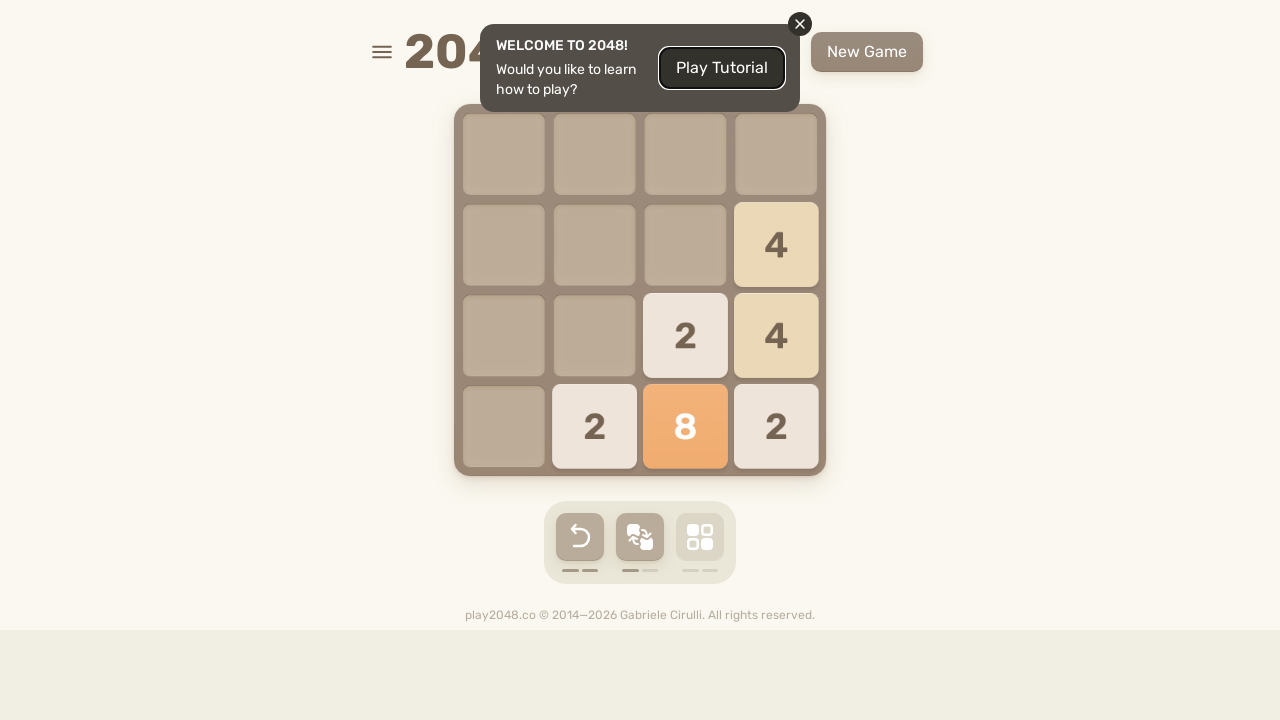

Checked for game over state (round 1, move 11)
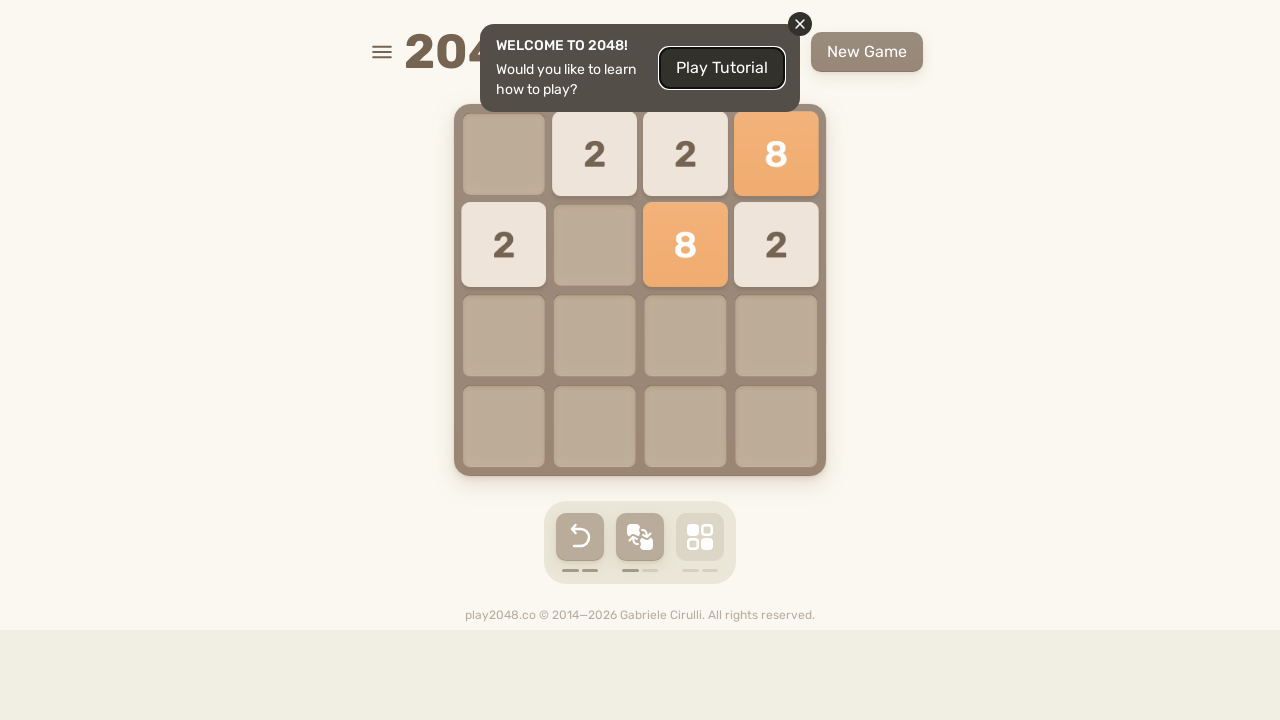

Pressed ArrowLeft key during round 1
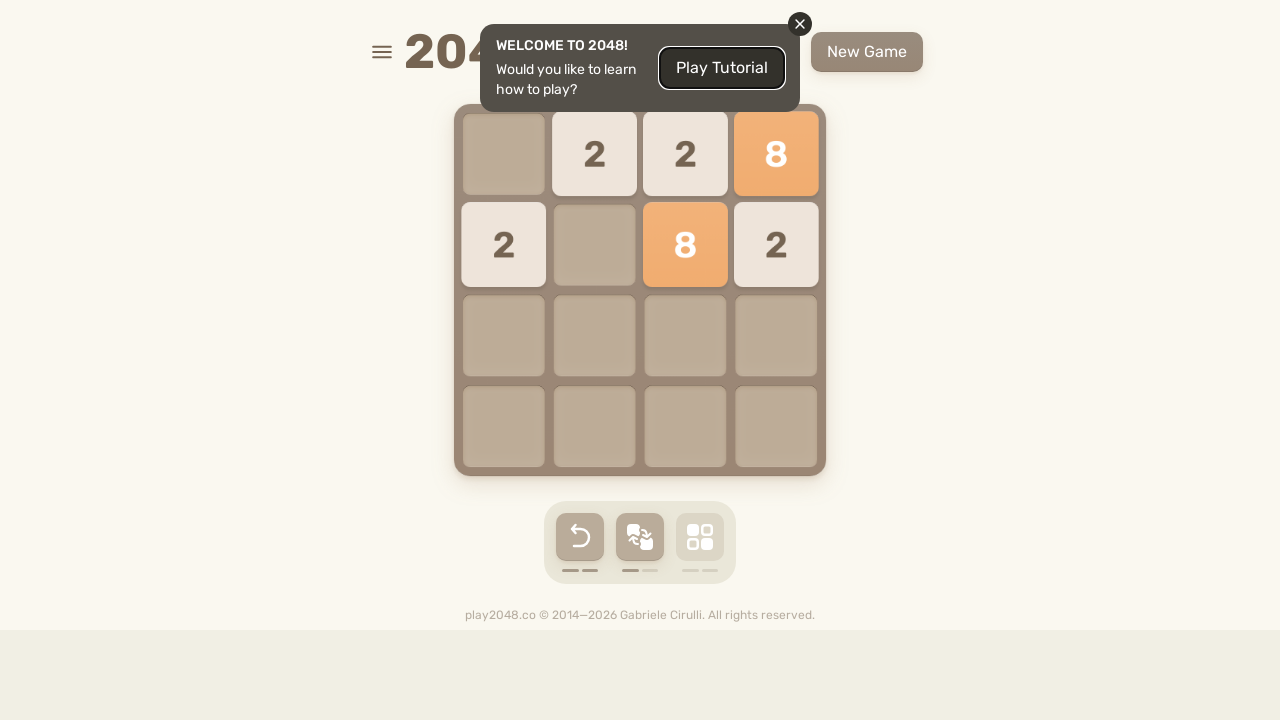

Checked for game over state (round 1, move 12)
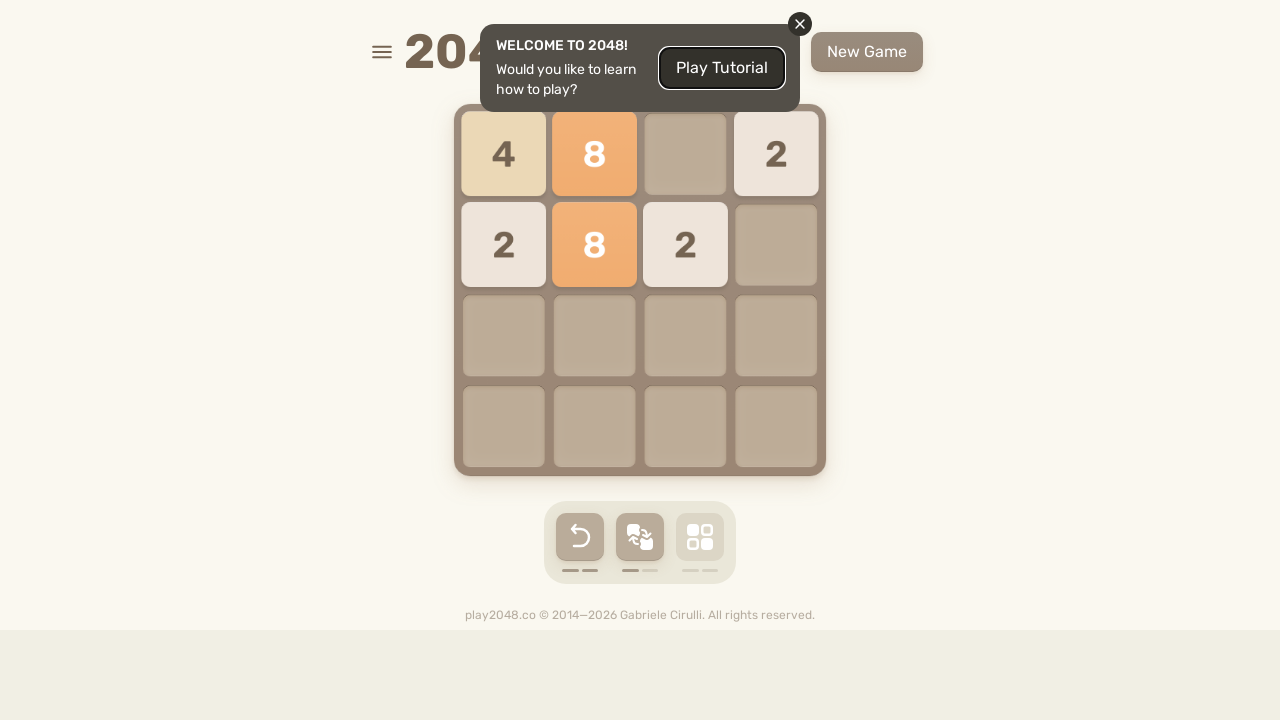

Pressed ArrowUp key during round 1
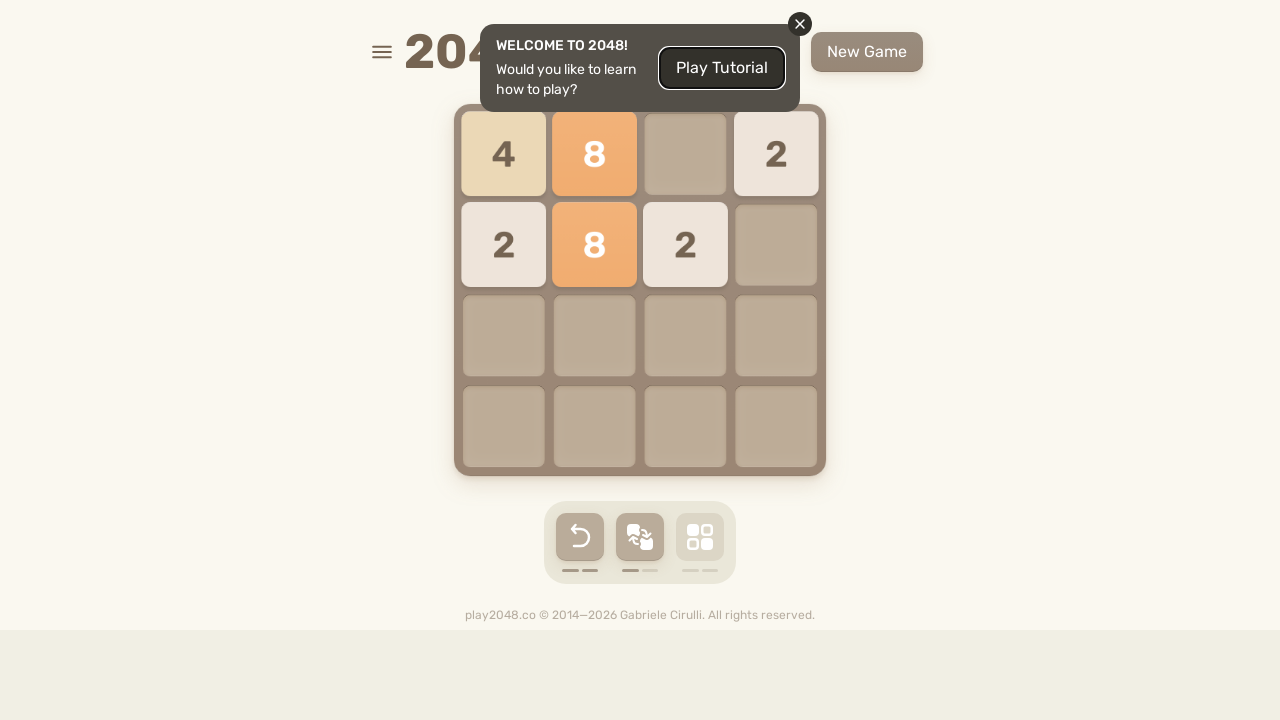

Checked for game over state (round 1, move 13)
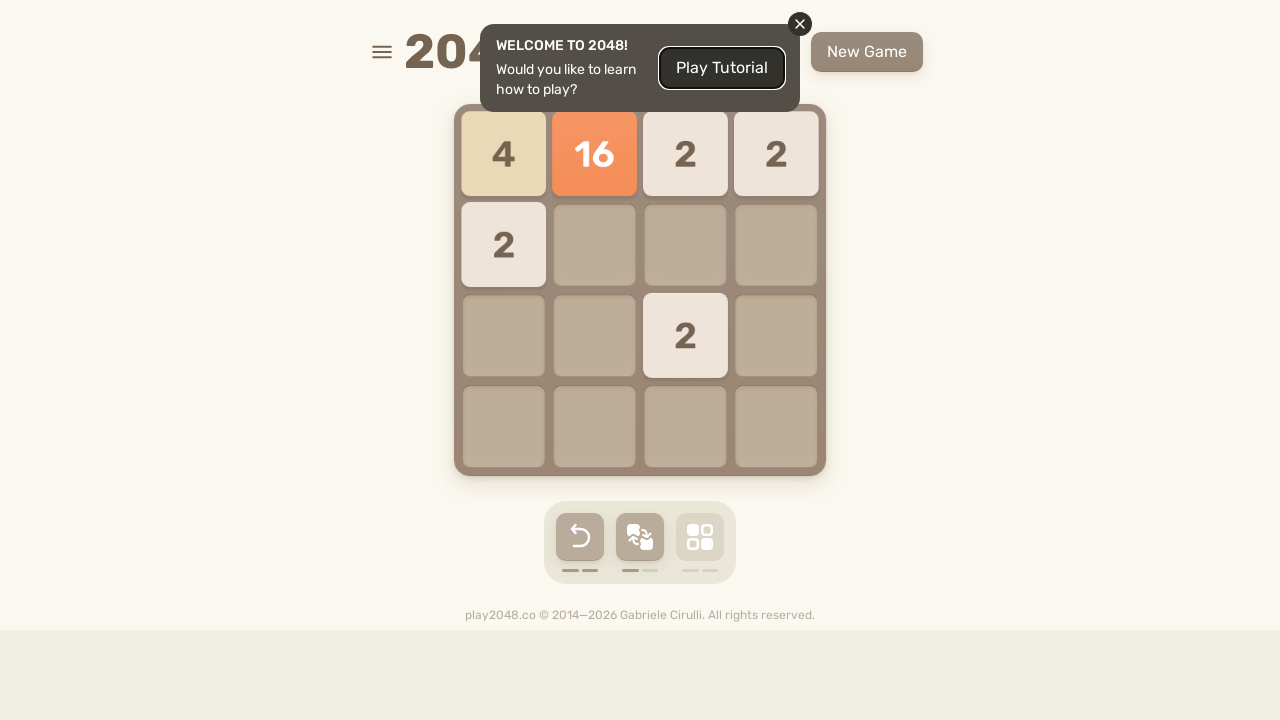

Pressed ArrowLeft key during round 1
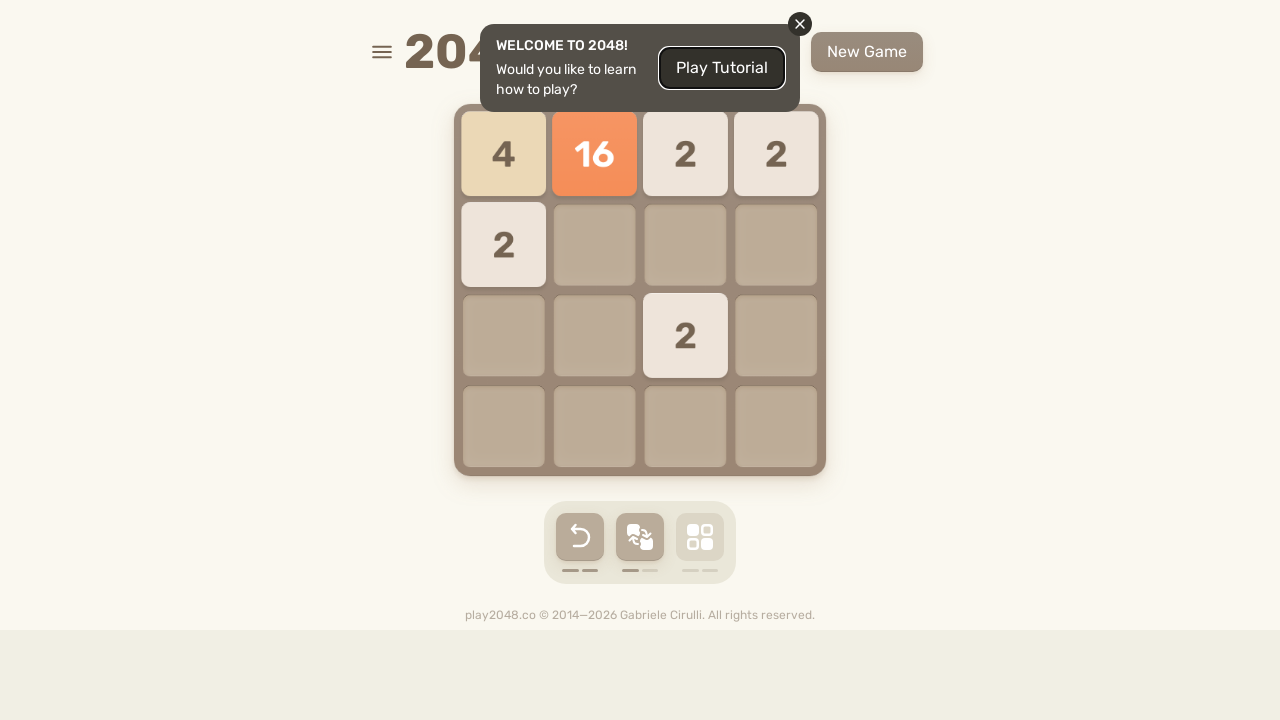

Checked for game over state (round 1, move 14)
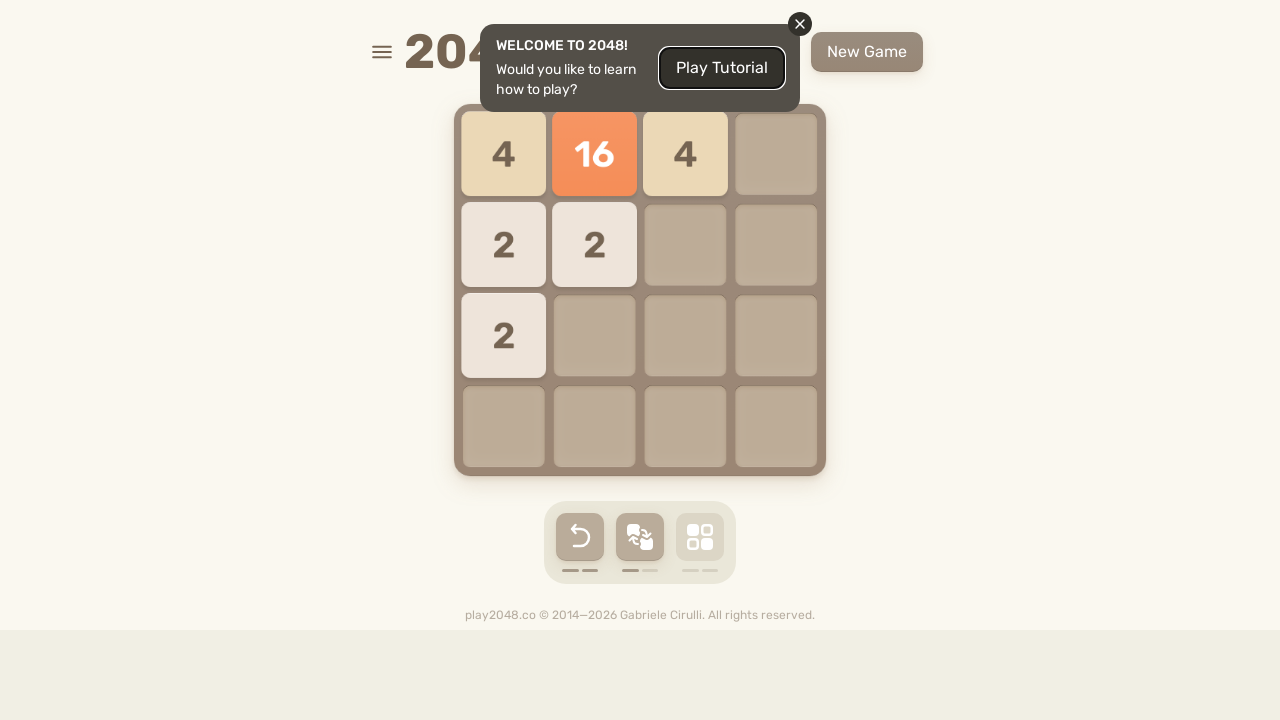

Pressed ArrowUp key during round 1
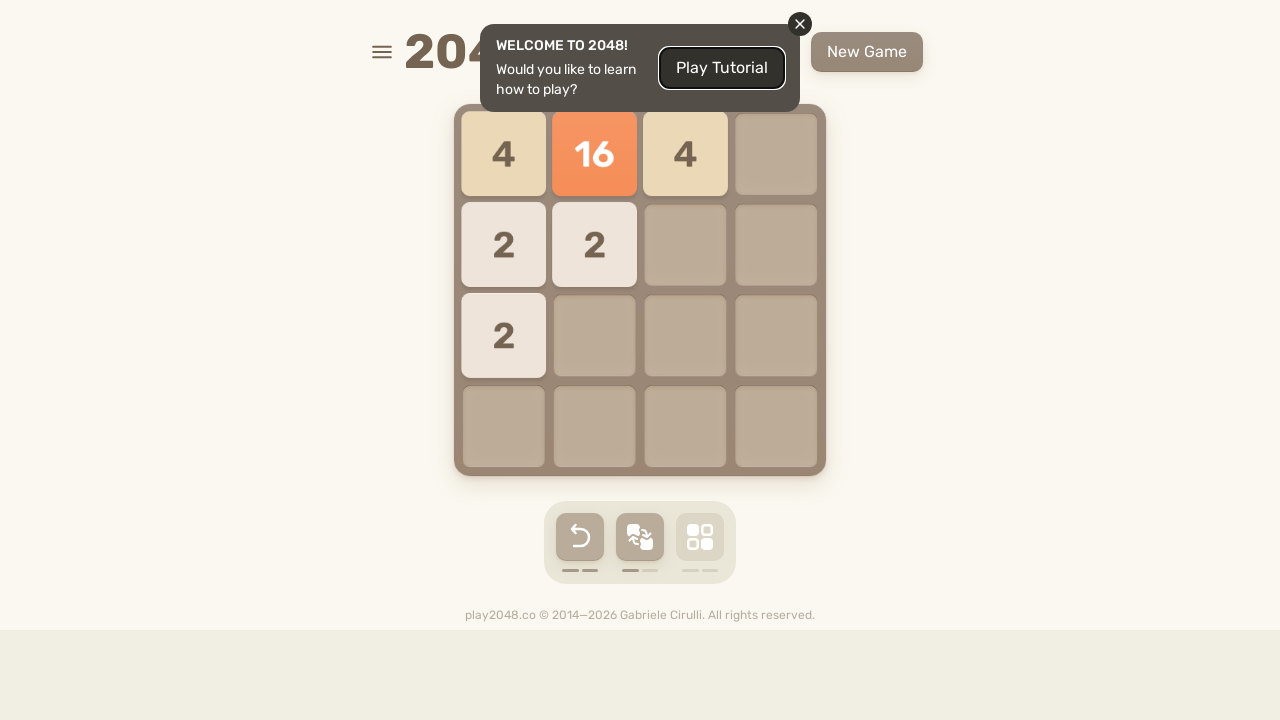

Checked for game over state (round 1, move 15)
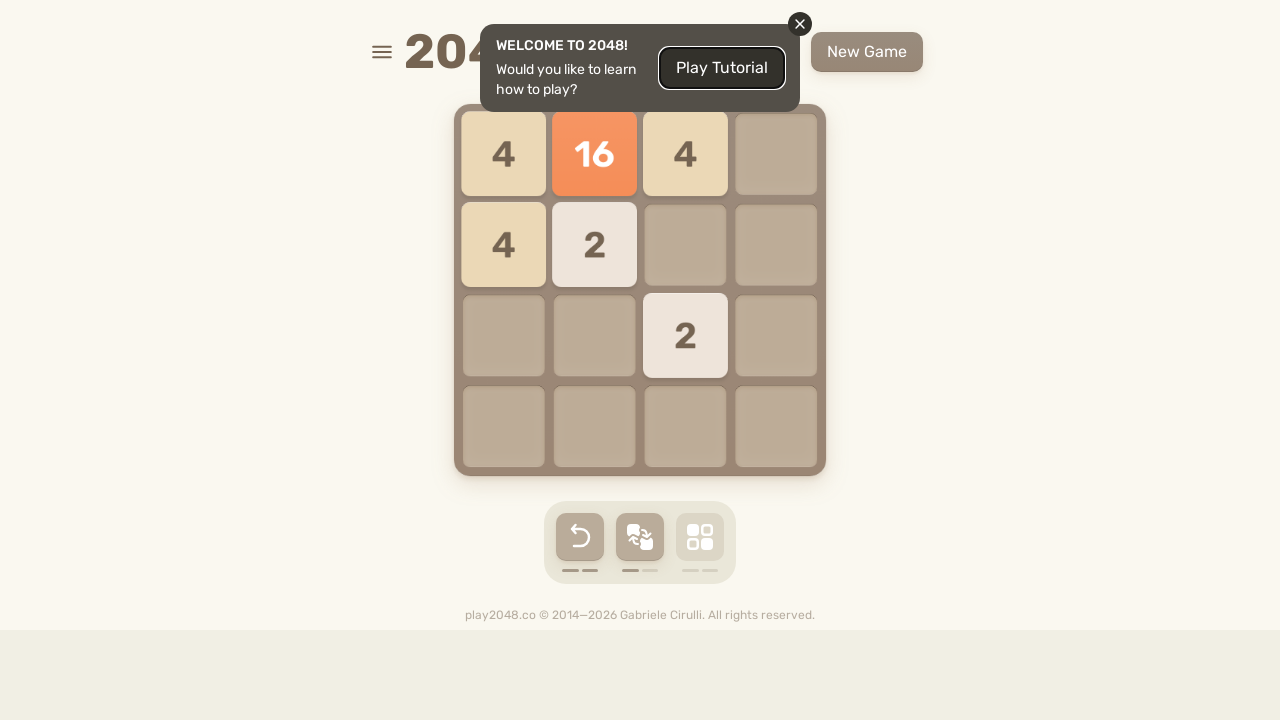

Pressed ArrowDown key during round 1
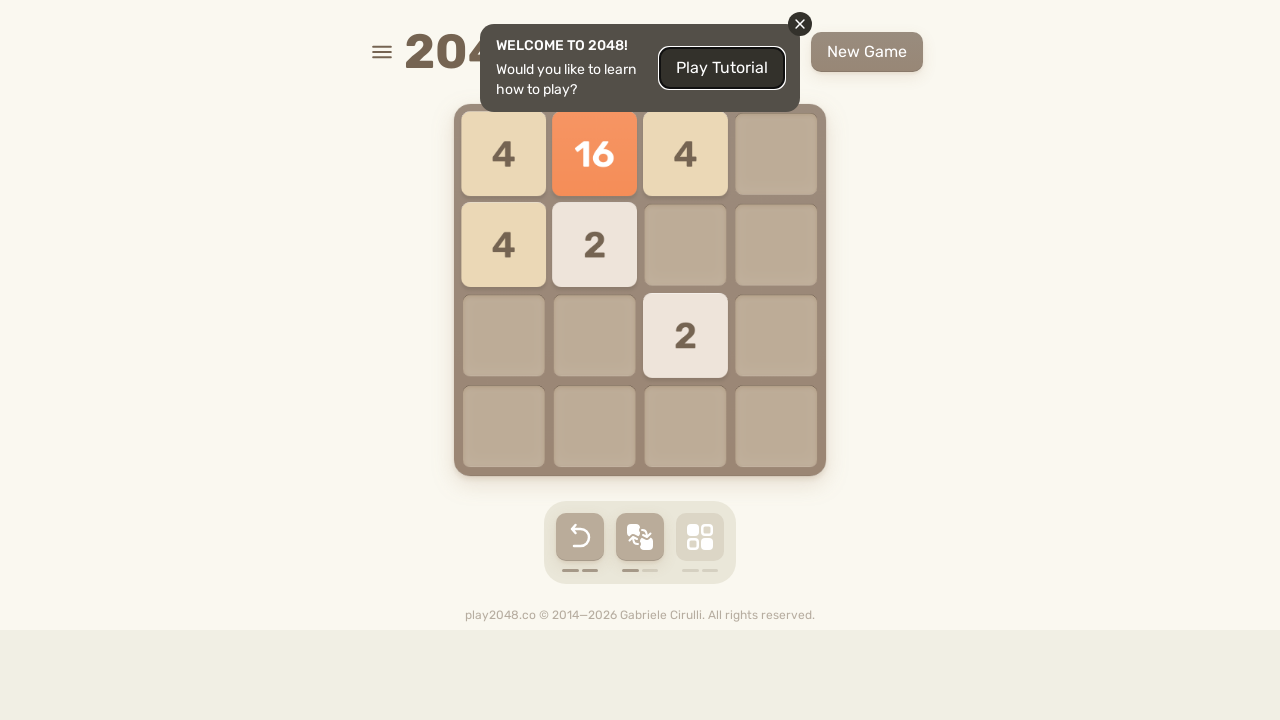

Checked for game over state (round 1, move 16)
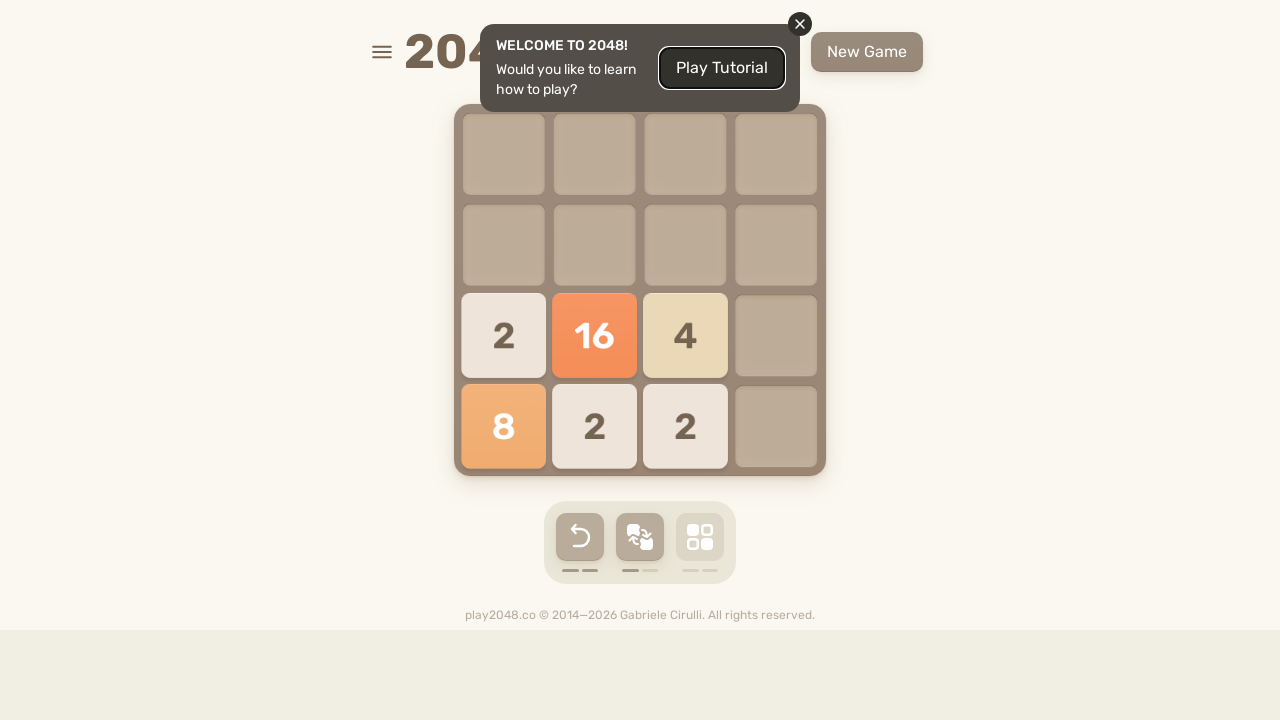

Pressed ArrowUp key during round 1
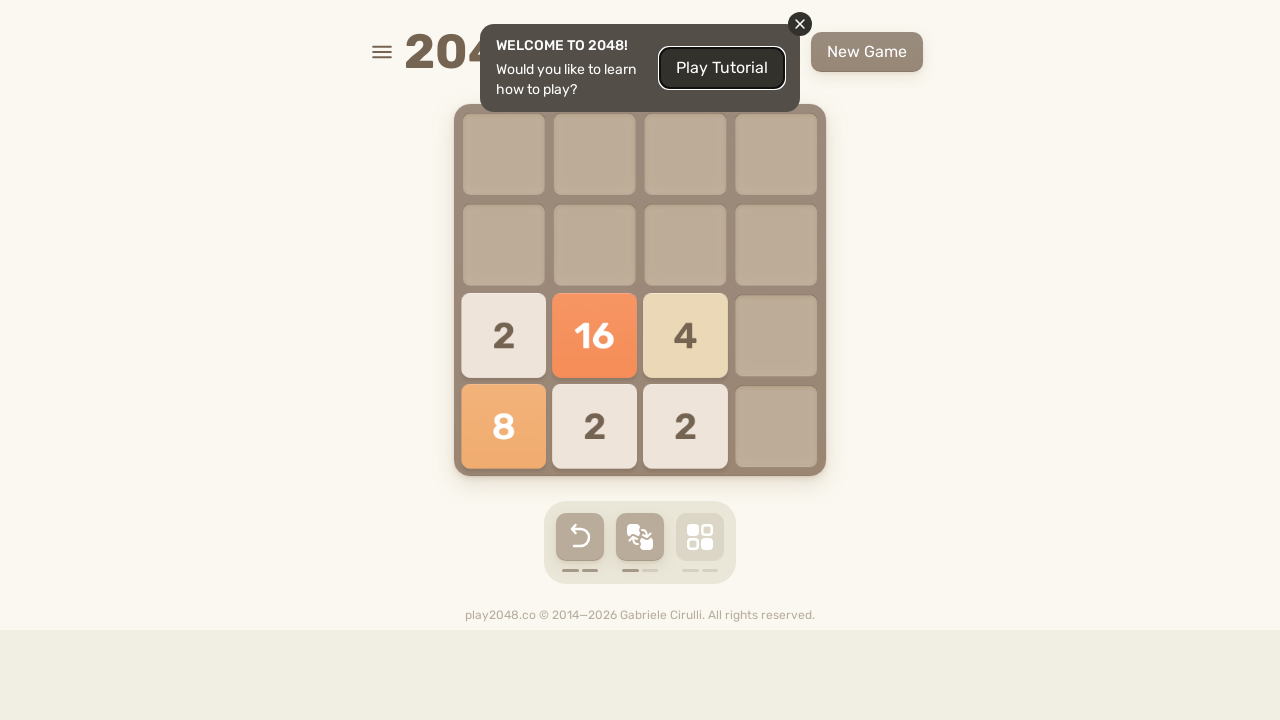

Checked for game over state (round 1, move 17)
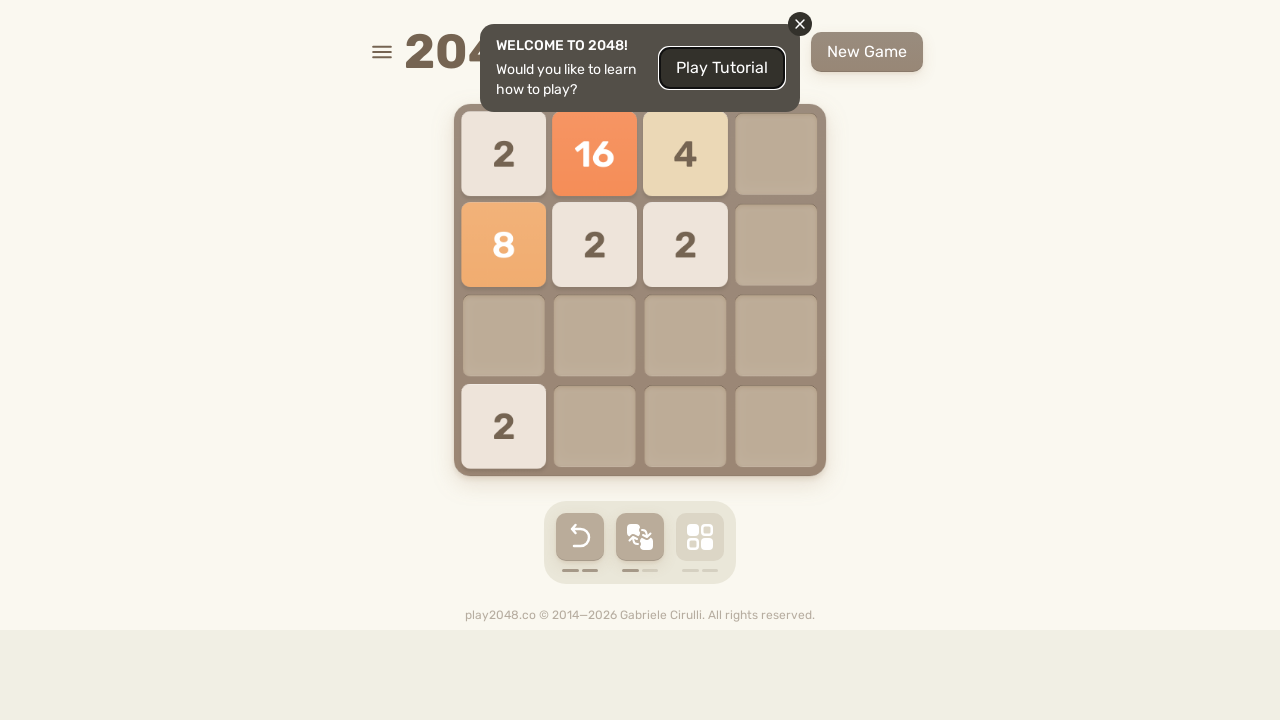

Pressed ArrowRight key during round 1
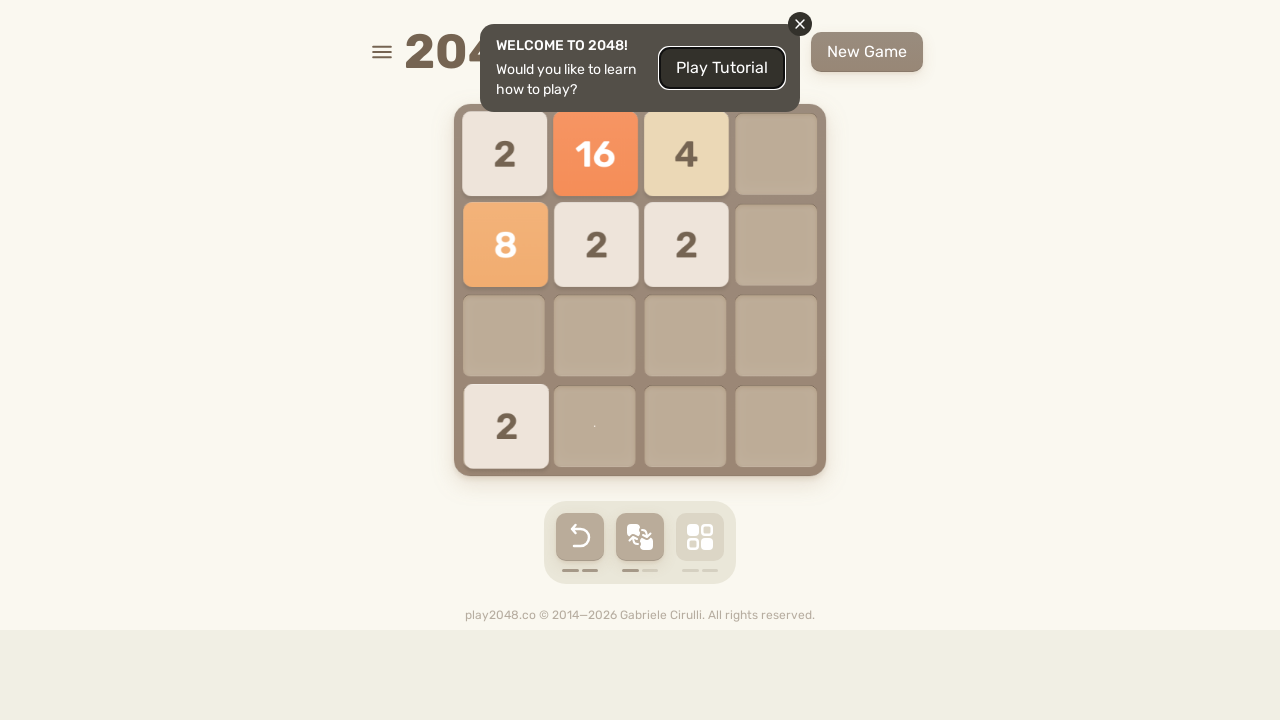

Checked for game over state (round 1, move 18)
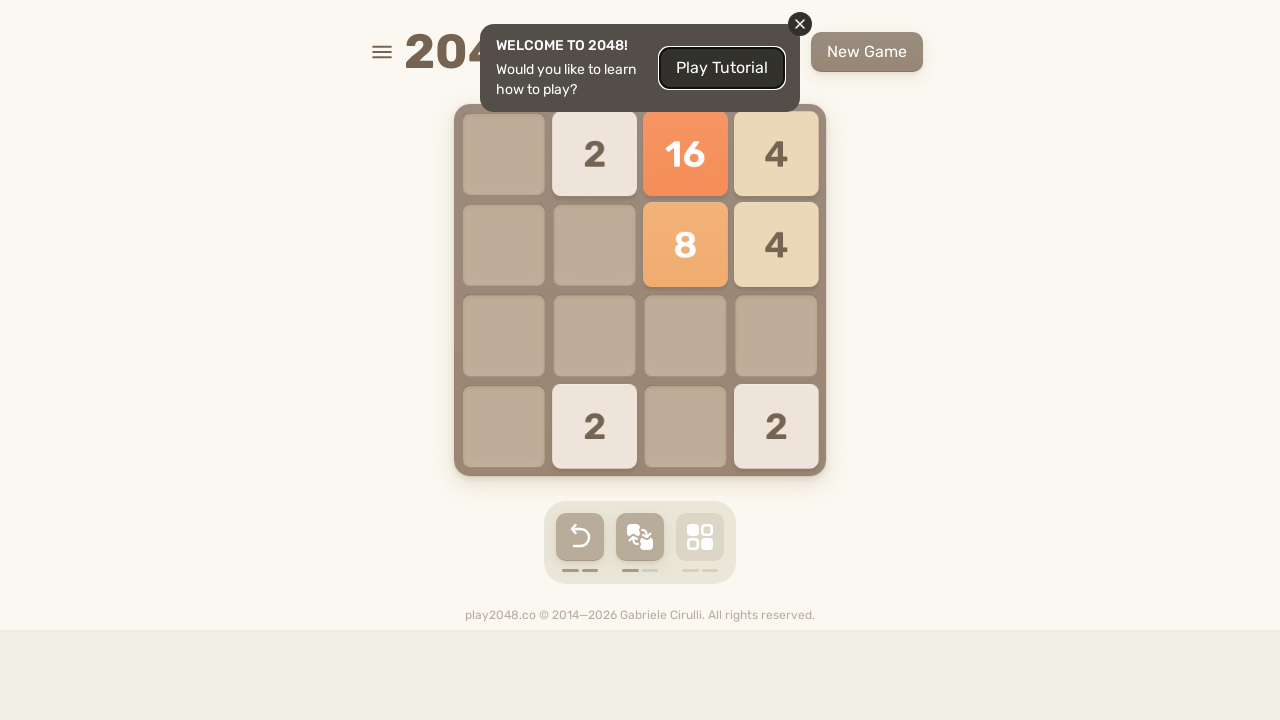

Pressed ArrowUp key during round 1
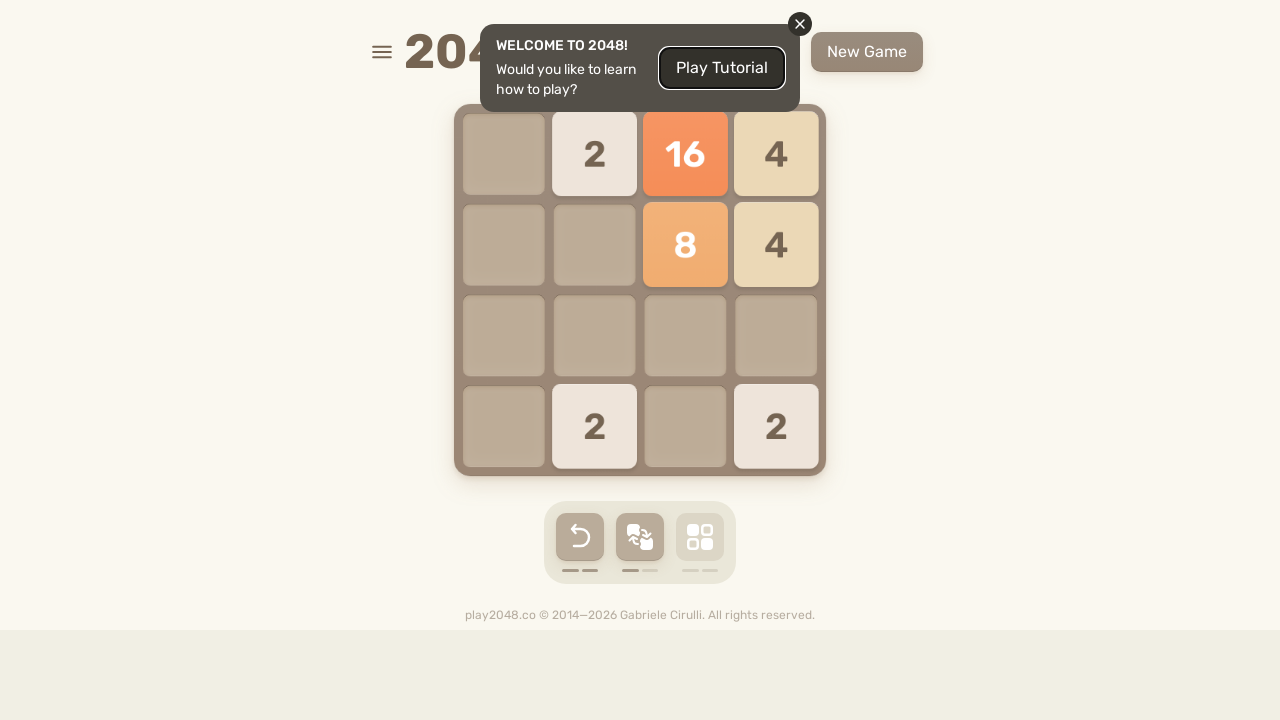

Checked for game over state (round 1, move 19)
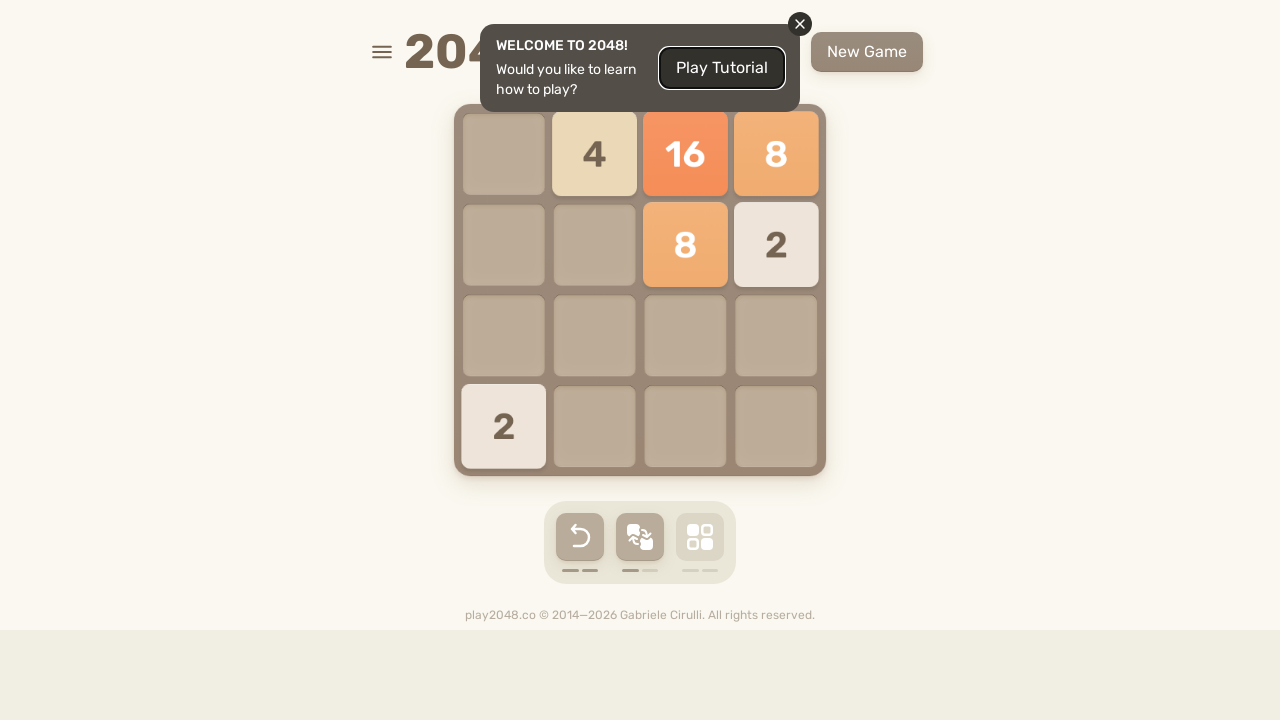

Pressed ArrowLeft key during round 1
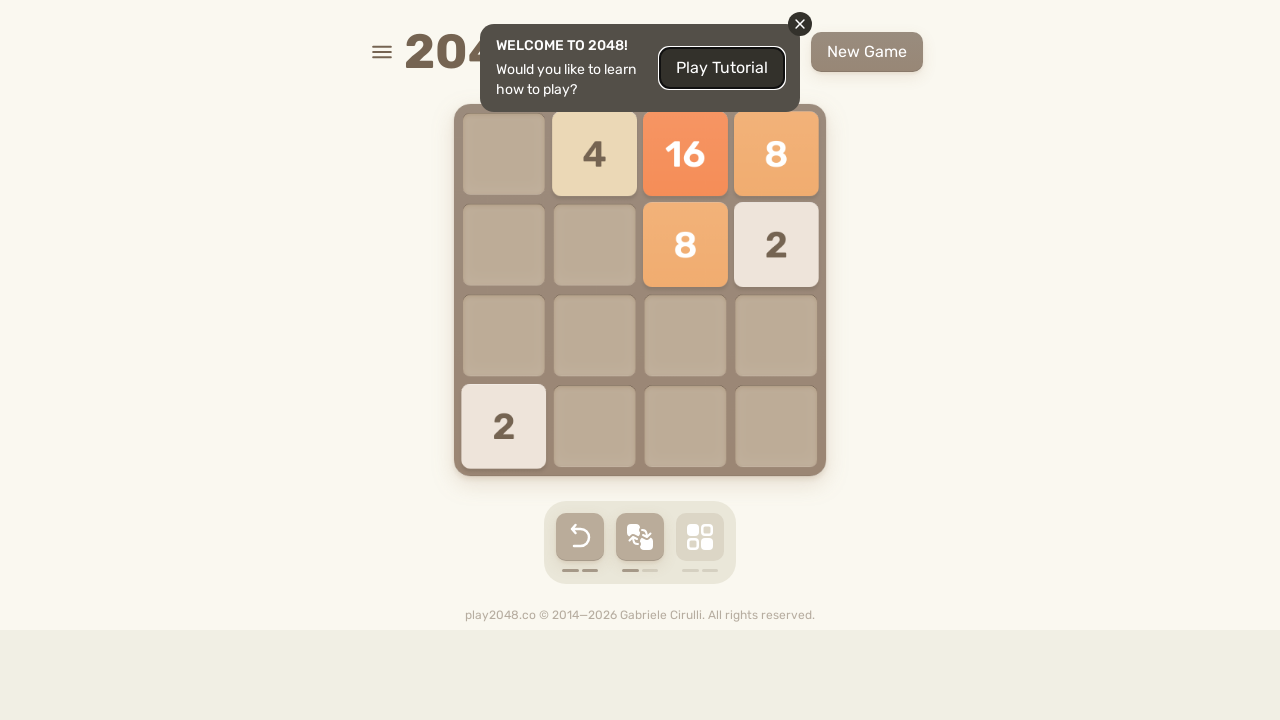

Checked for game over state (round 1, move 20)
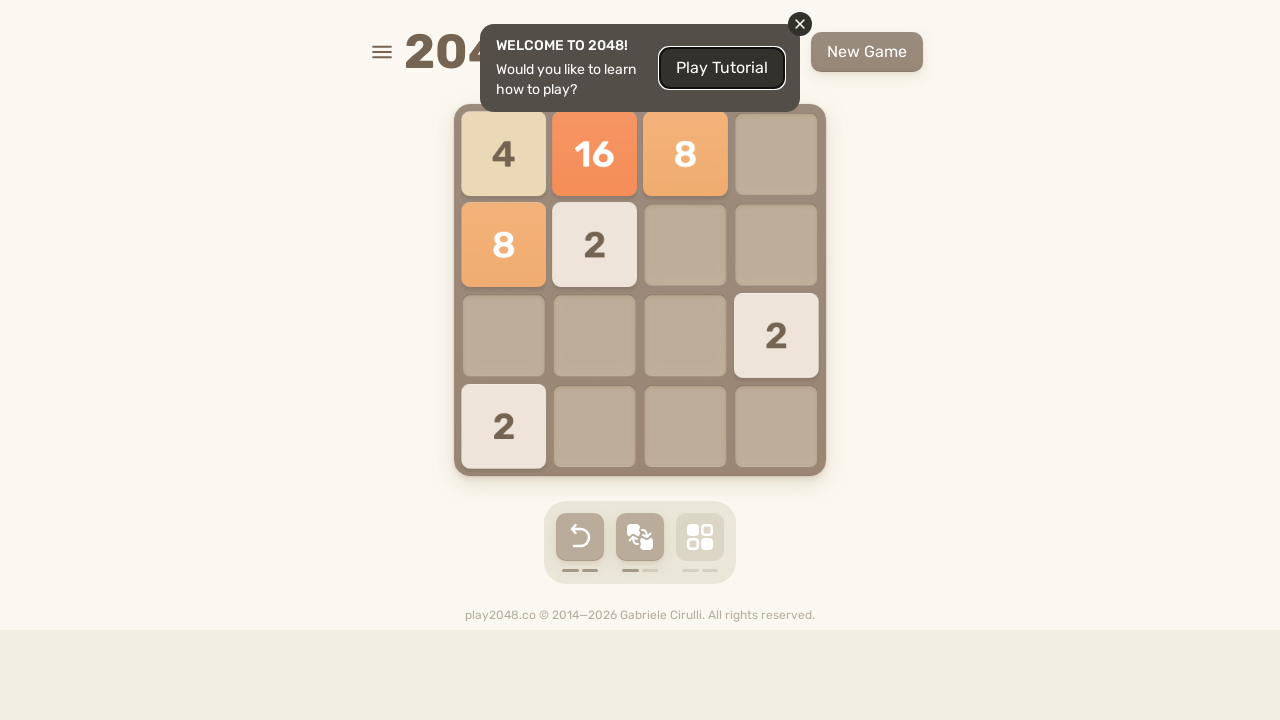

Pressed ArrowDown key during round 1
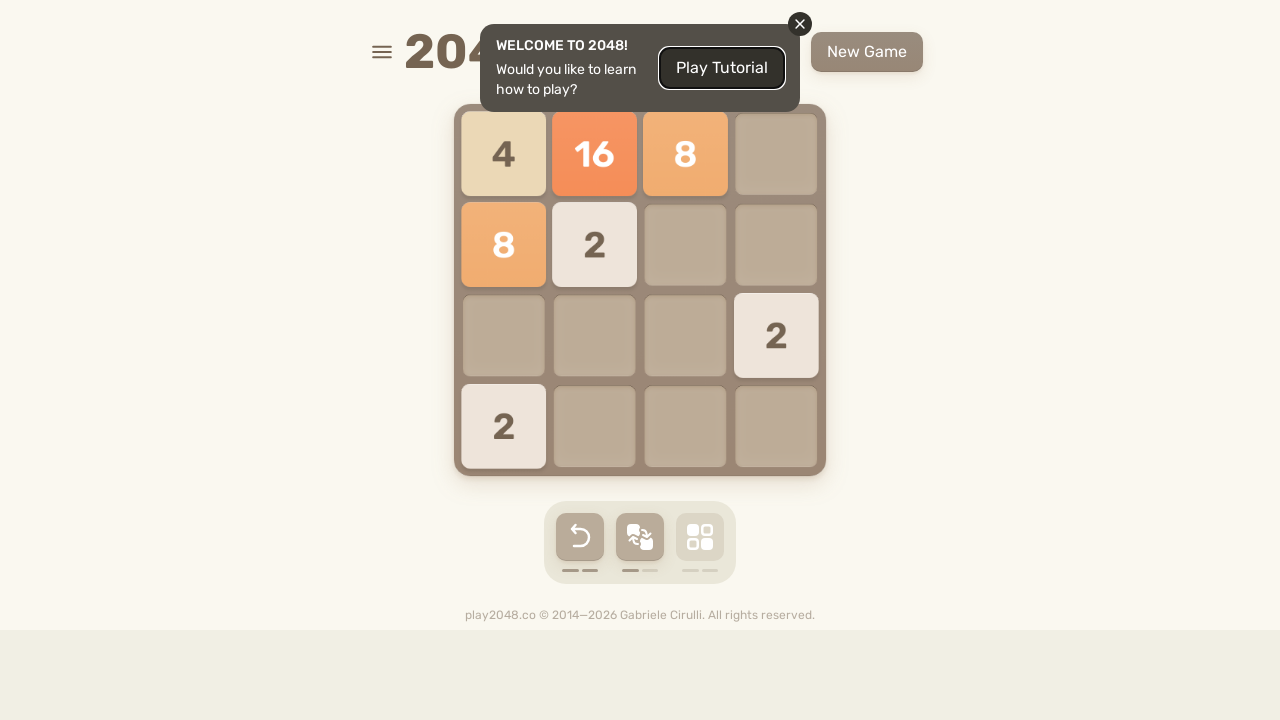

Checked for game over state (round 2, move 1)
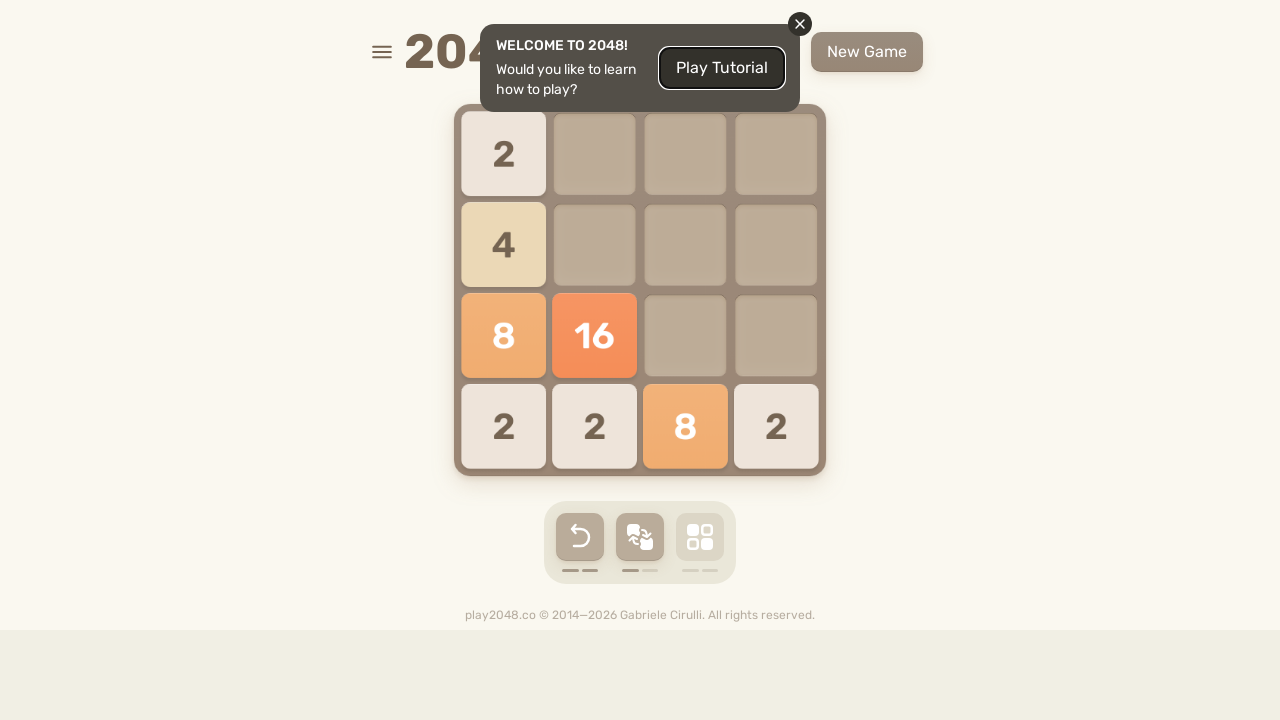

Pressed ArrowDown key during round 2
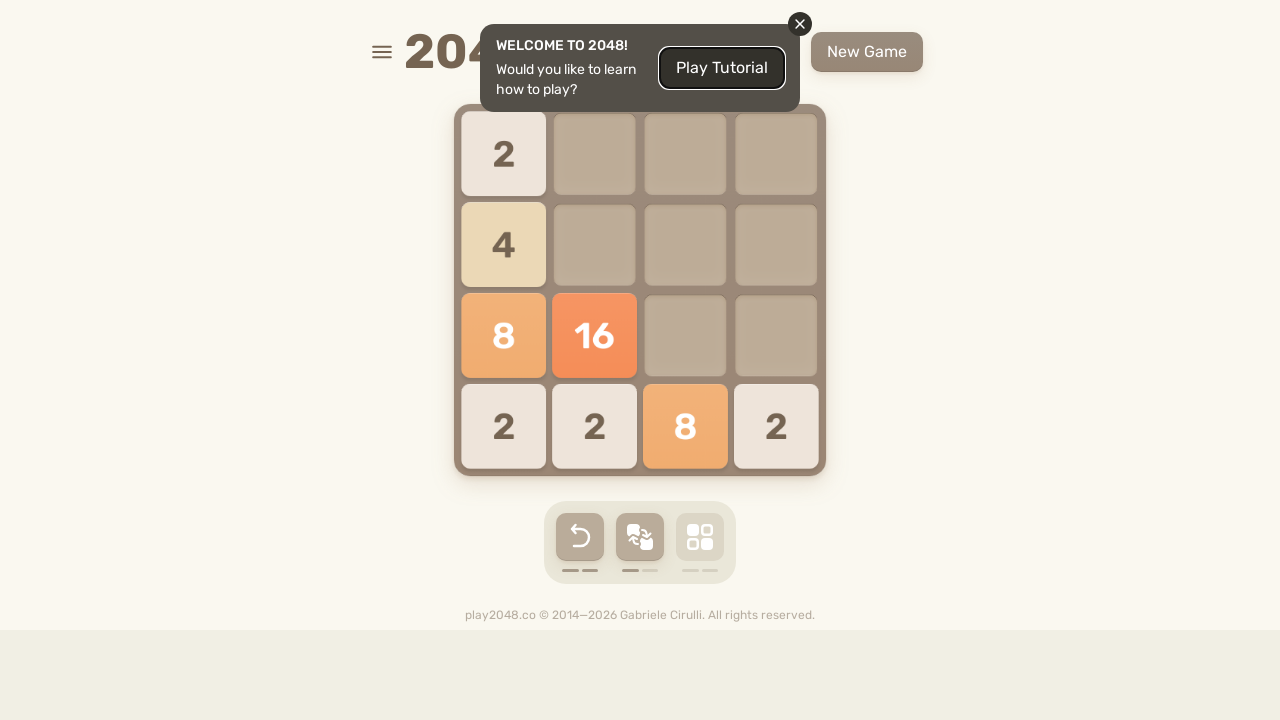

Checked for game over state (round 2, move 2)
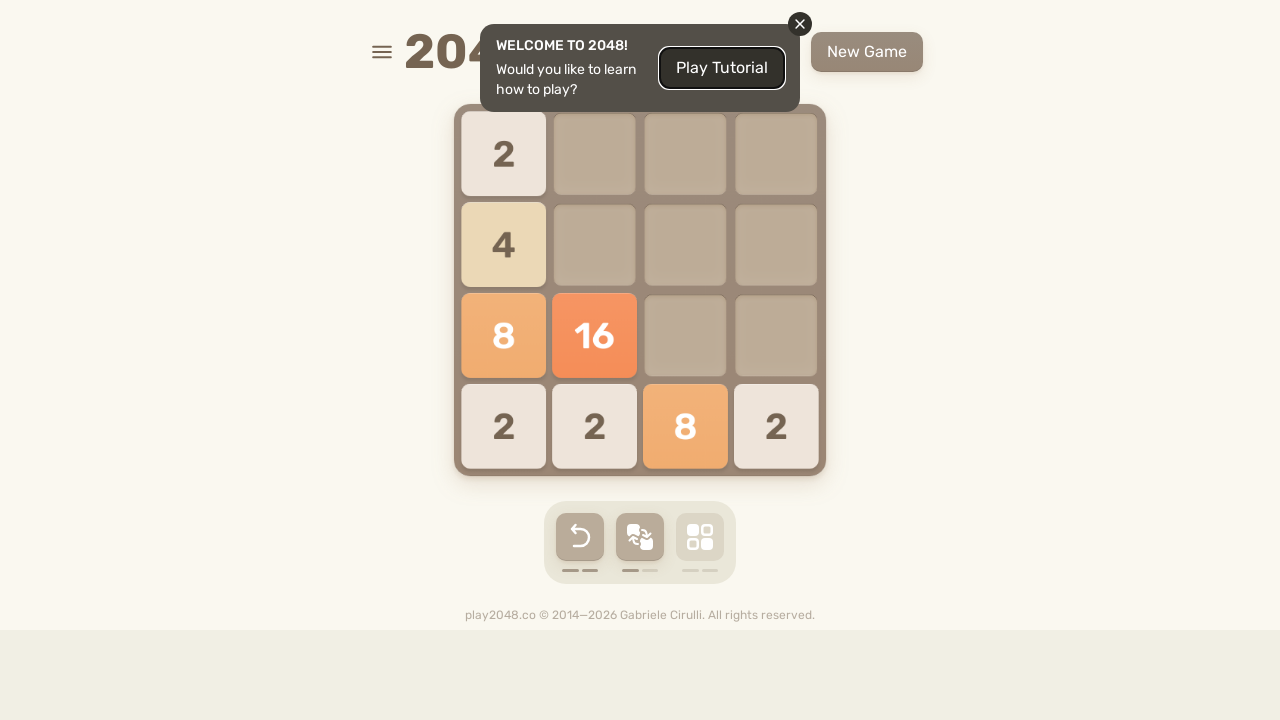

Pressed ArrowUp key during round 2
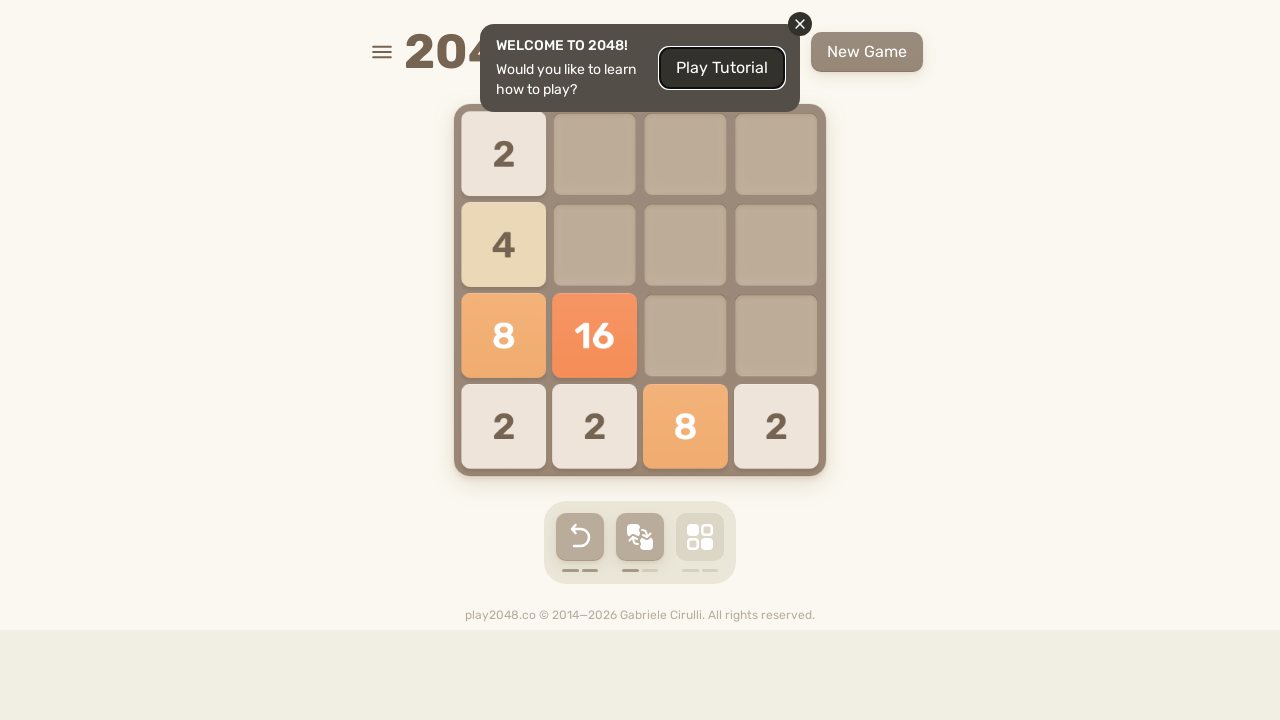

Checked for game over state (round 2, move 3)
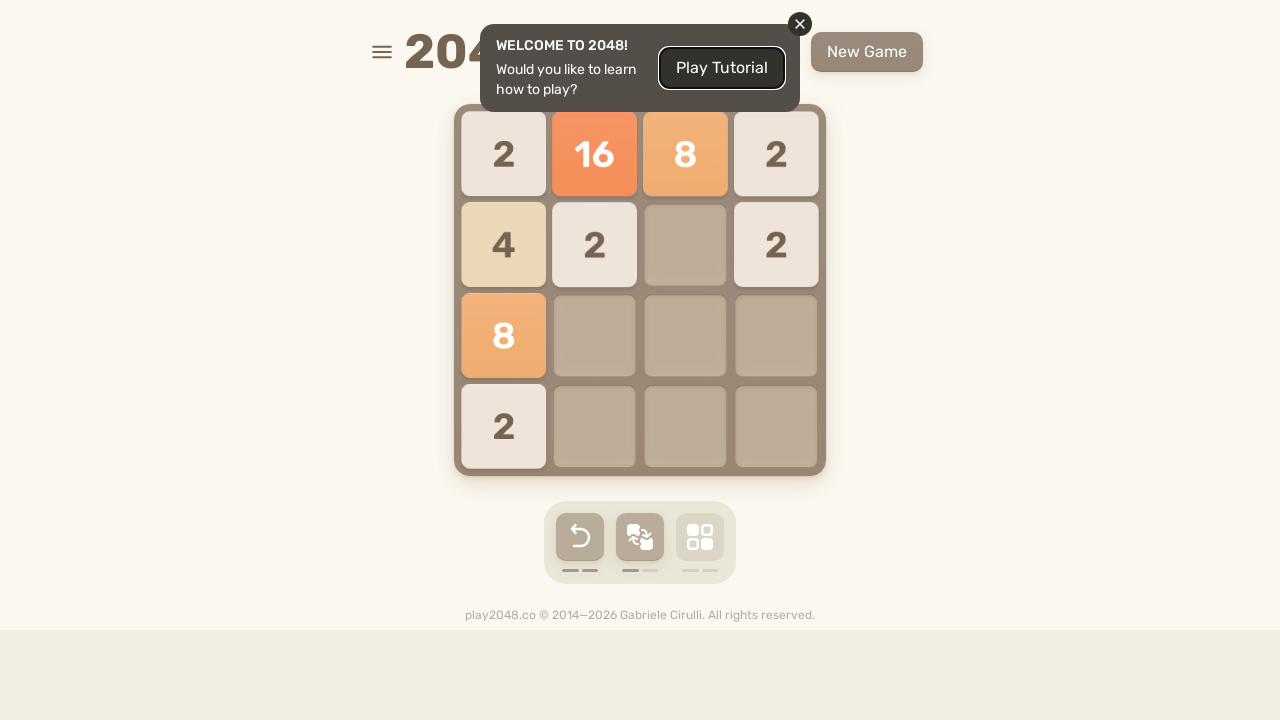

Pressed ArrowDown key during round 2
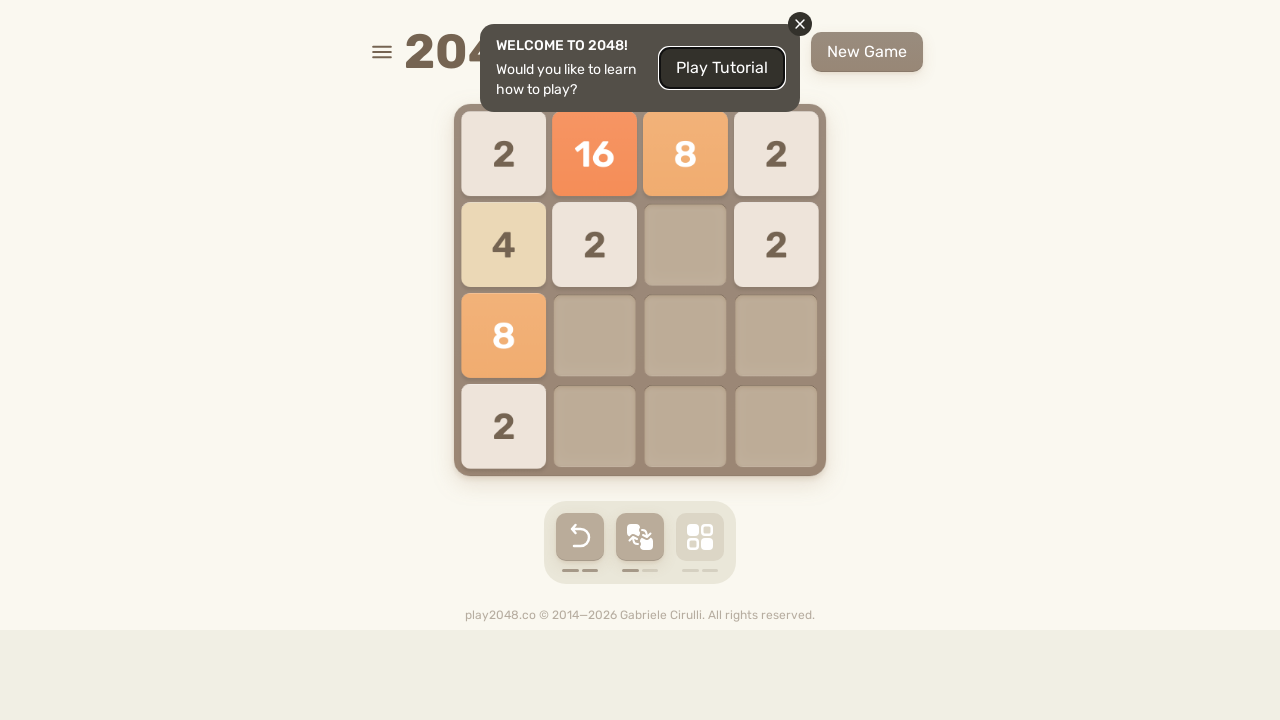

Checked for game over state (round 2, move 4)
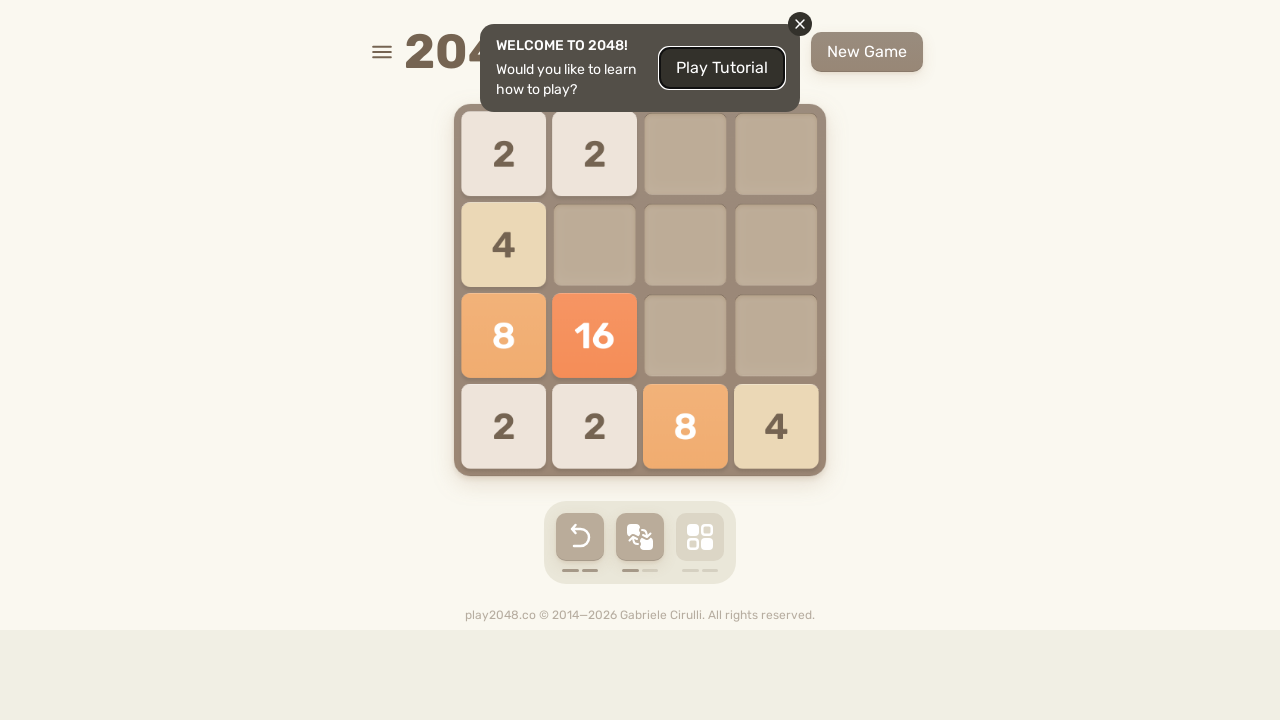

Pressed ArrowLeft key during round 2
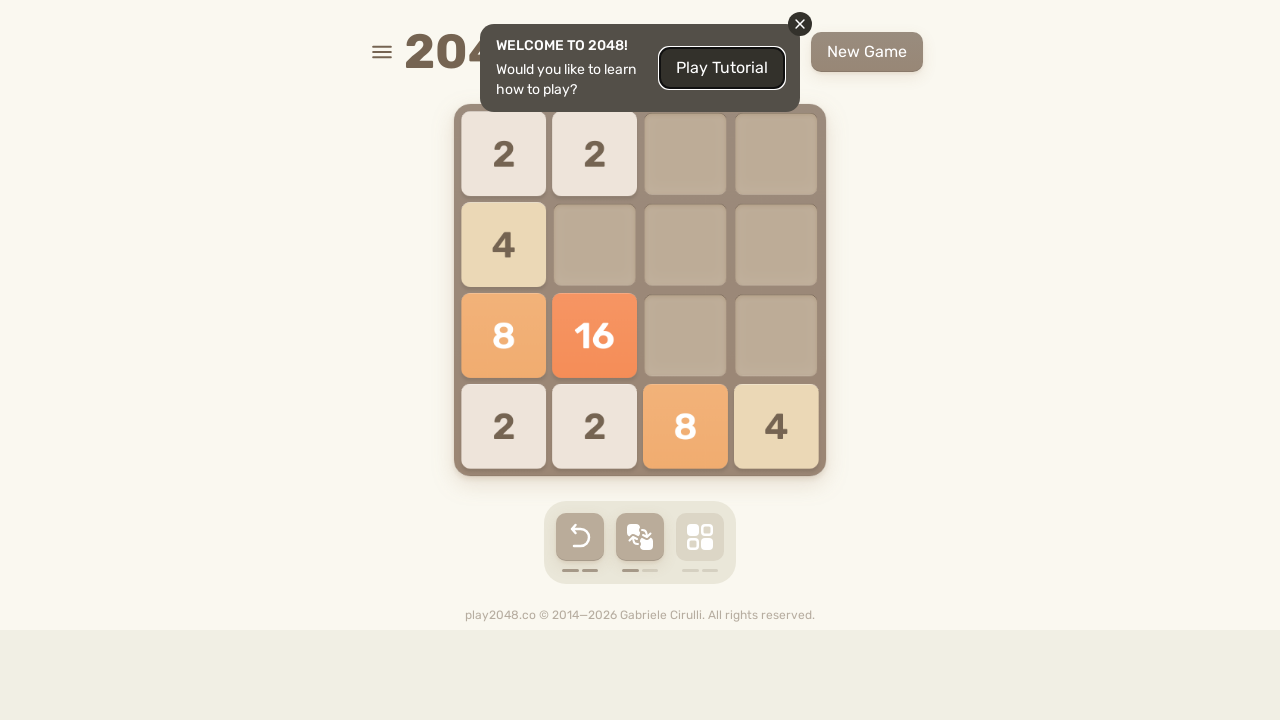

Checked for game over state (round 2, move 5)
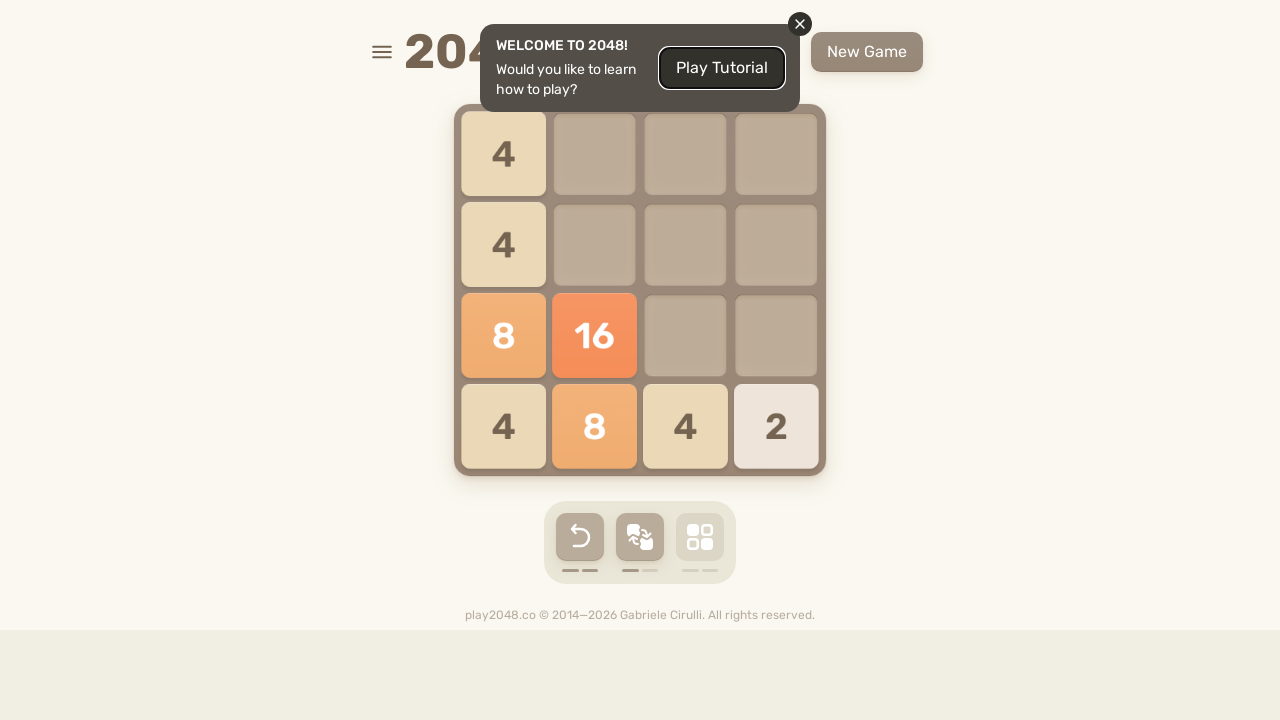

Pressed ArrowUp key during round 2
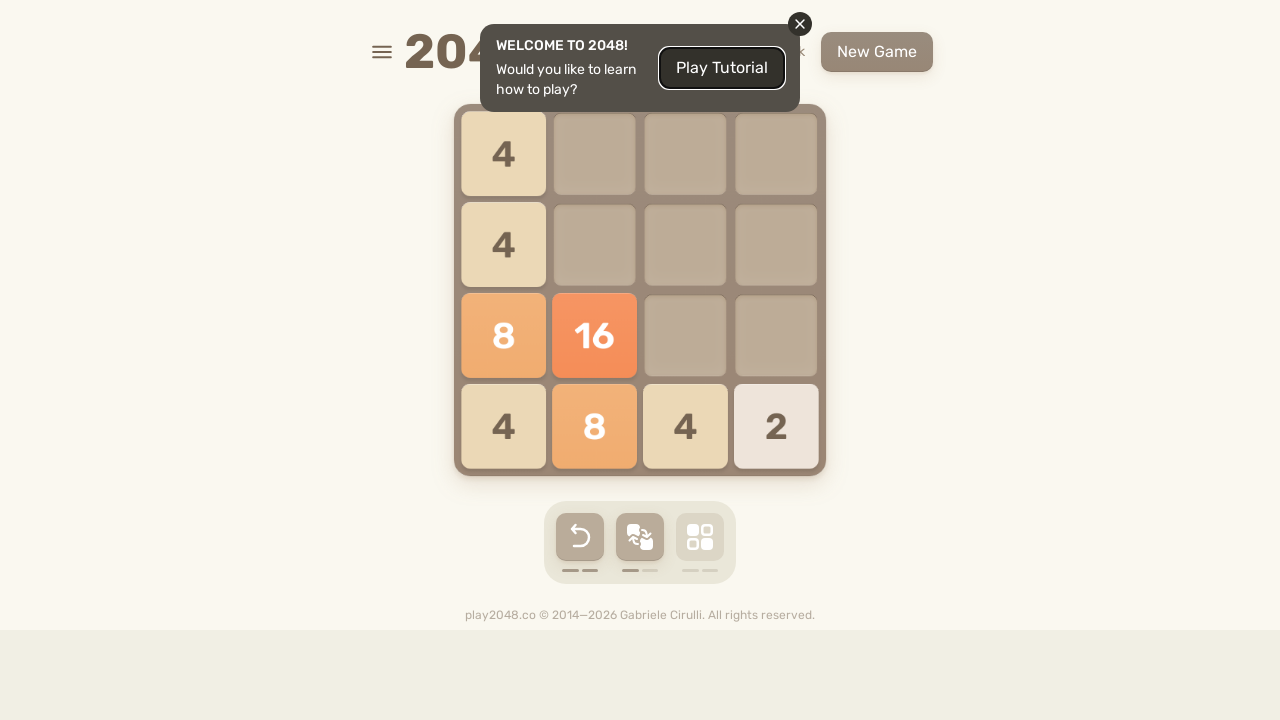

Checked for game over state (round 2, move 6)
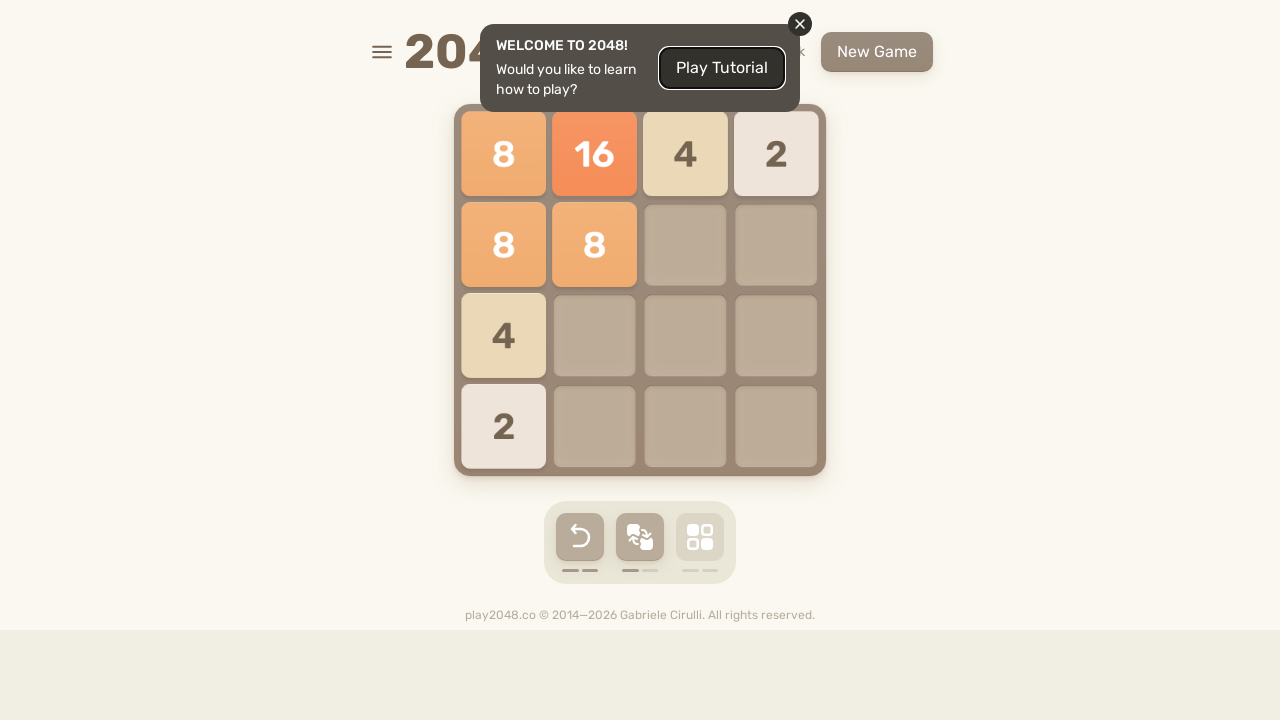

Pressed ArrowLeft key during round 2
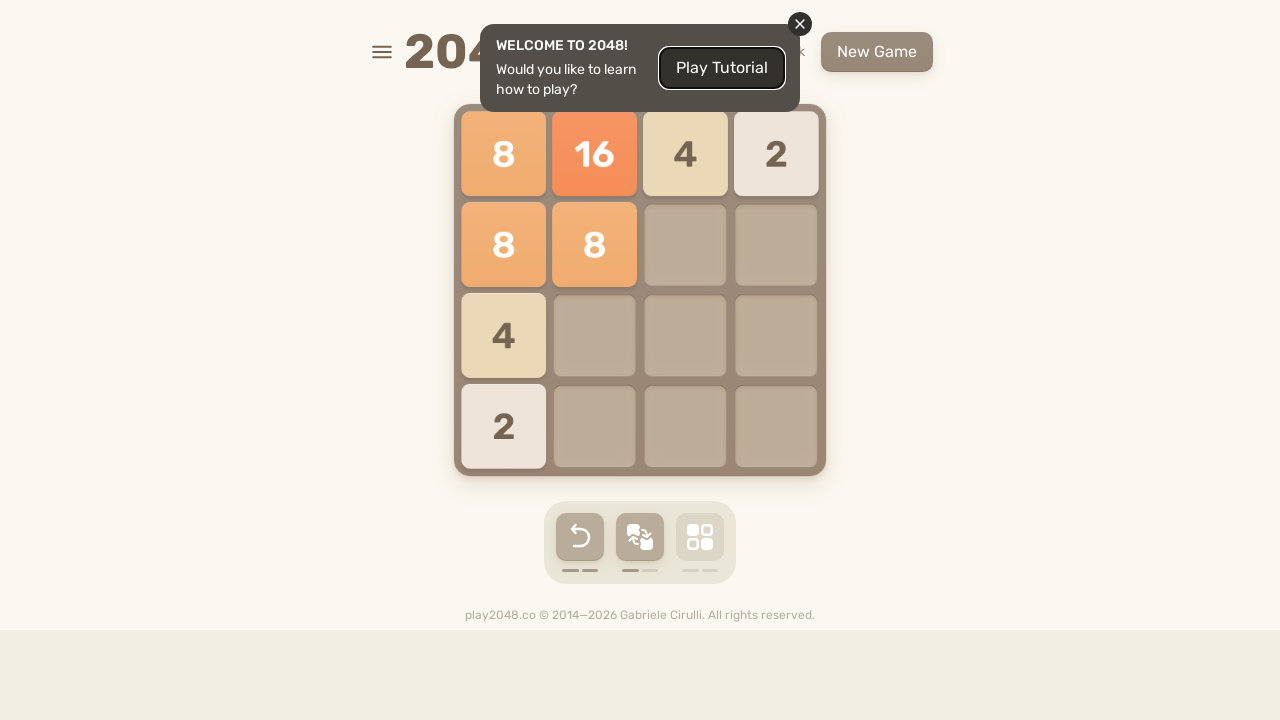

Checked for game over state (round 2, move 7)
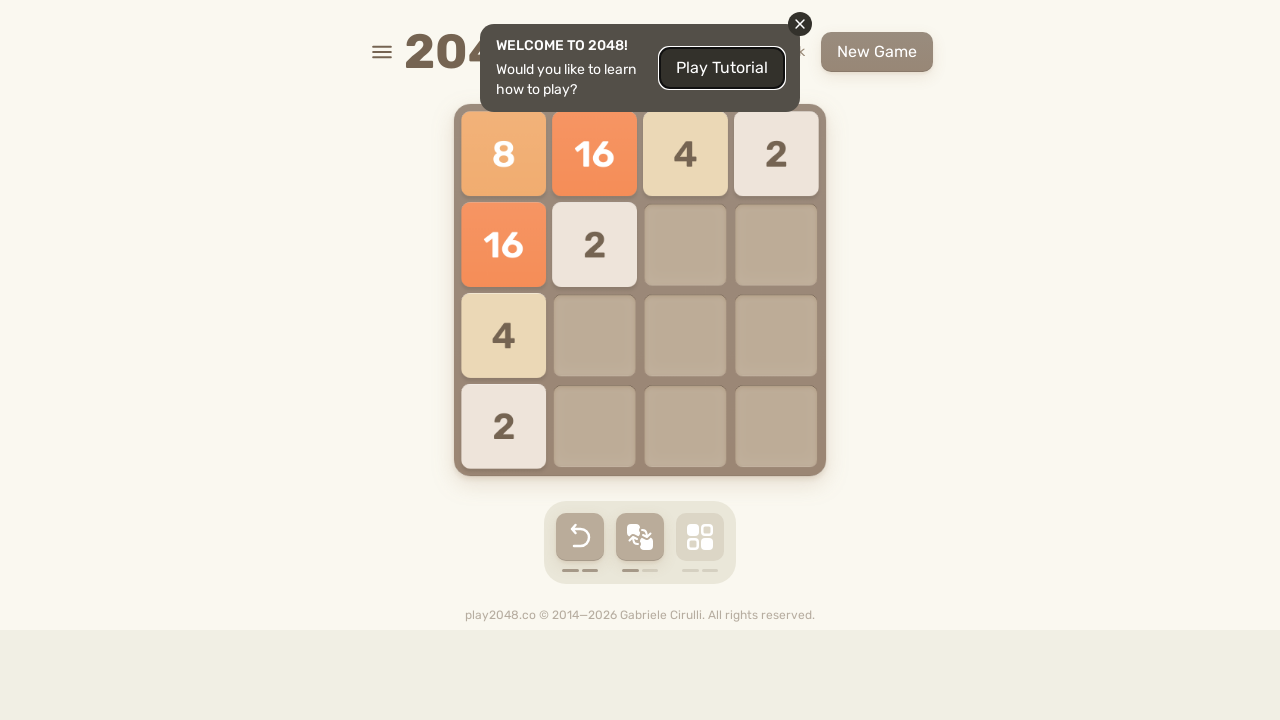

Pressed ArrowLeft key during round 2
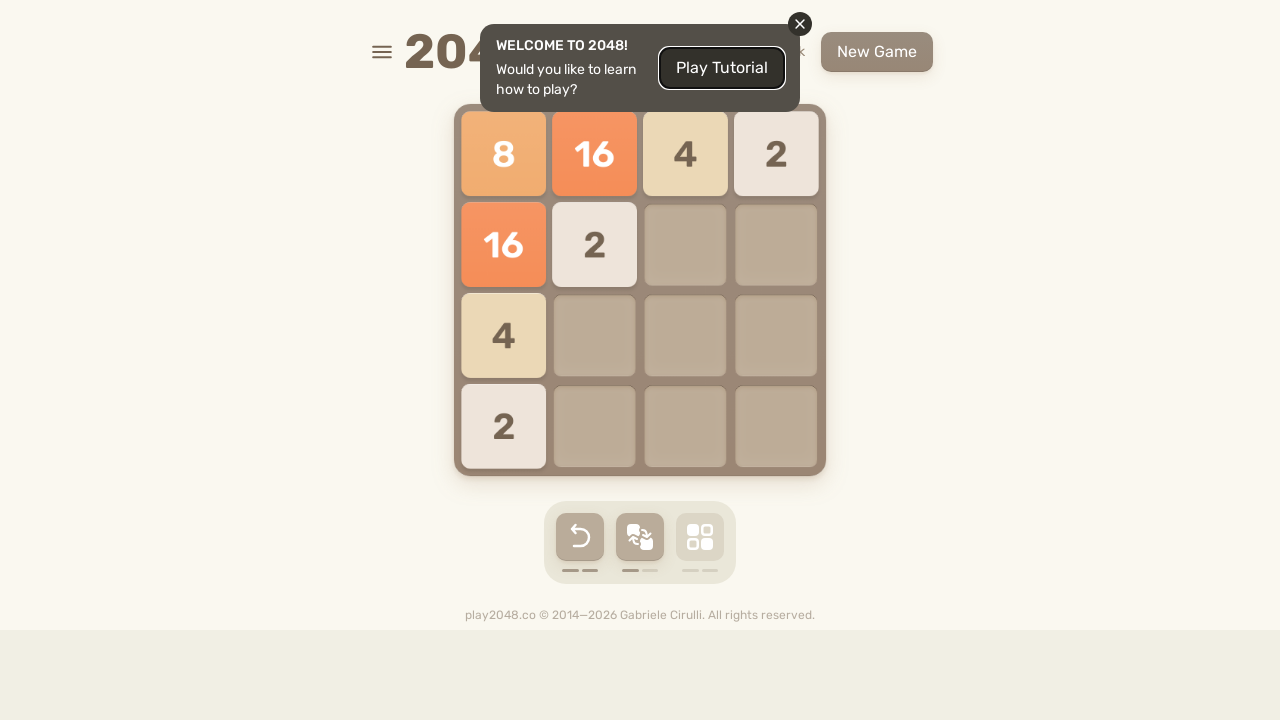

Checked for game over state (round 2, move 8)
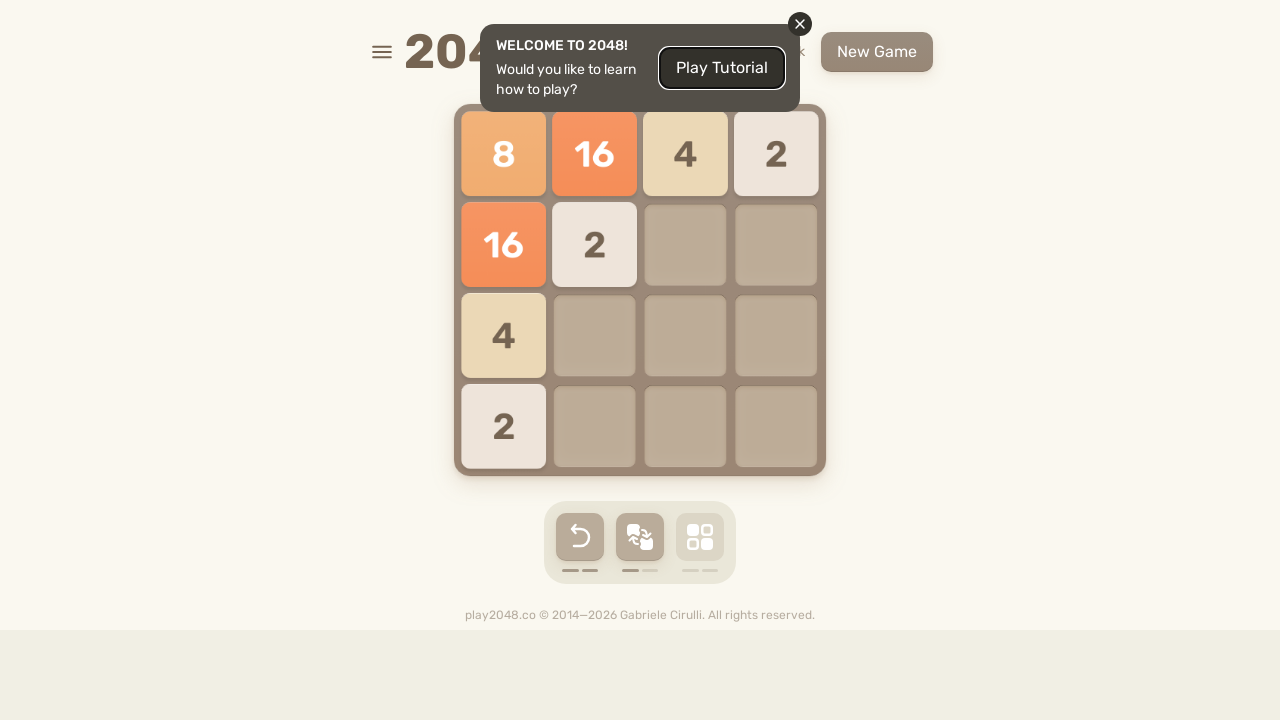

Pressed ArrowUp key during round 2
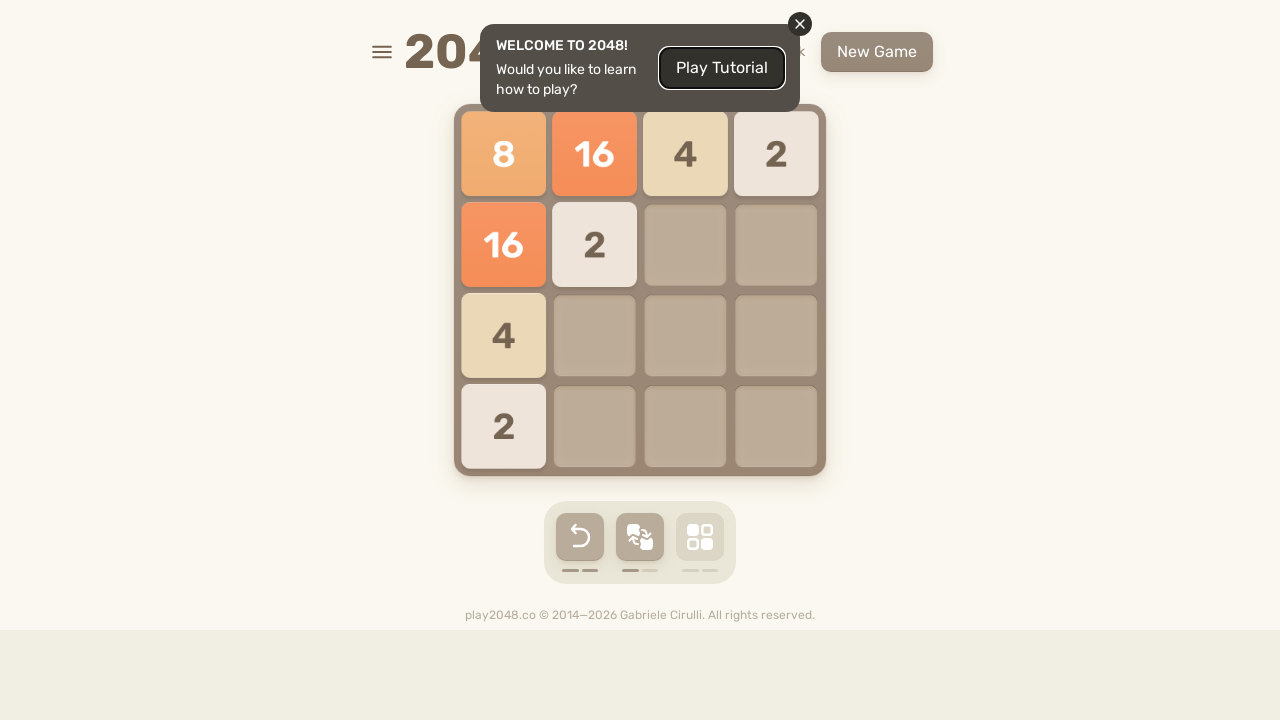

Checked for game over state (round 2, move 9)
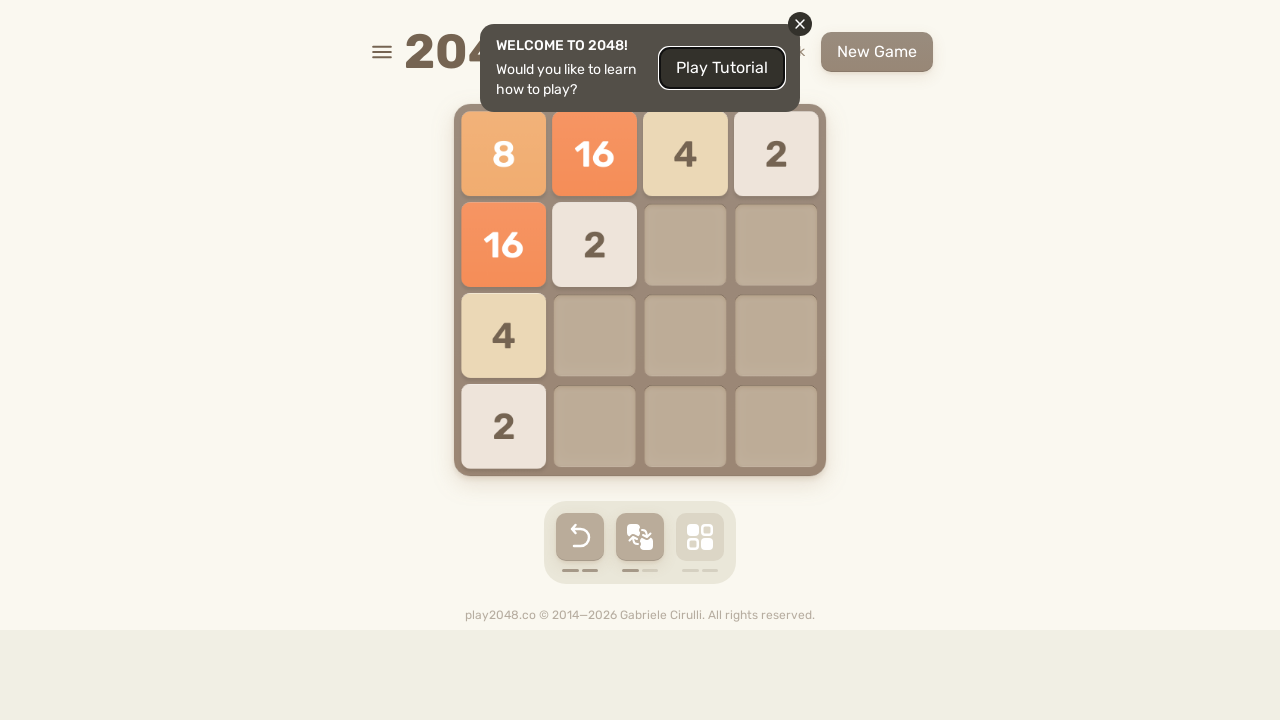

Pressed ArrowLeft key during round 2
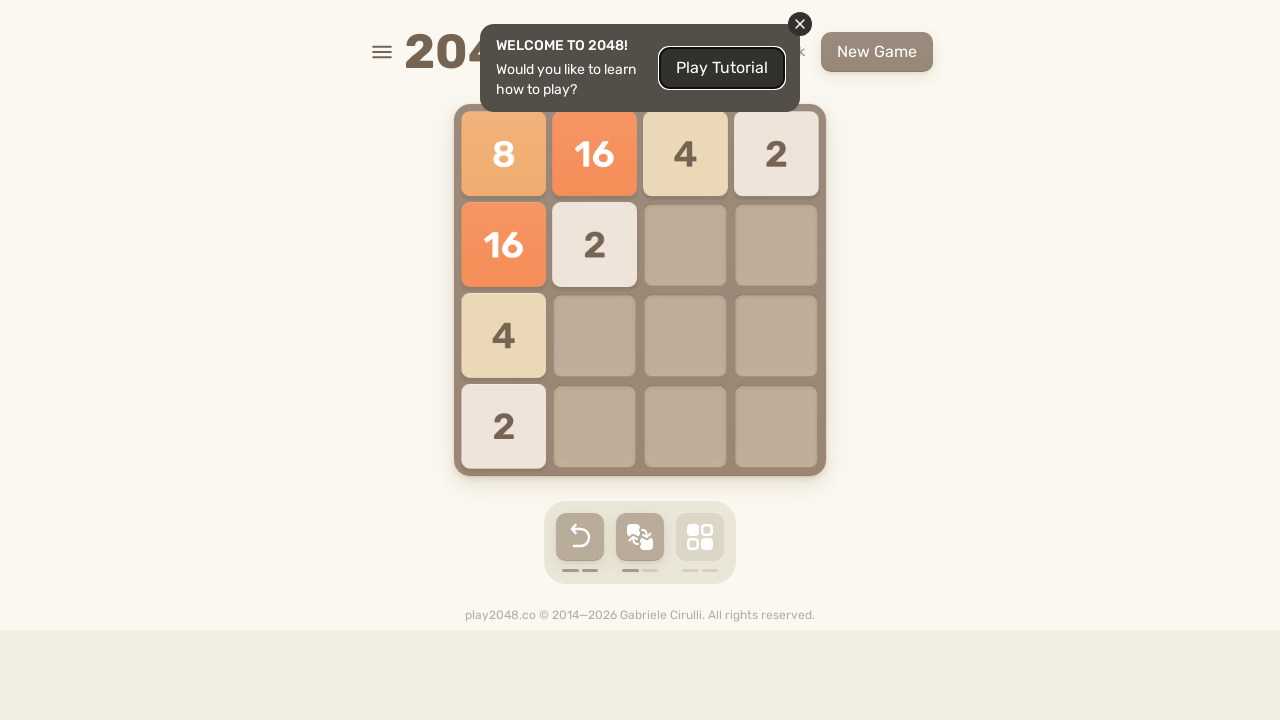

Checked for game over state (round 2, move 10)
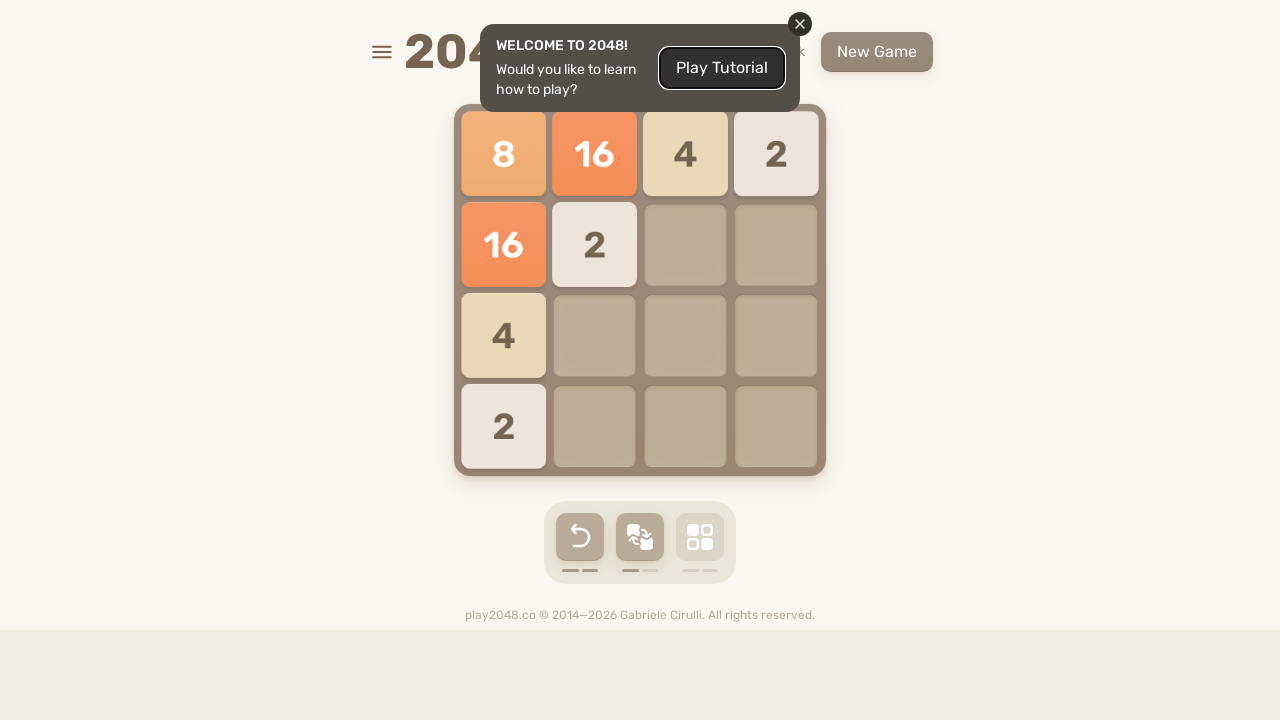

Pressed ArrowDown key during round 2
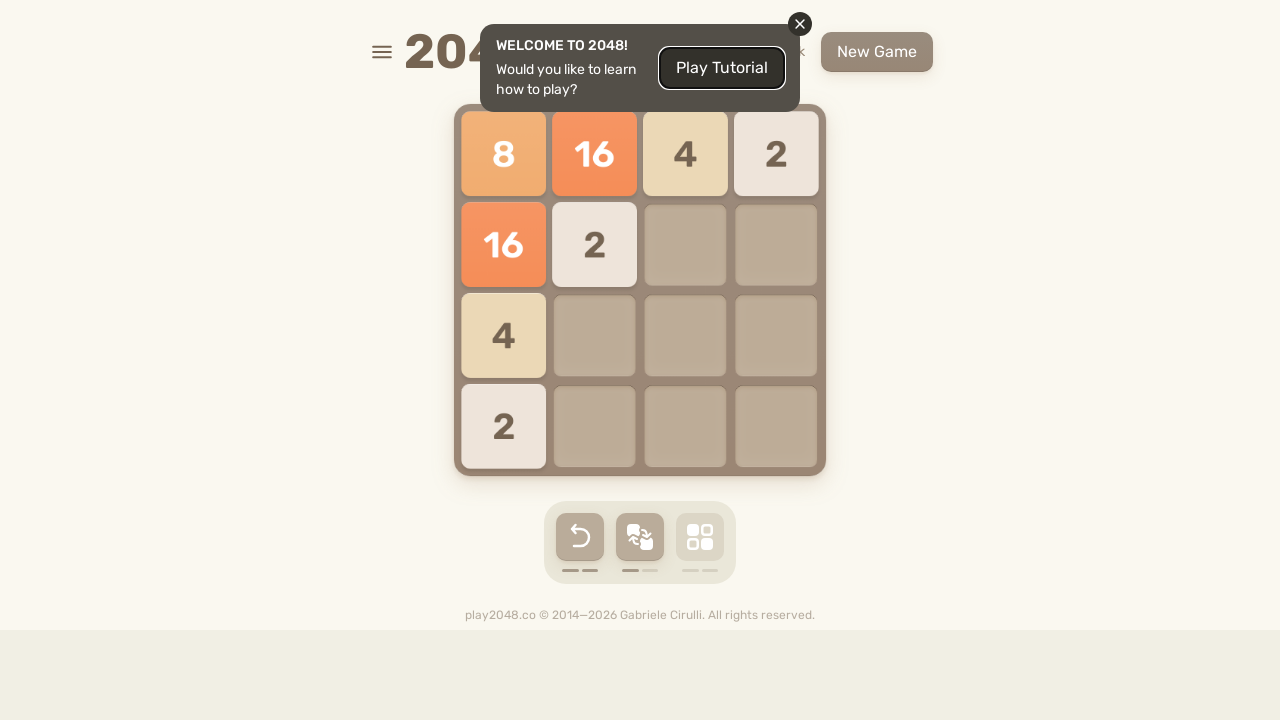

Checked for game over state (round 2, move 11)
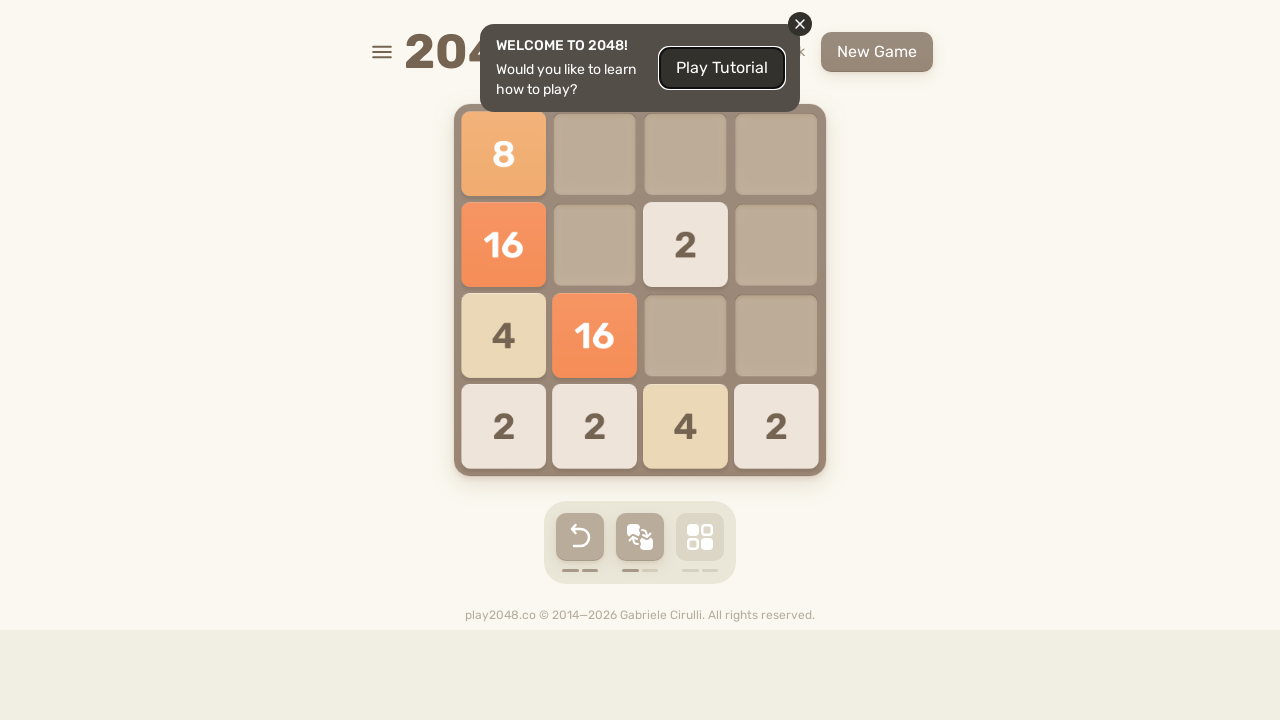

Pressed ArrowUp key during round 2
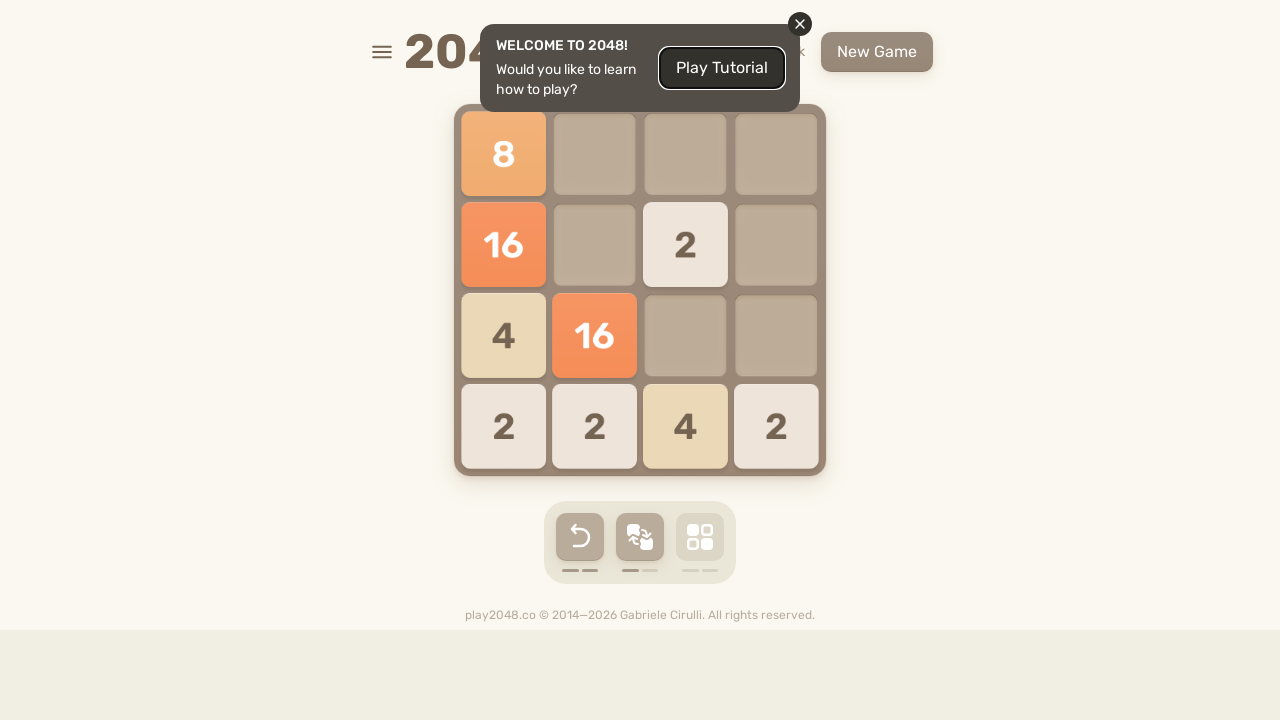

Checked for game over state (round 2, move 12)
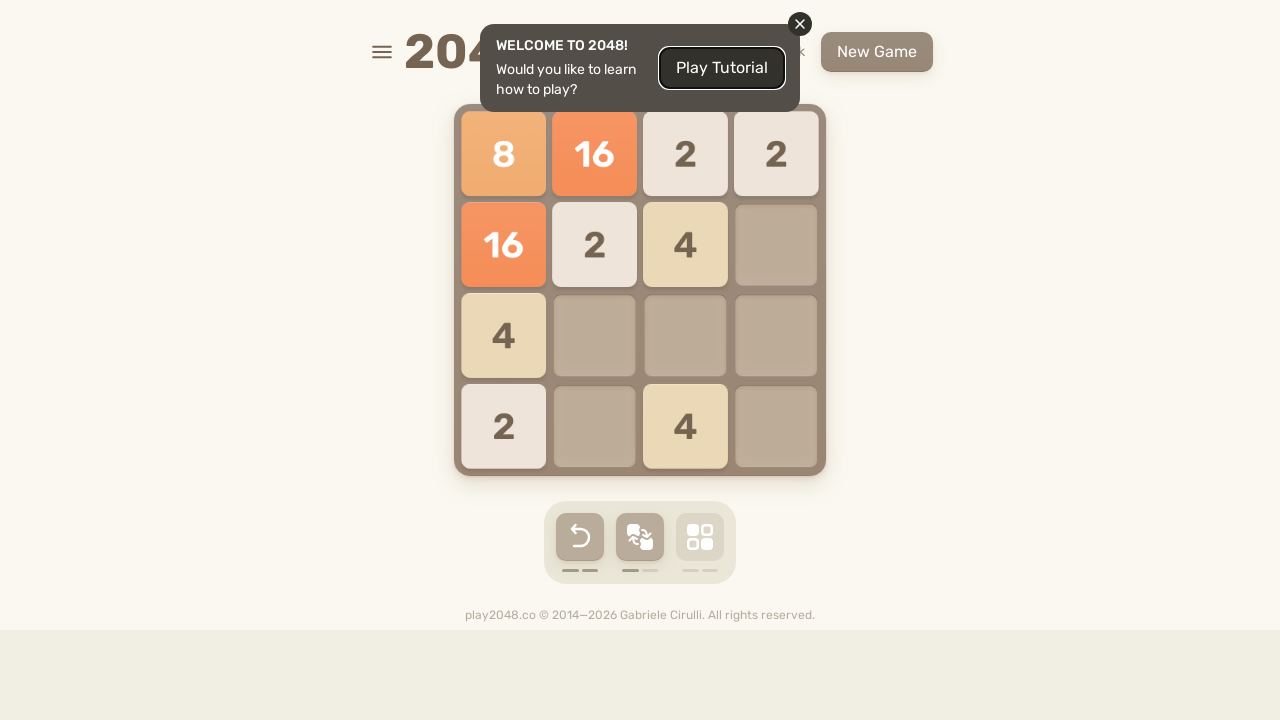

Pressed ArrowUp key during round 2
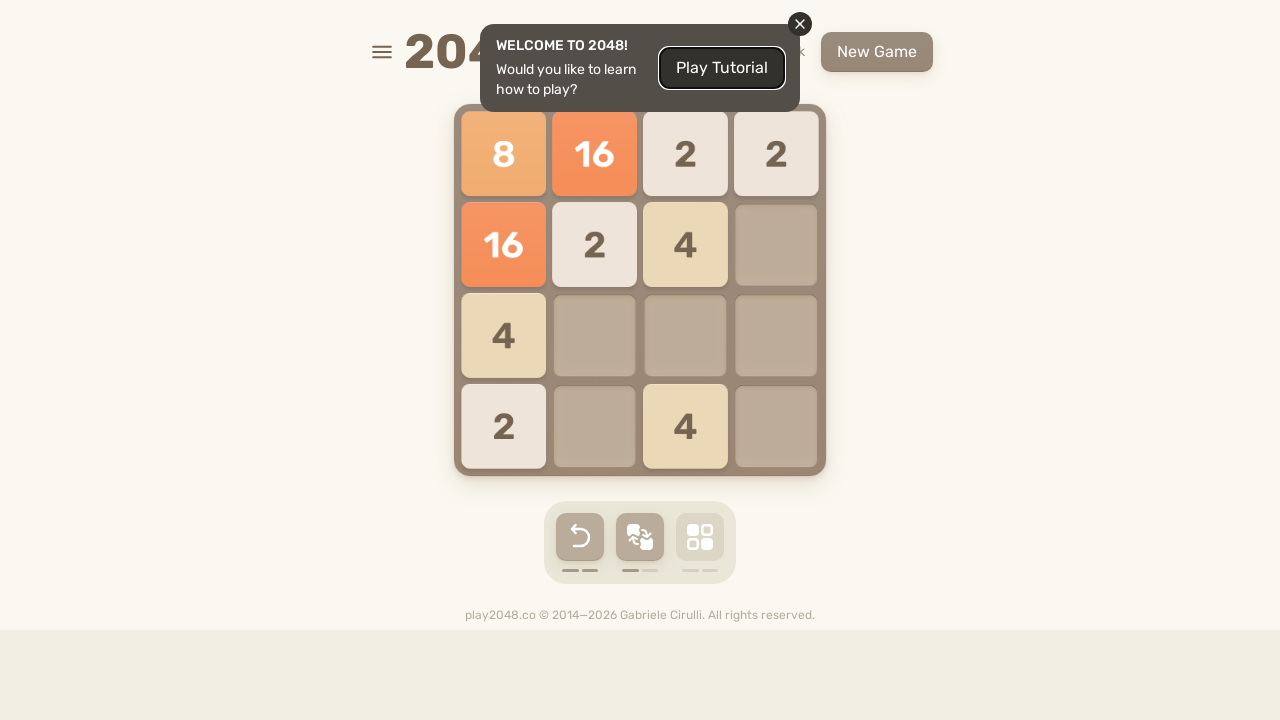

Checked for game over state (round 2, move 13)
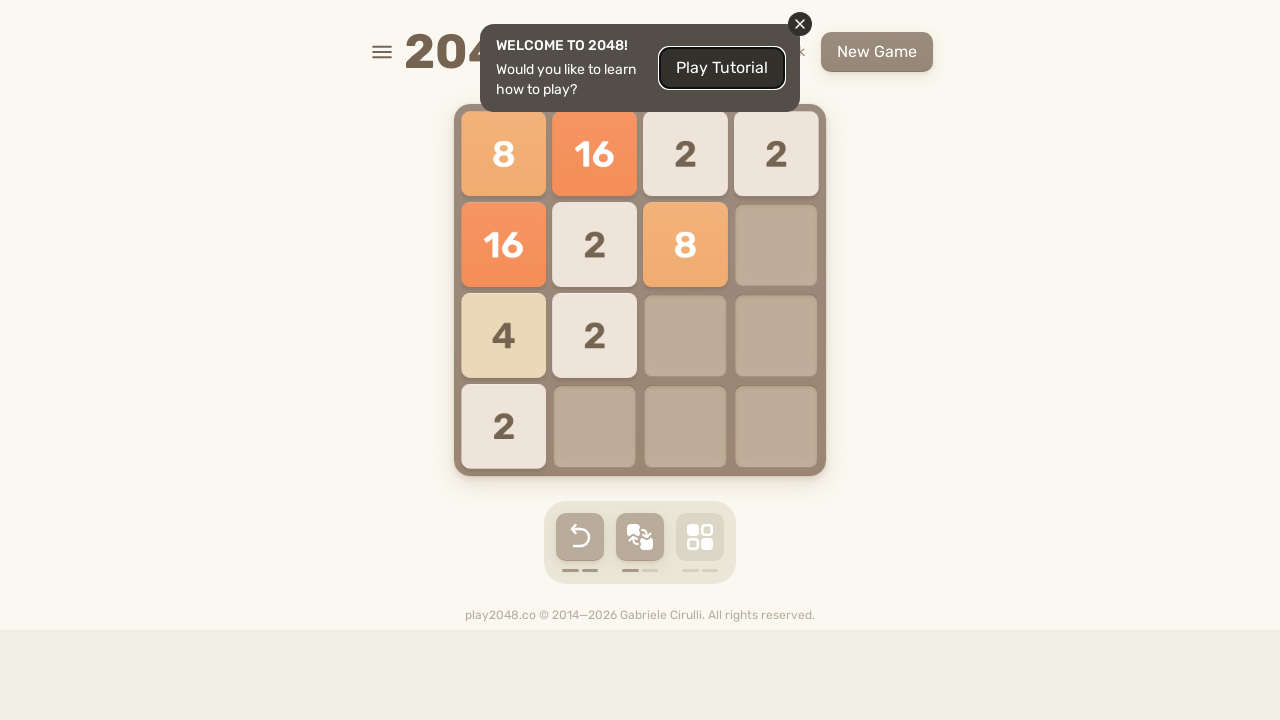

Pressed ArrowUp key during round 2
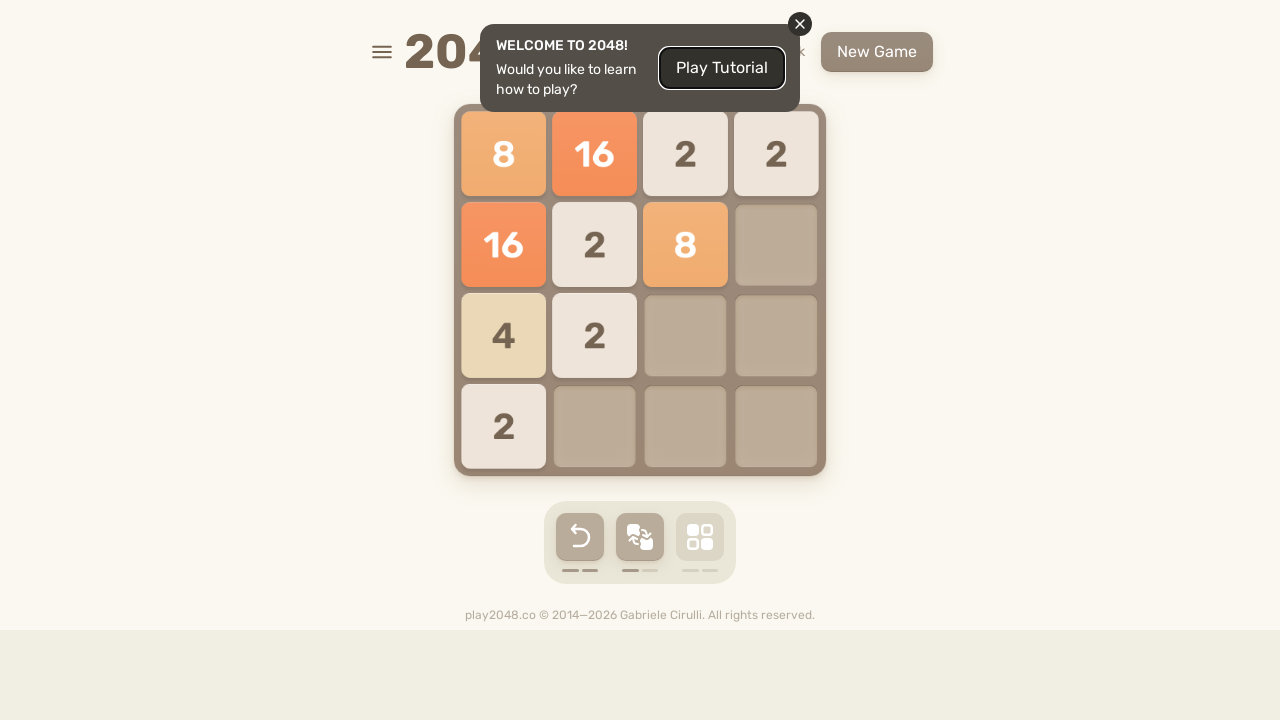

Checked for game over state (round 2, move 14)
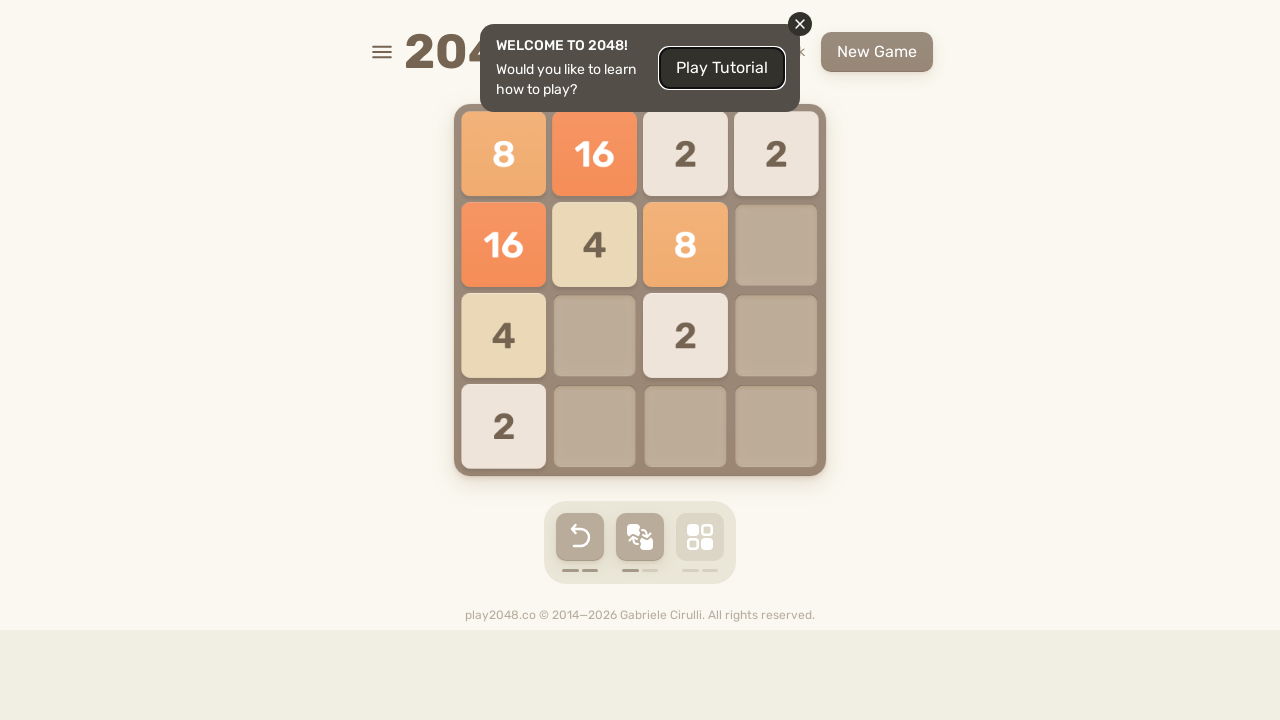

Pressed ArrowDown key during round 2
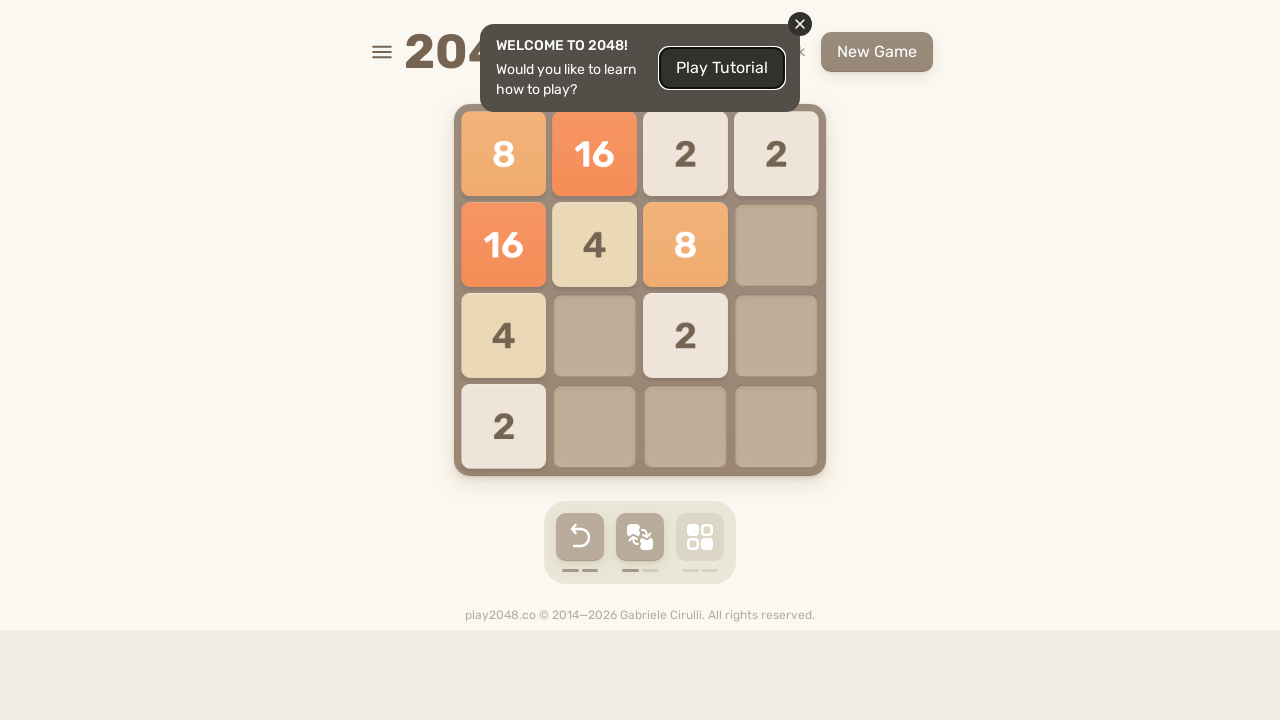

Checked for game over state (round 2, move 15)
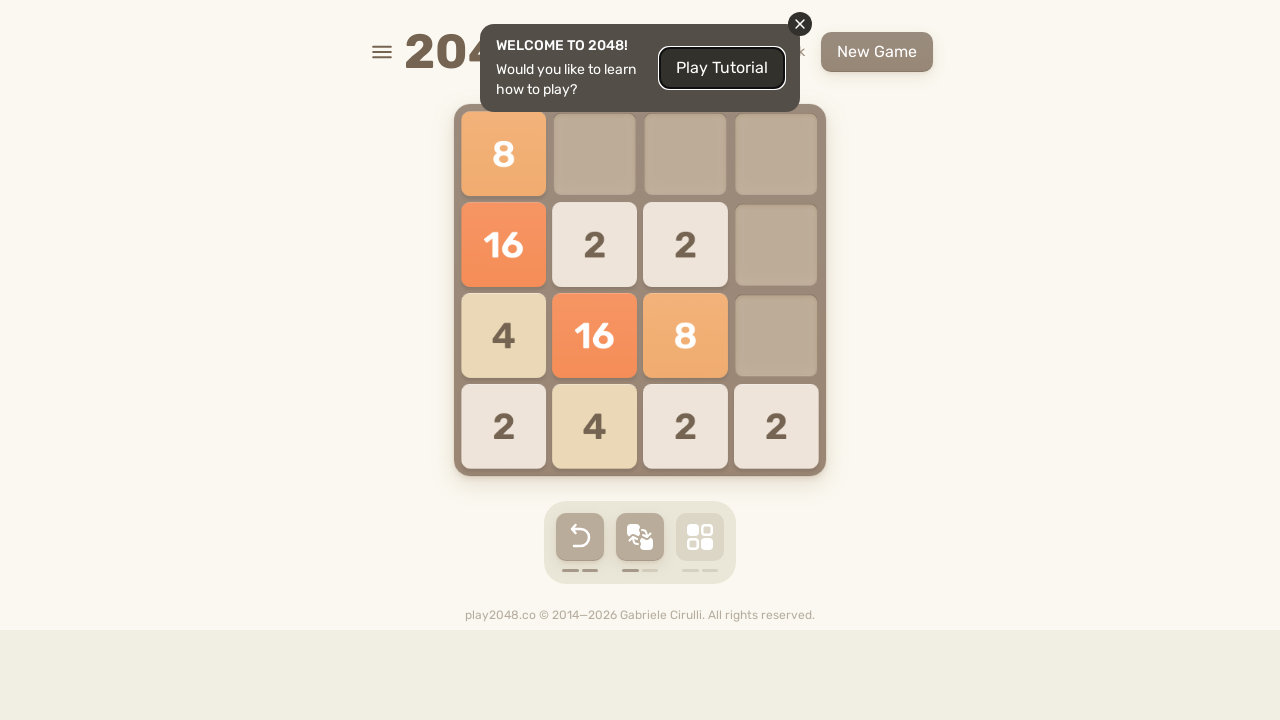

Pressed ArrowUp key during round 2
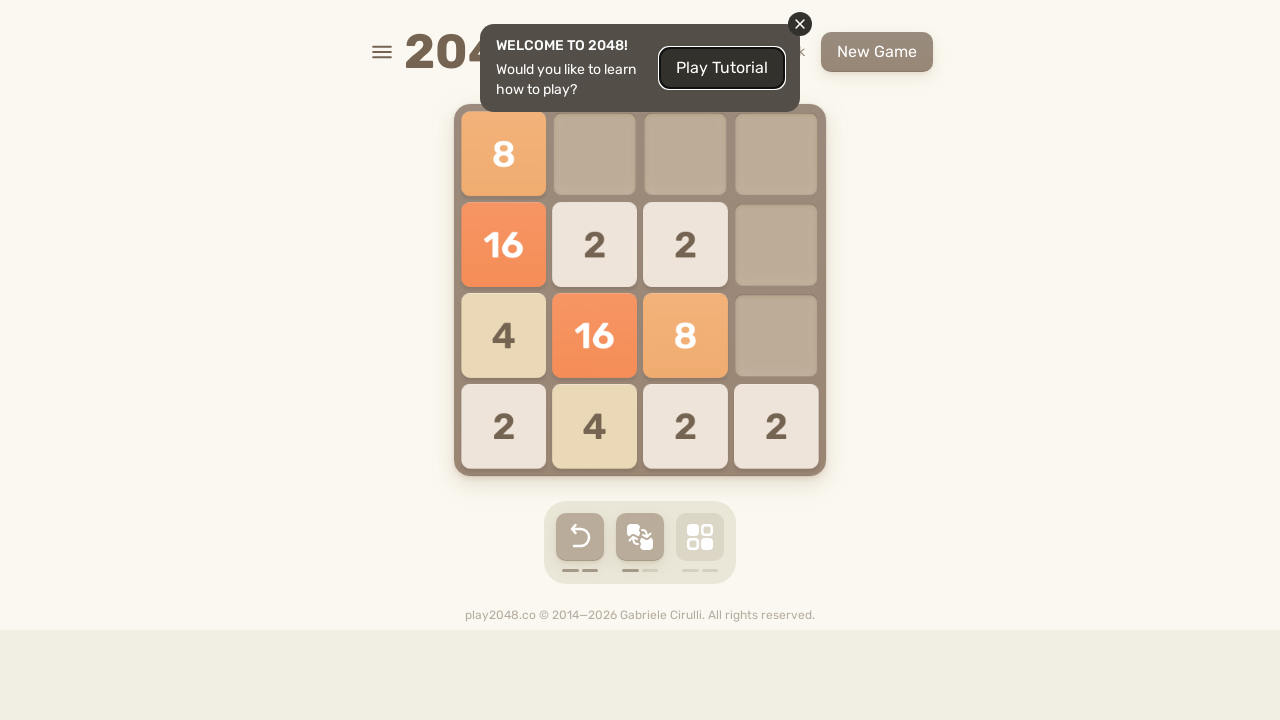

Checked for game over state (round 2, move 16)
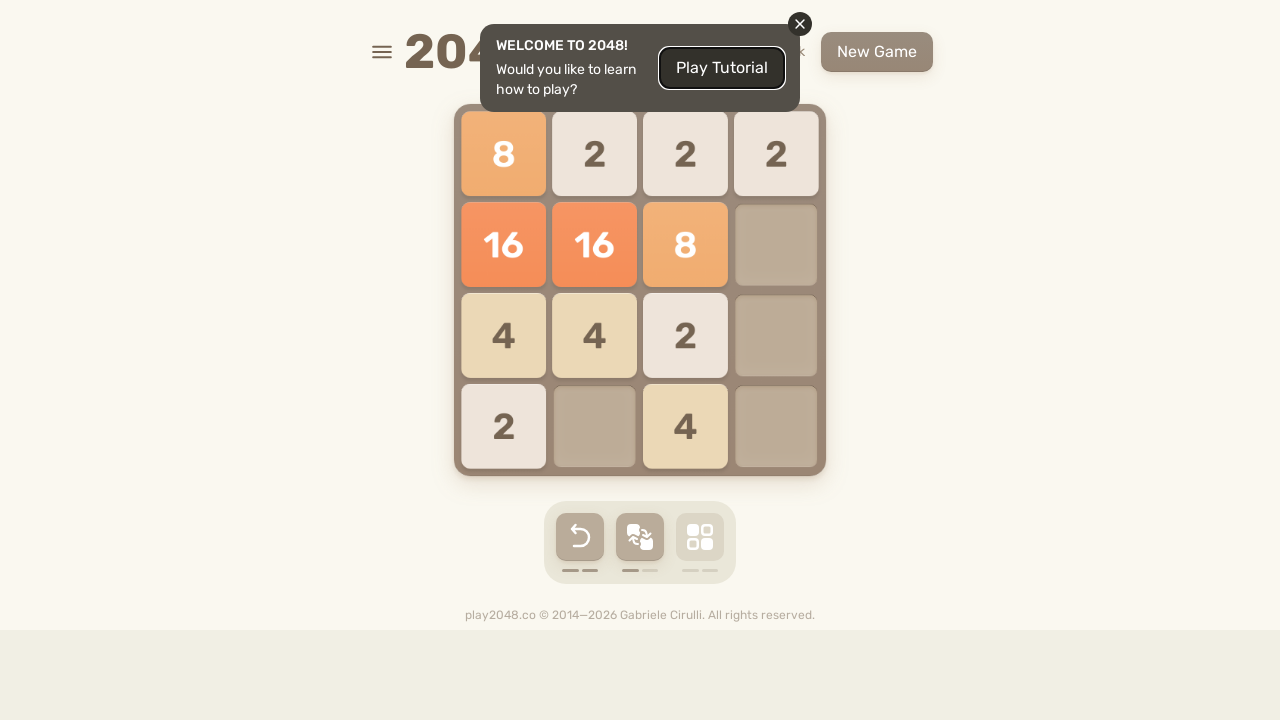

Pressed ArrowLeft key during round 2
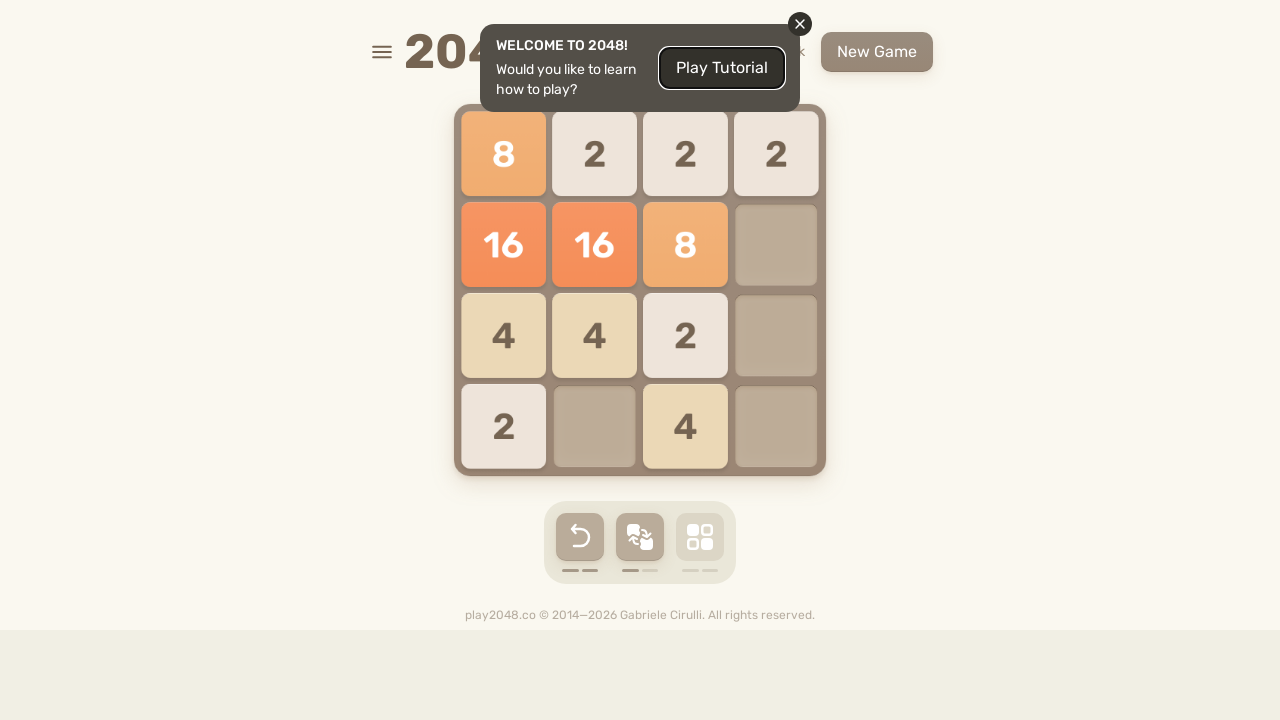

Checked for game over state (round 2, move 17)
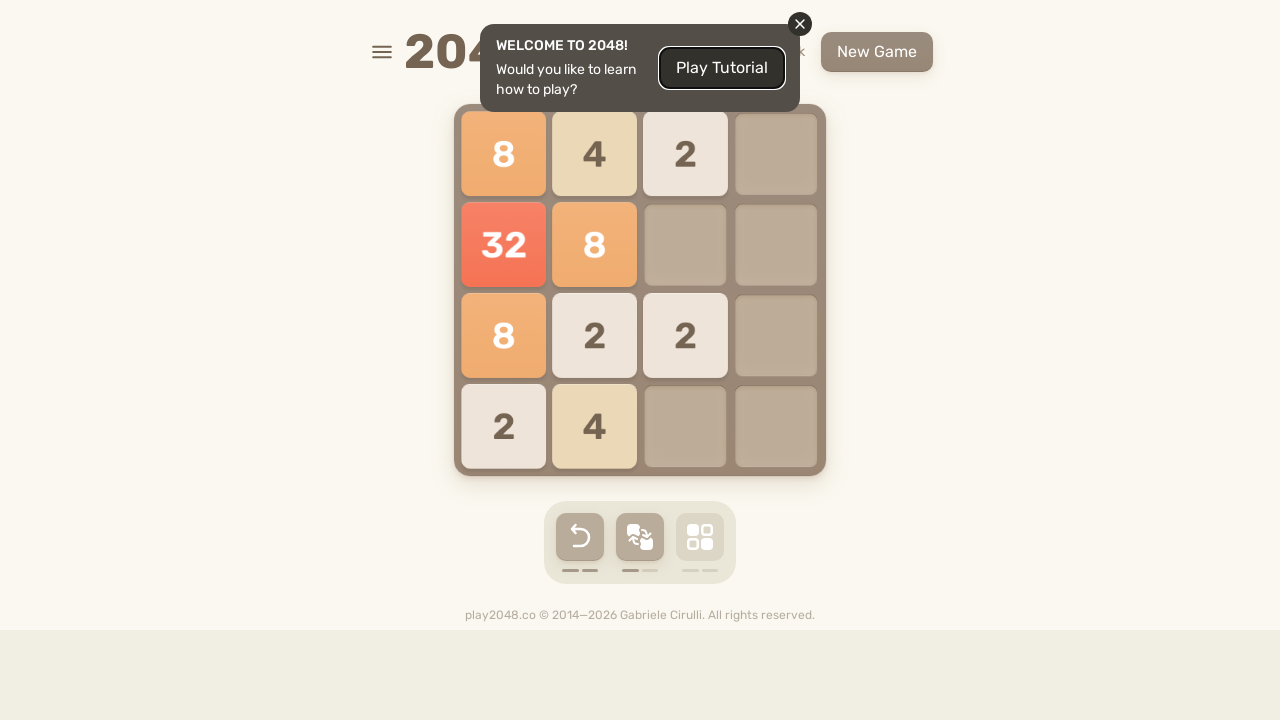

Pressed ArrowUp key during round 2
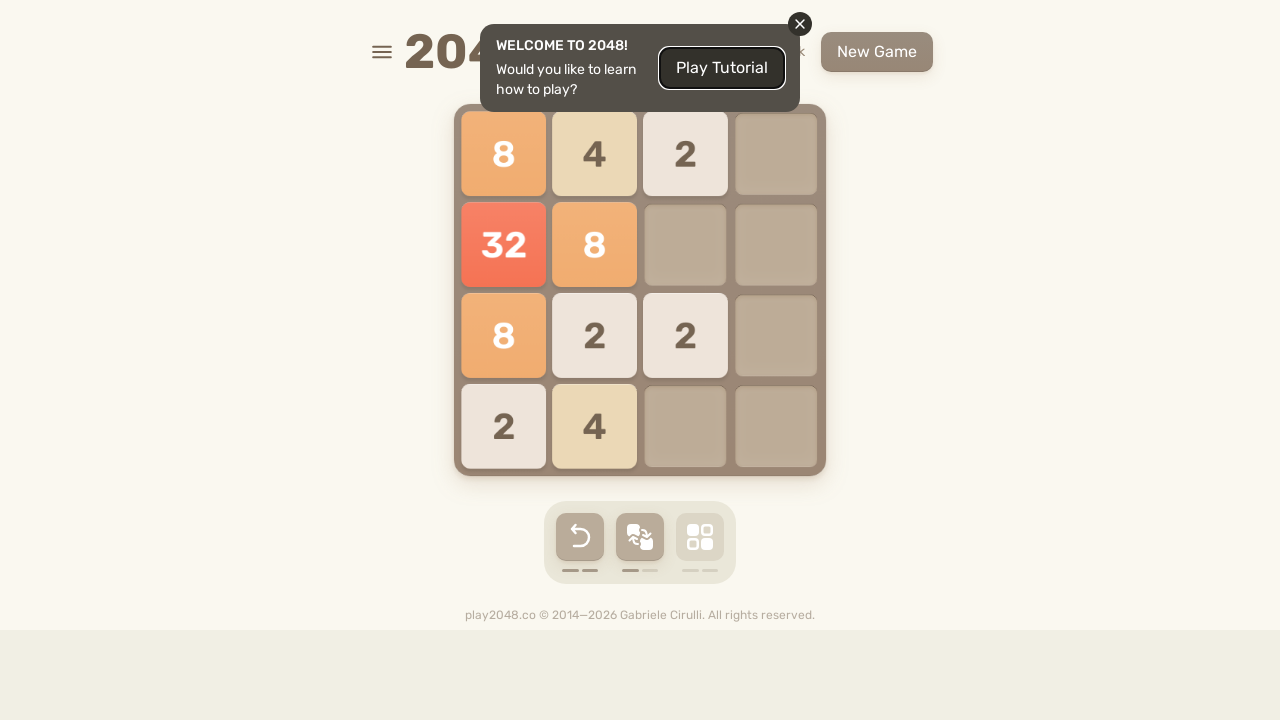

Checked for game over state (round 2, move 18)
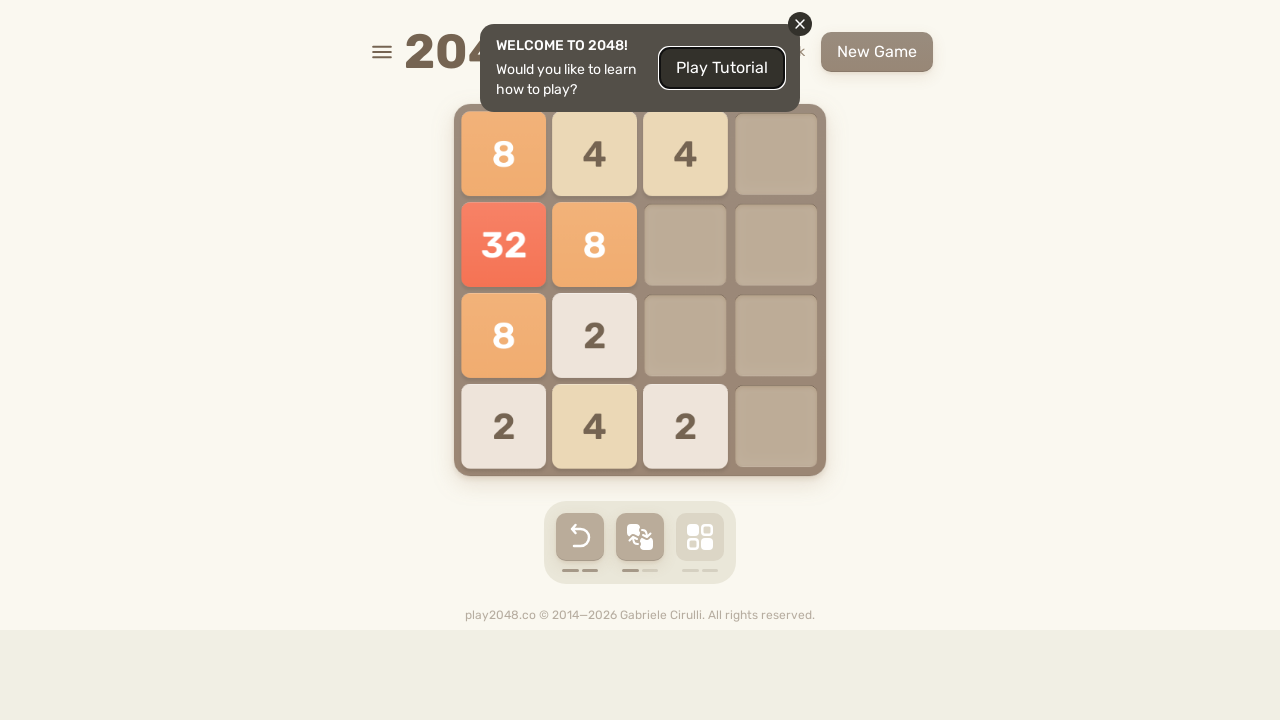

Pressed ArrowDown key during round 2
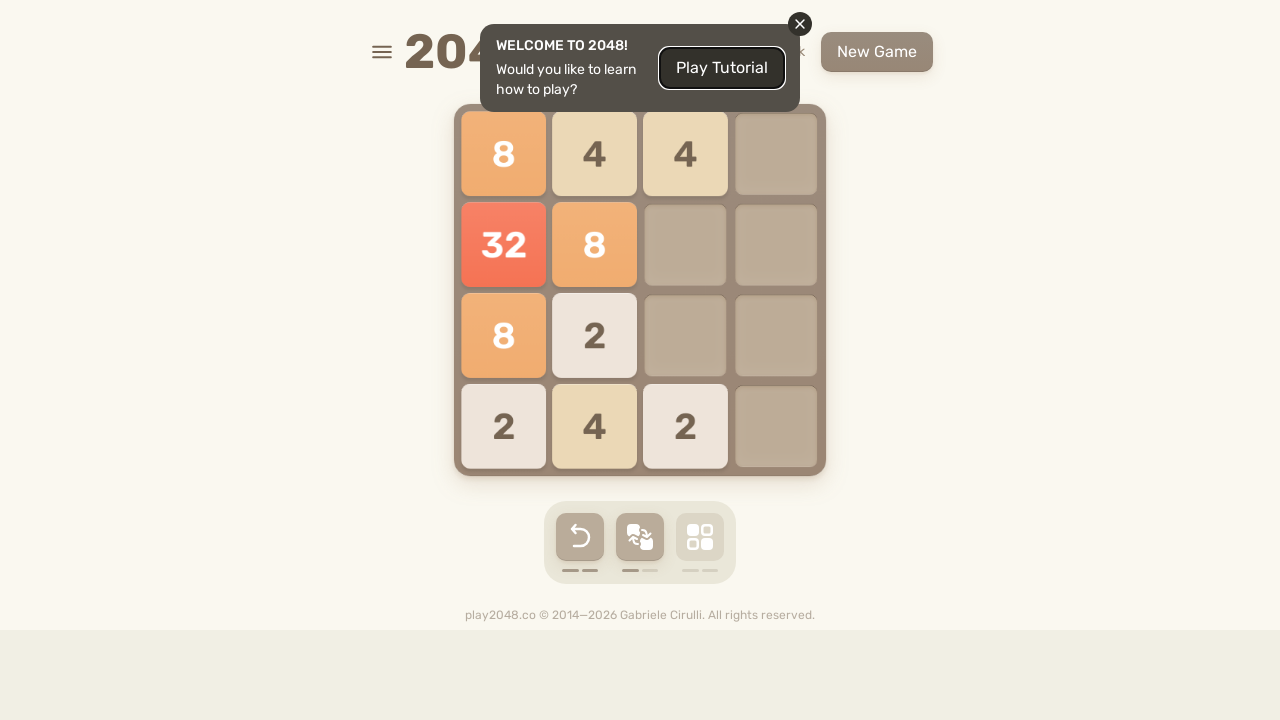

Checked for game over state (round 2, move 19)
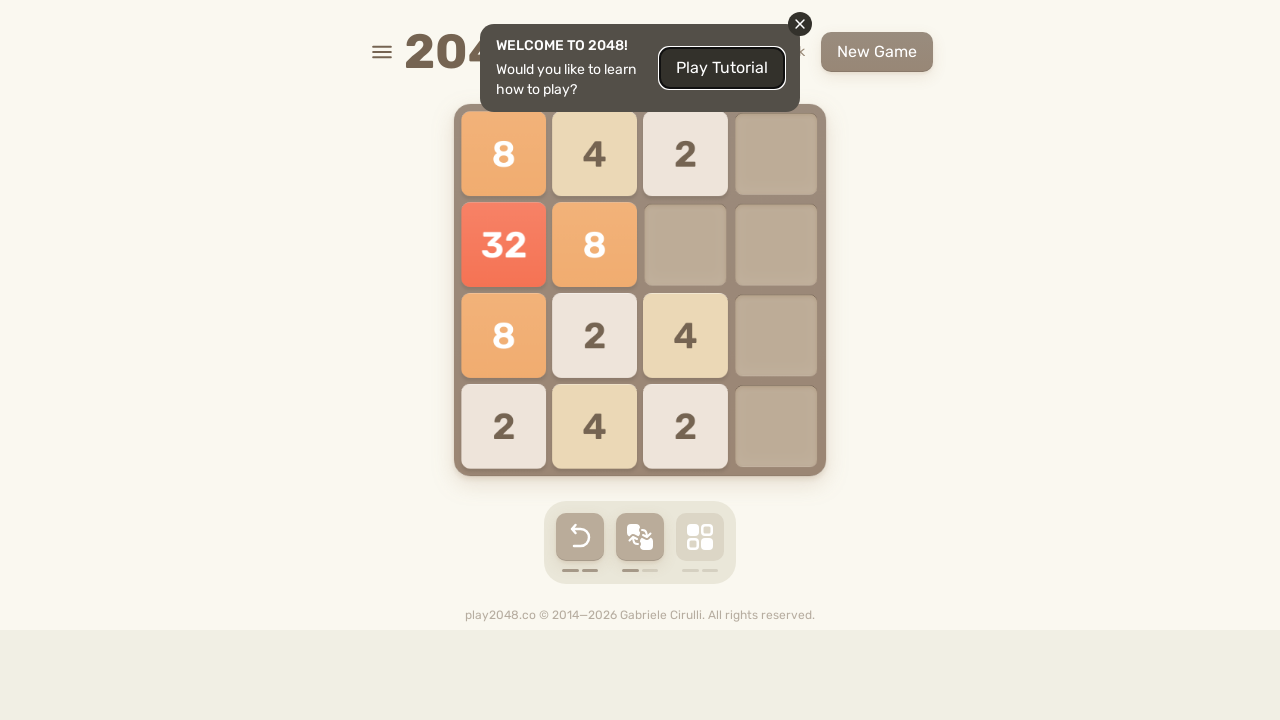

Pressed ArrowRight key during round 2
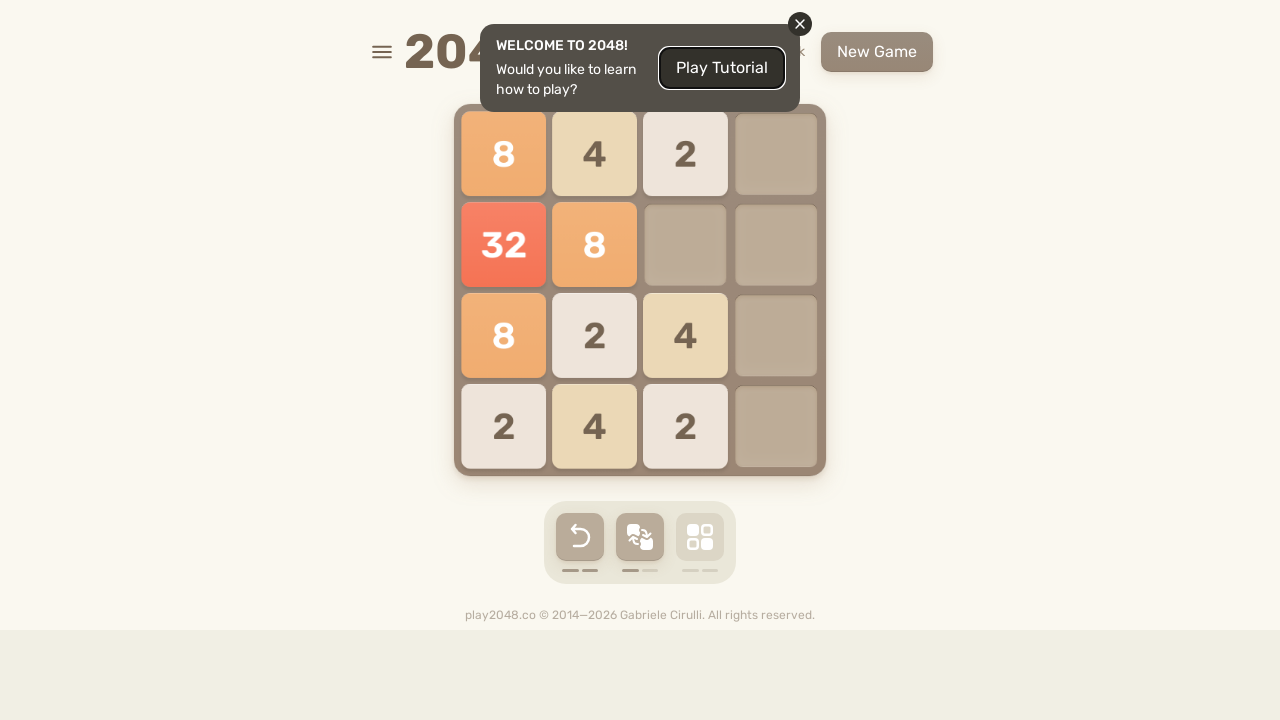

Checked for game over state (round 2, move 20)
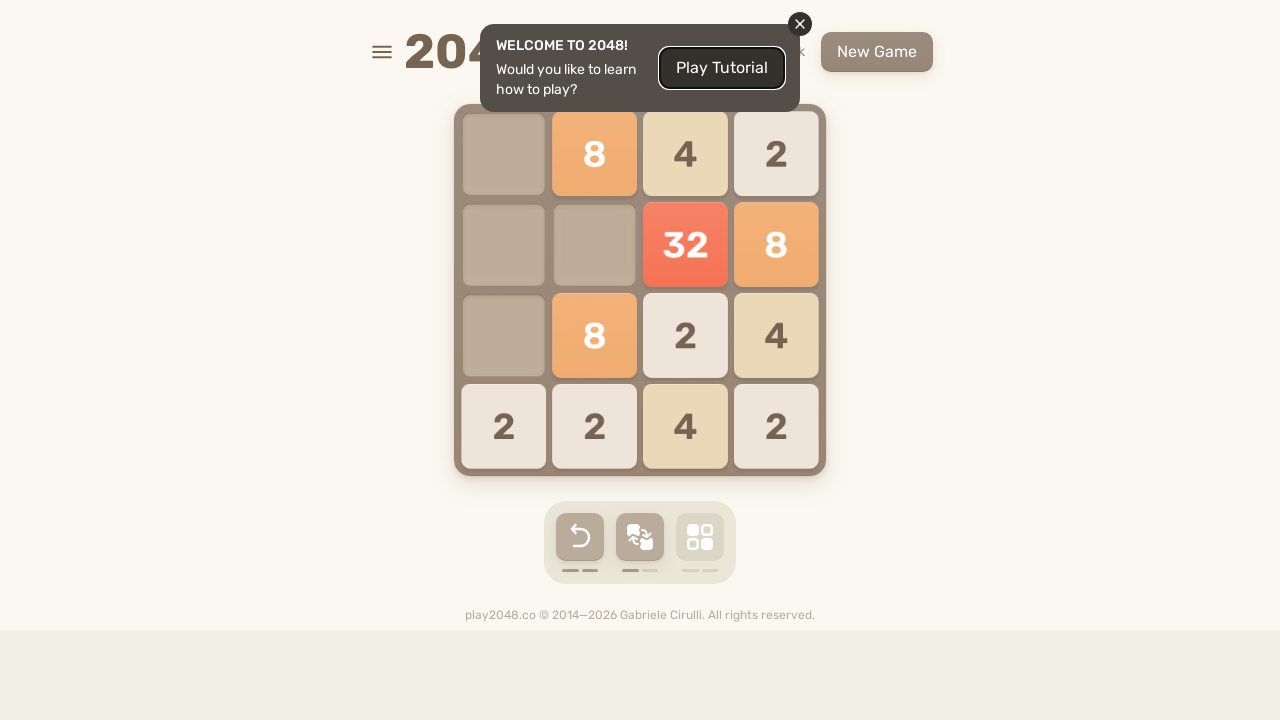

Pressed ArrowRight key during round 2
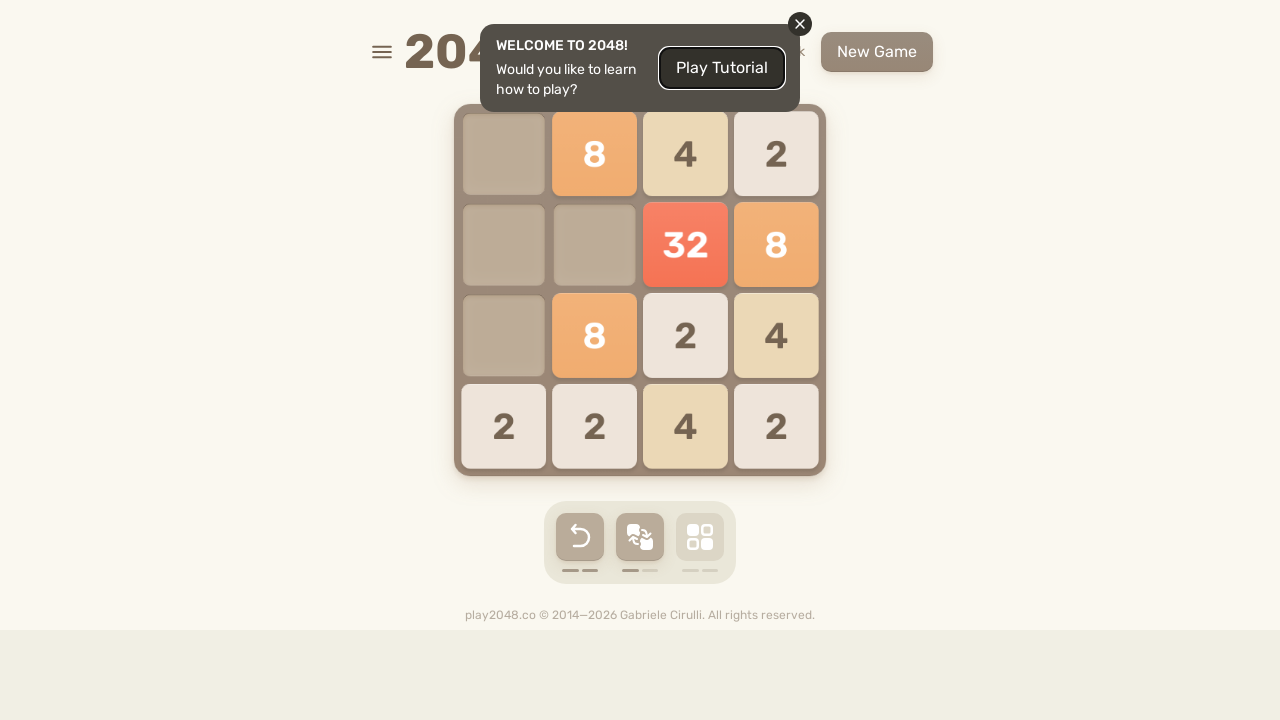

Checked for game over state (round 3, move 1)
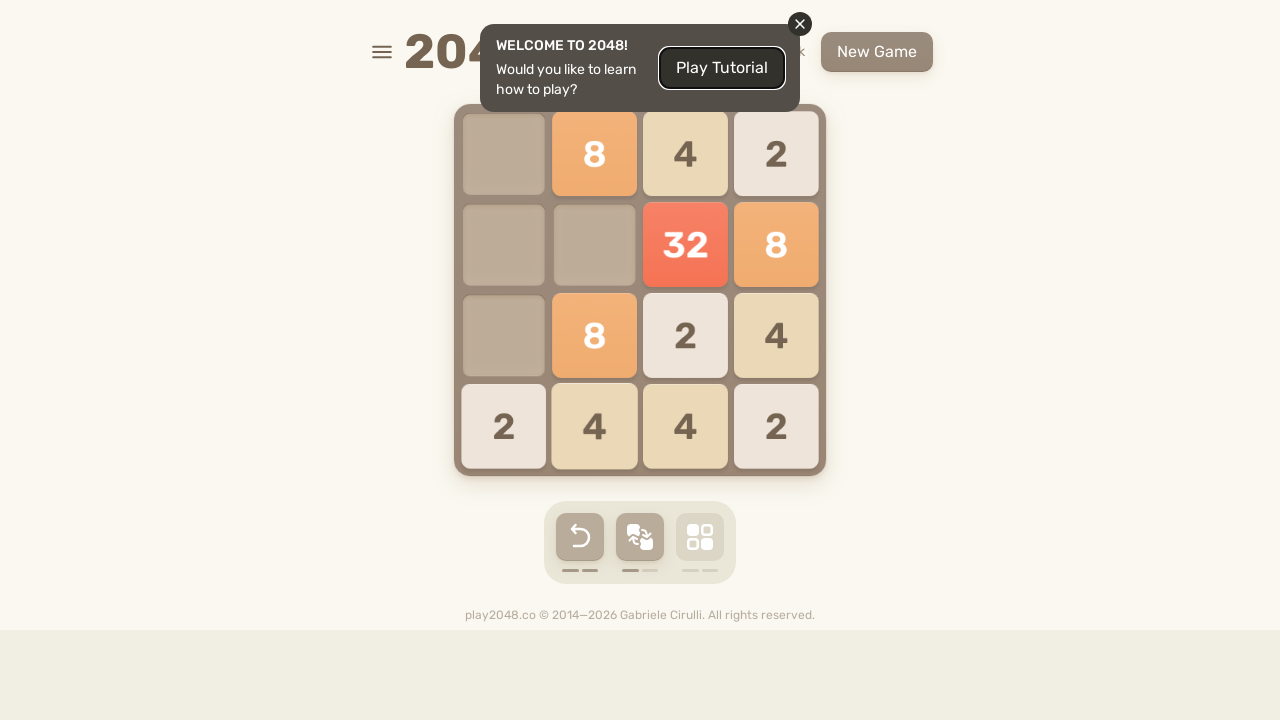

Pressed ArrowLeft key during round 3
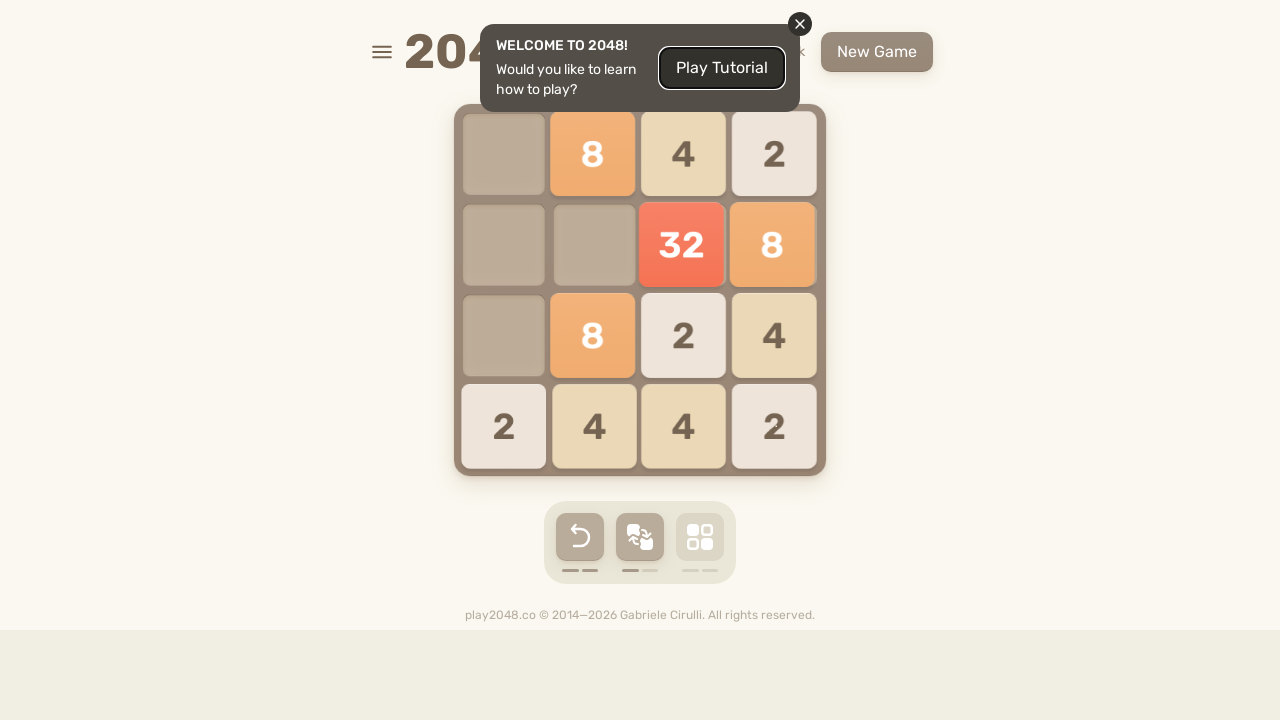

Checked for game over state (round 3, move 2)
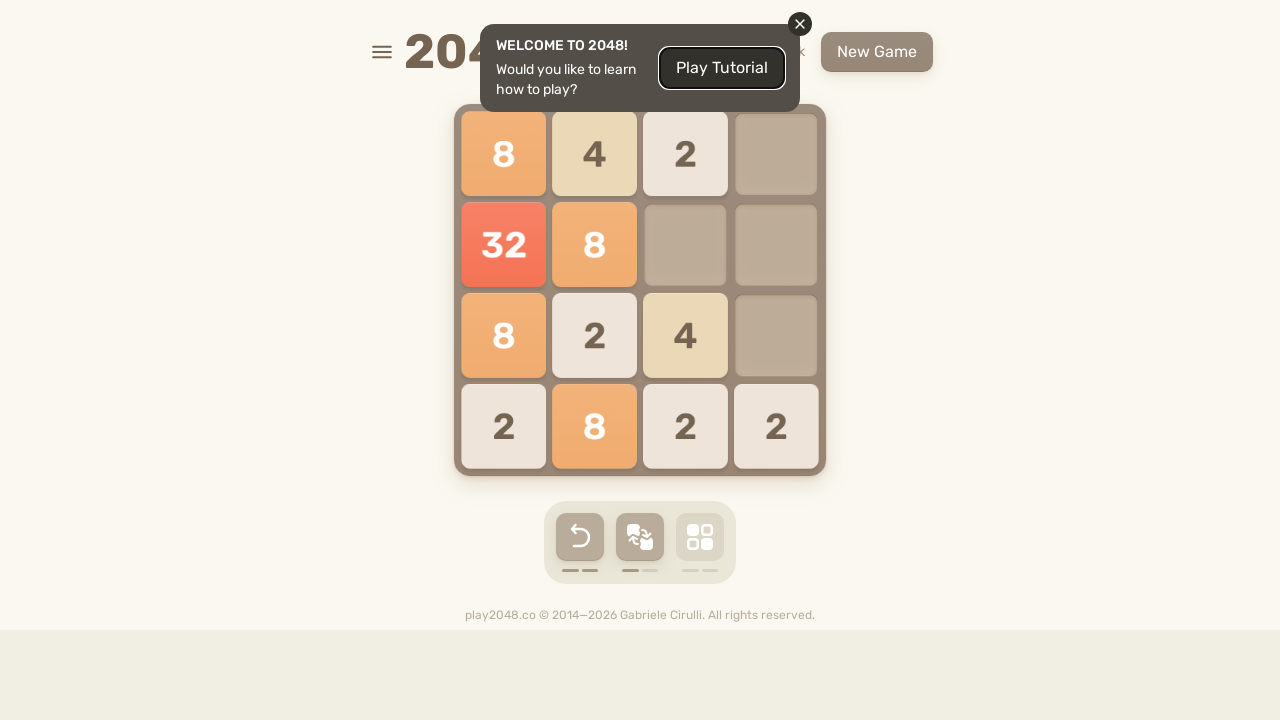

Pressed ArrowLeft key during round 3
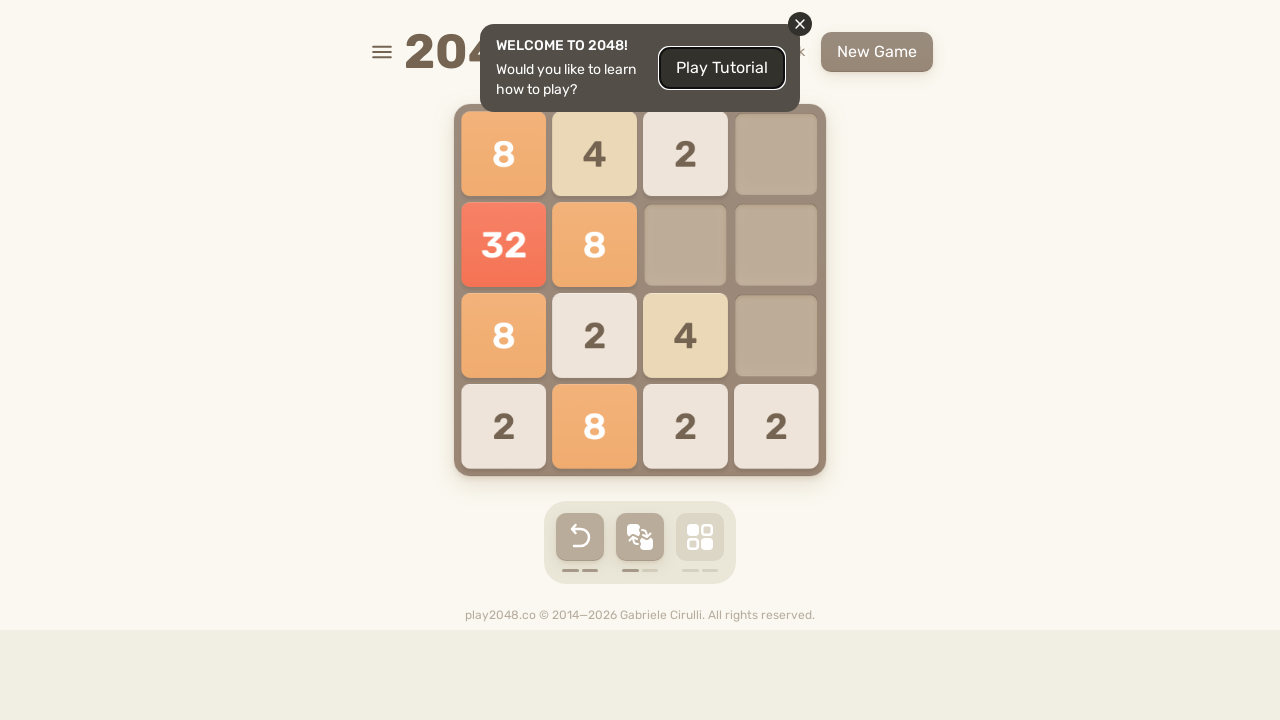

Checked for game over state (round 3, move 3)
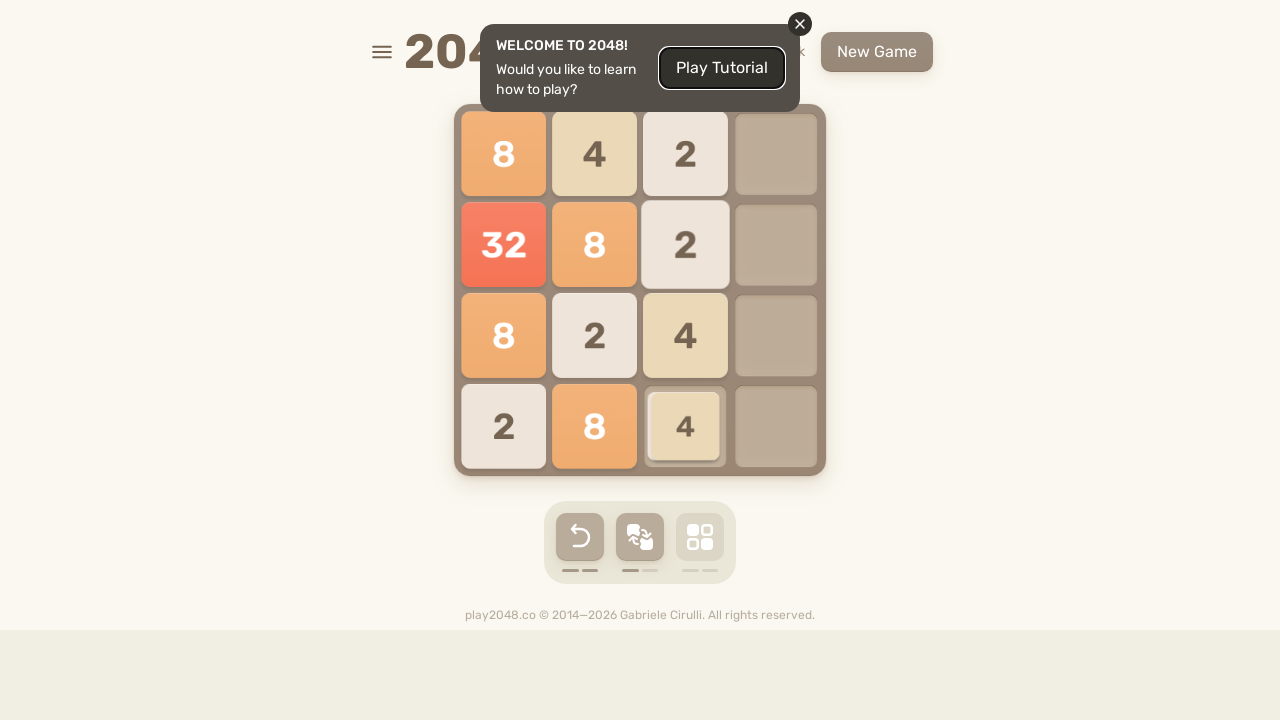

Pressed ArrowLeft key during round 3
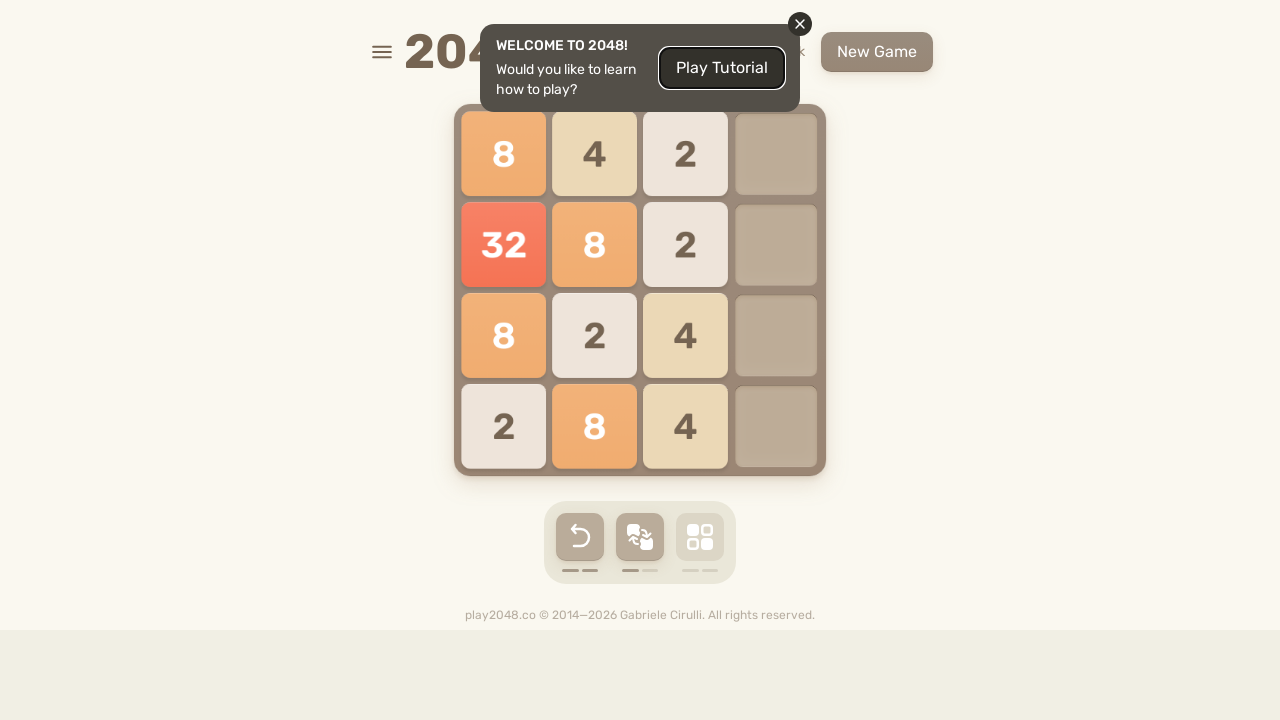

Checked for game over state (round 3, move 4)
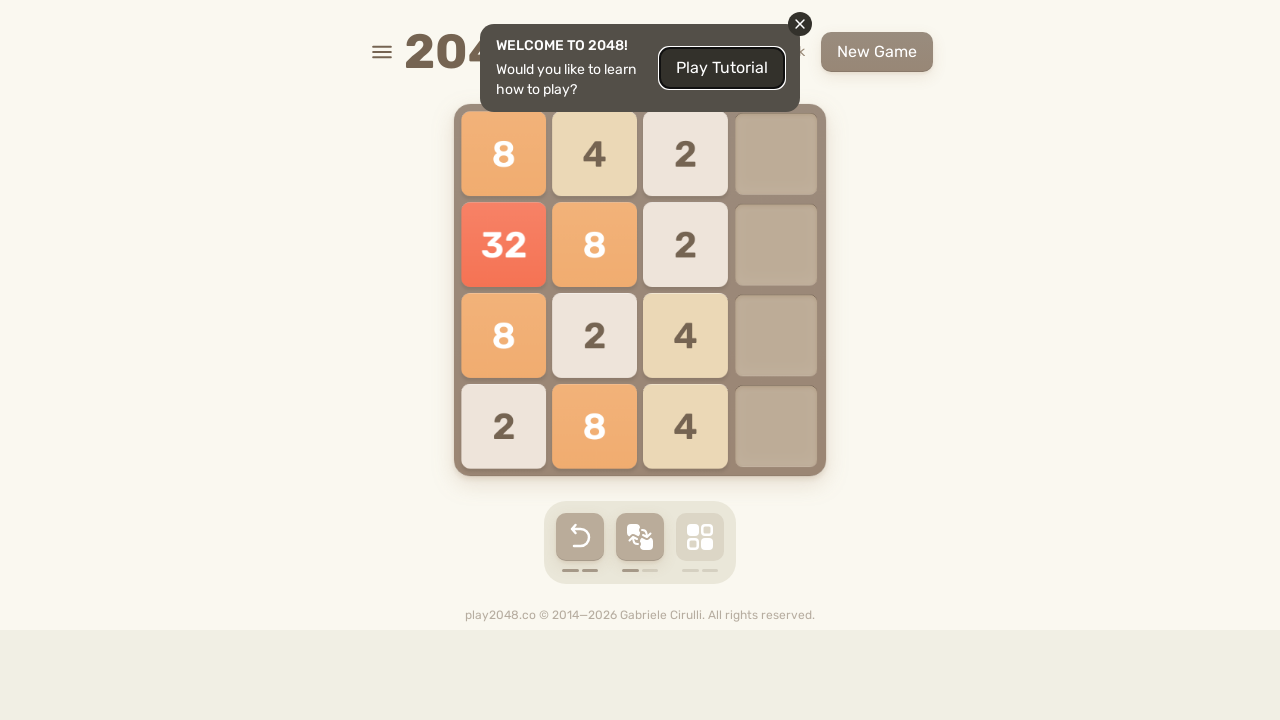

Pressed ArrowDown key during round 3
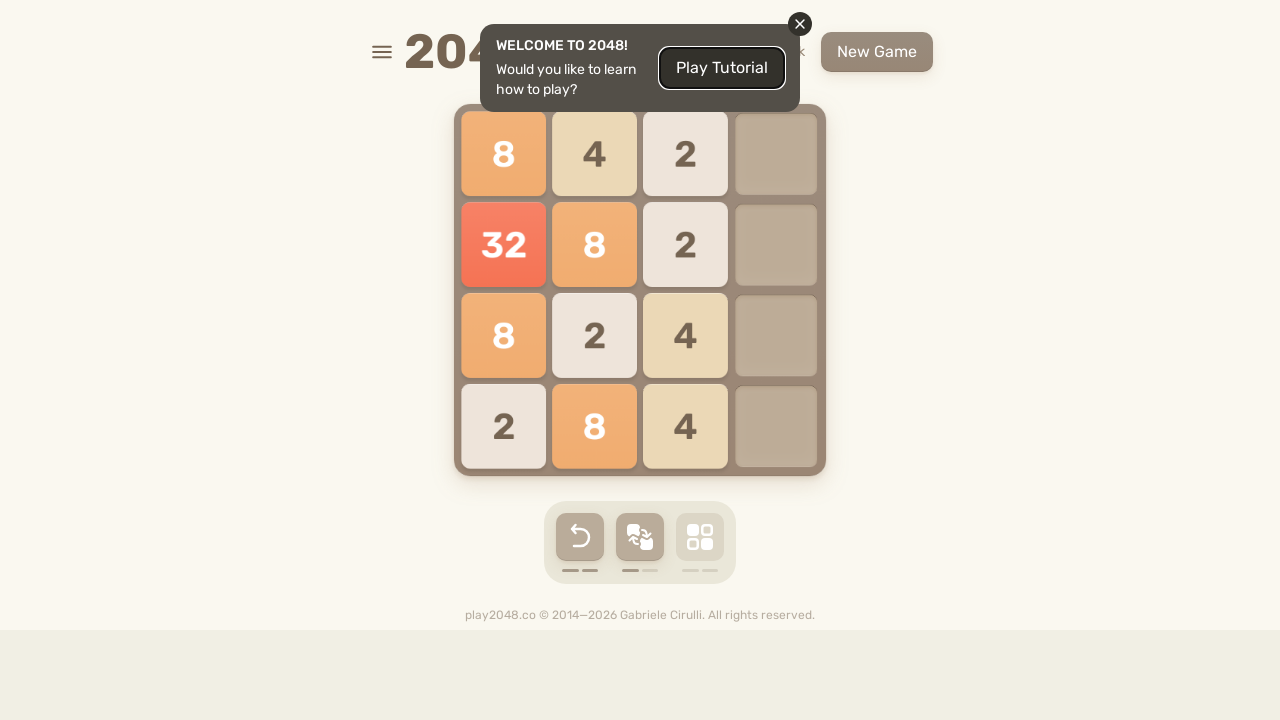

Checked for game over state (round 3, move 5)
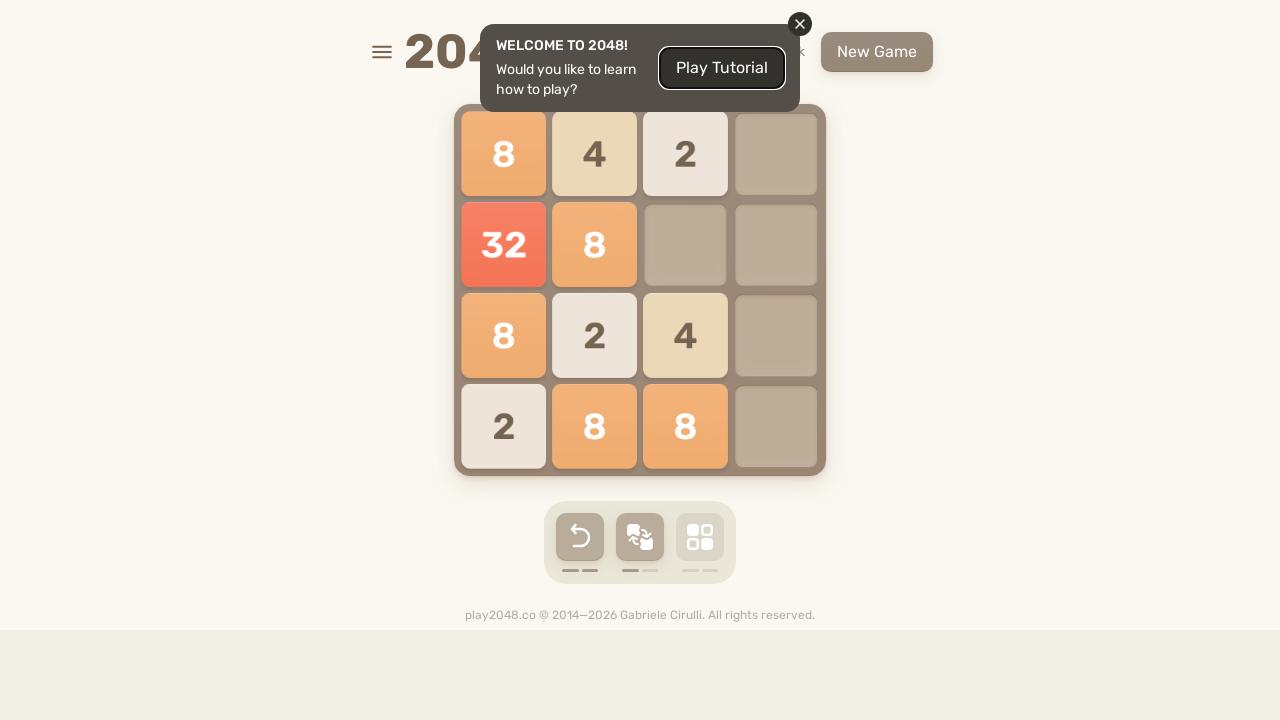

Pressed ArrowLeft key during round 3
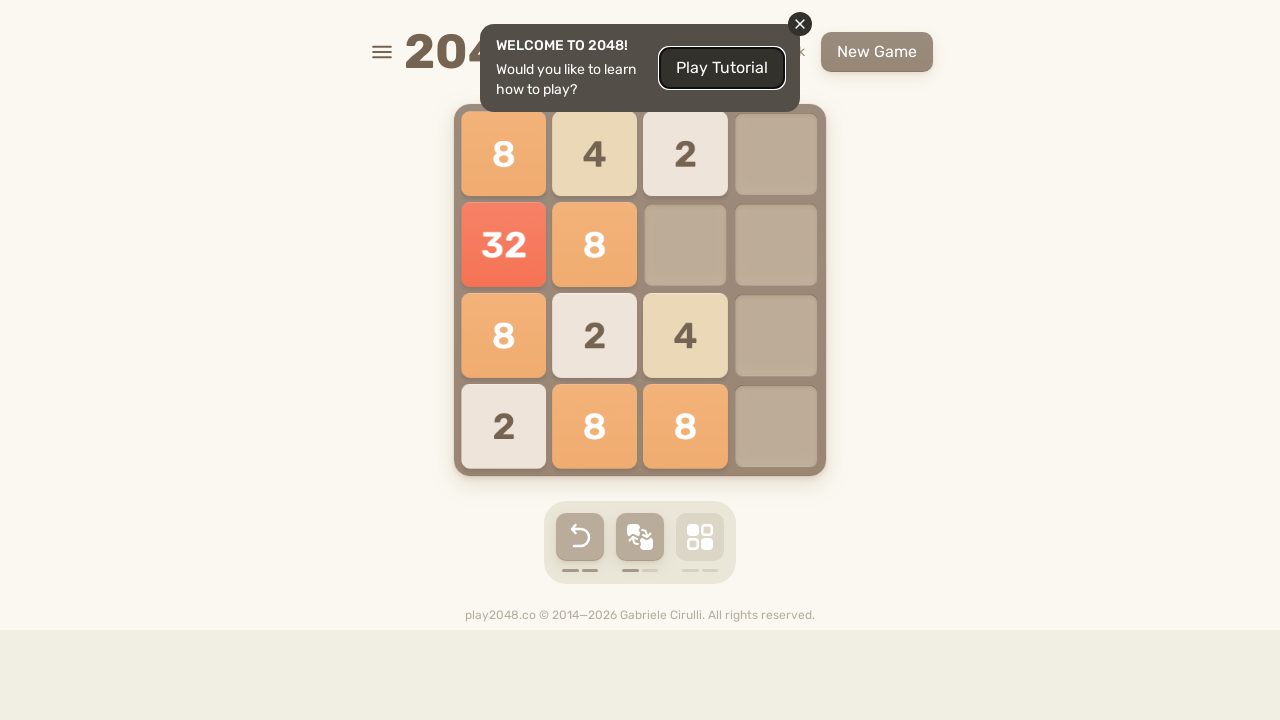

Checked for game over state (round 3, move 6)
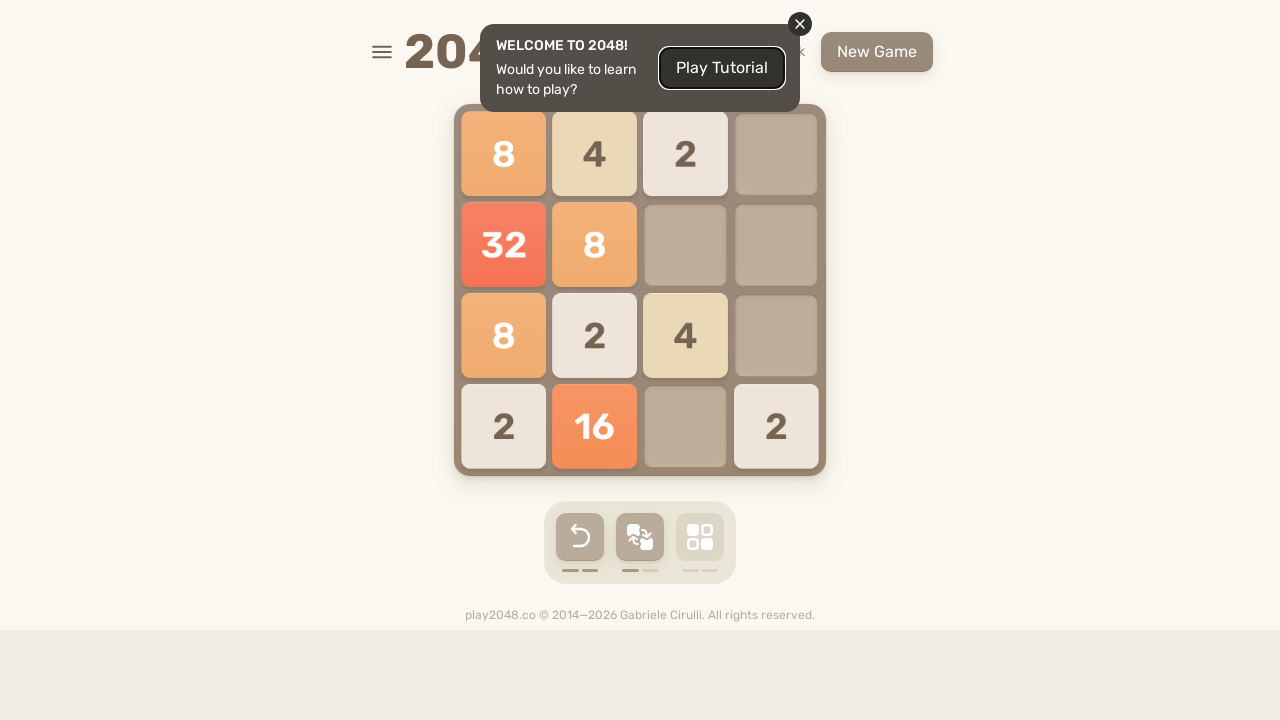

Pressed ArrowUp key during round 3
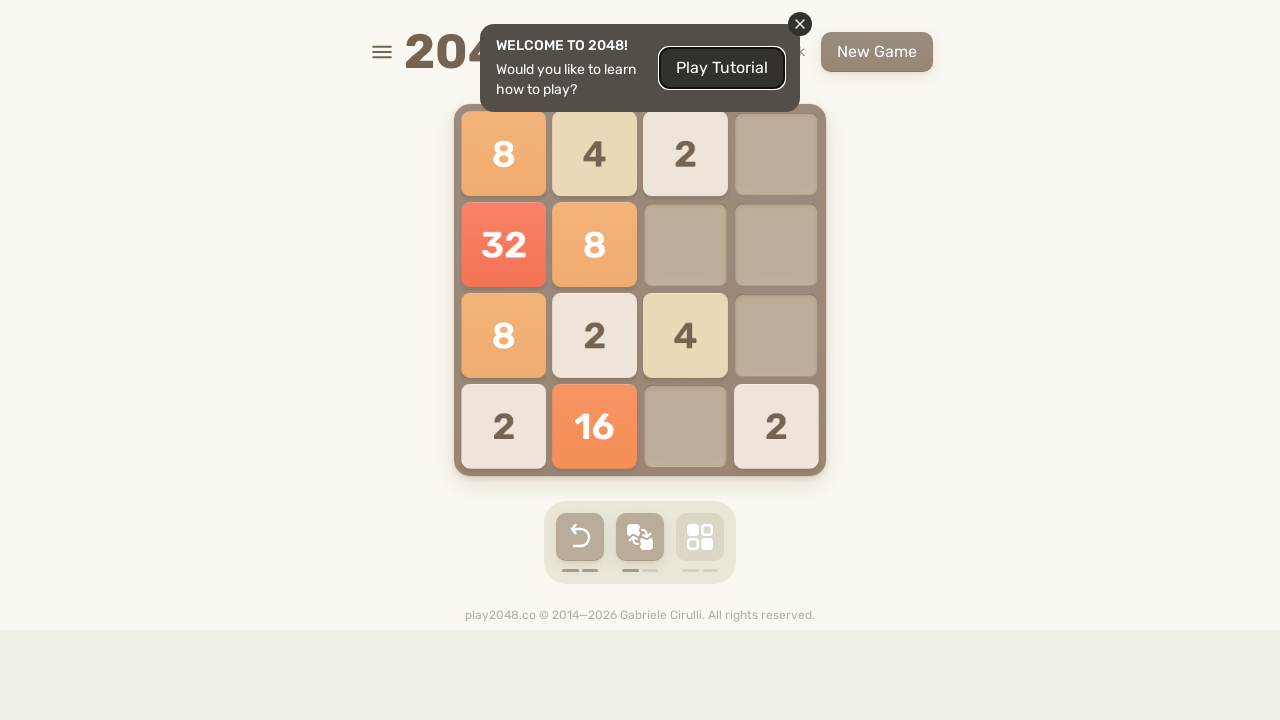

Checked for game over state (round 3, move 7)
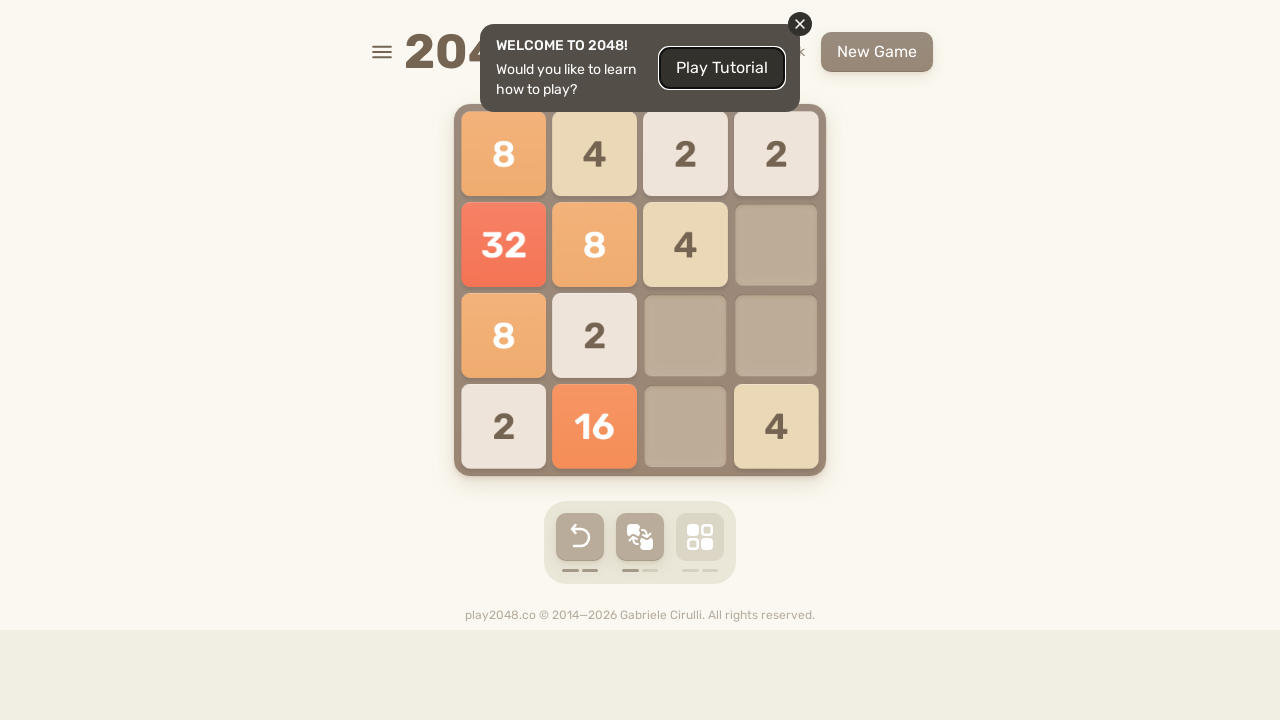

Pressed ArrowLeft key during round 3
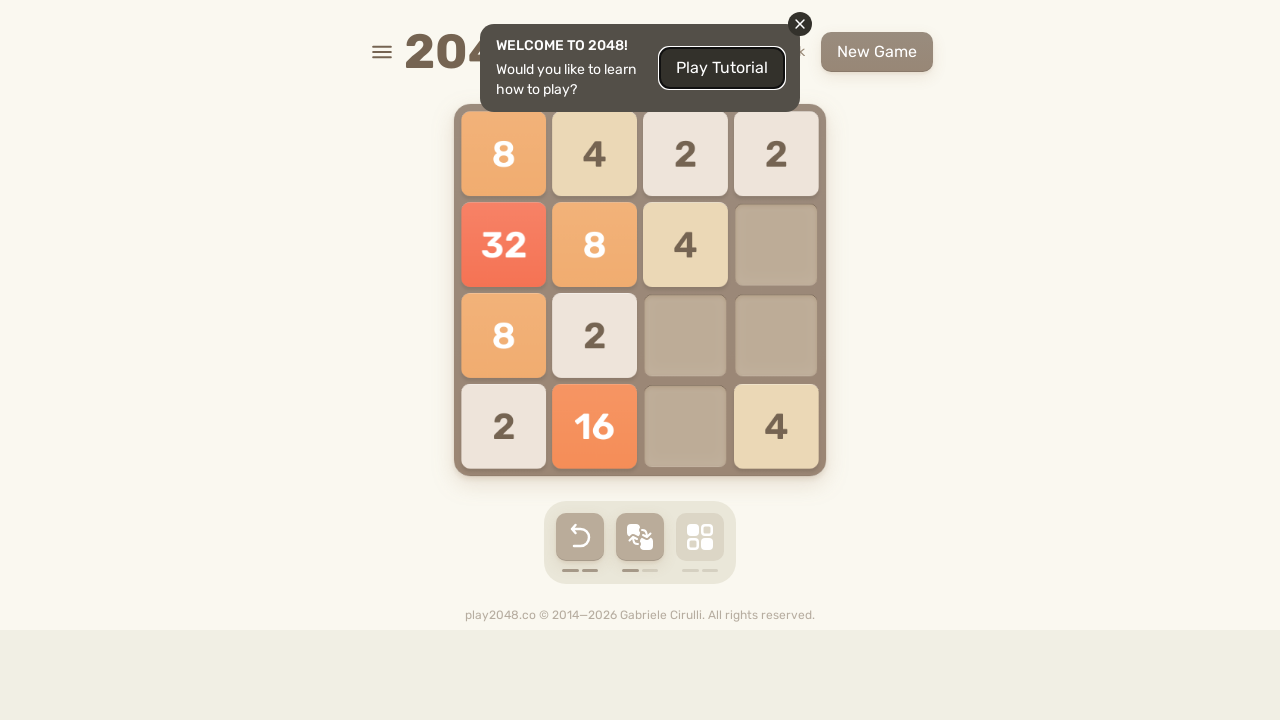

Checked for game over state (round 3, move 8)
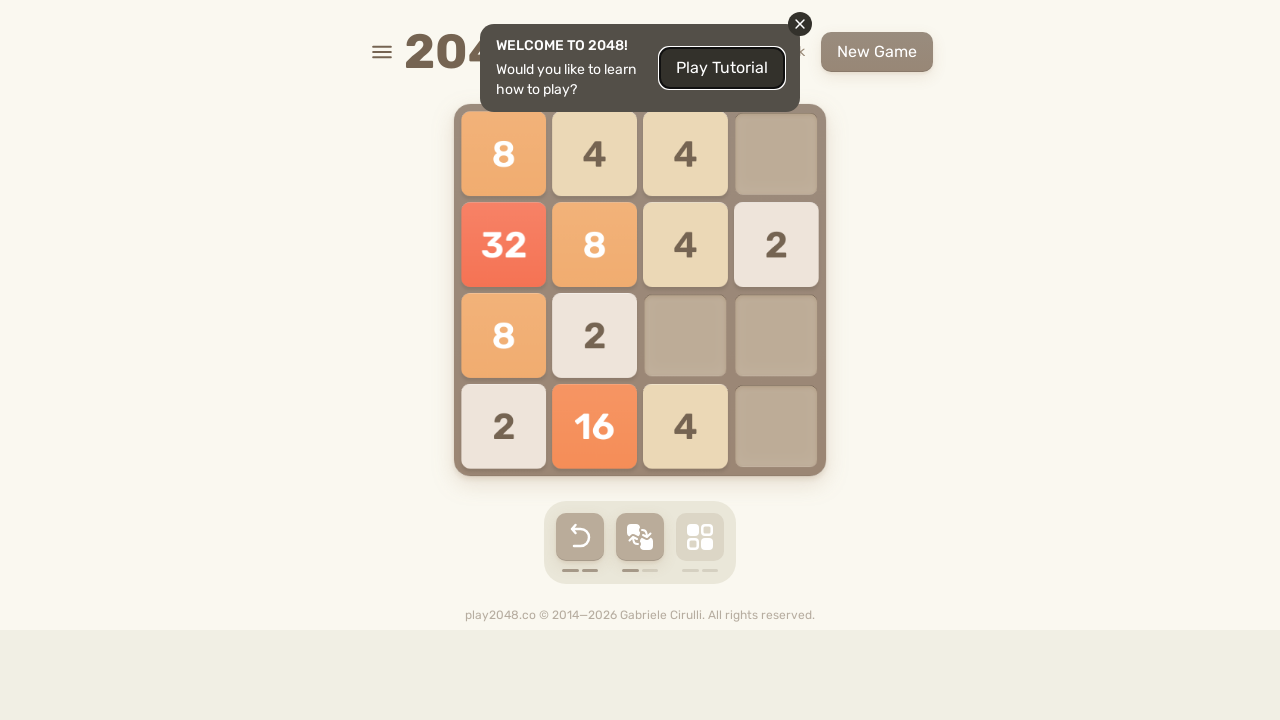

Pressed ArrowDown key during round 3
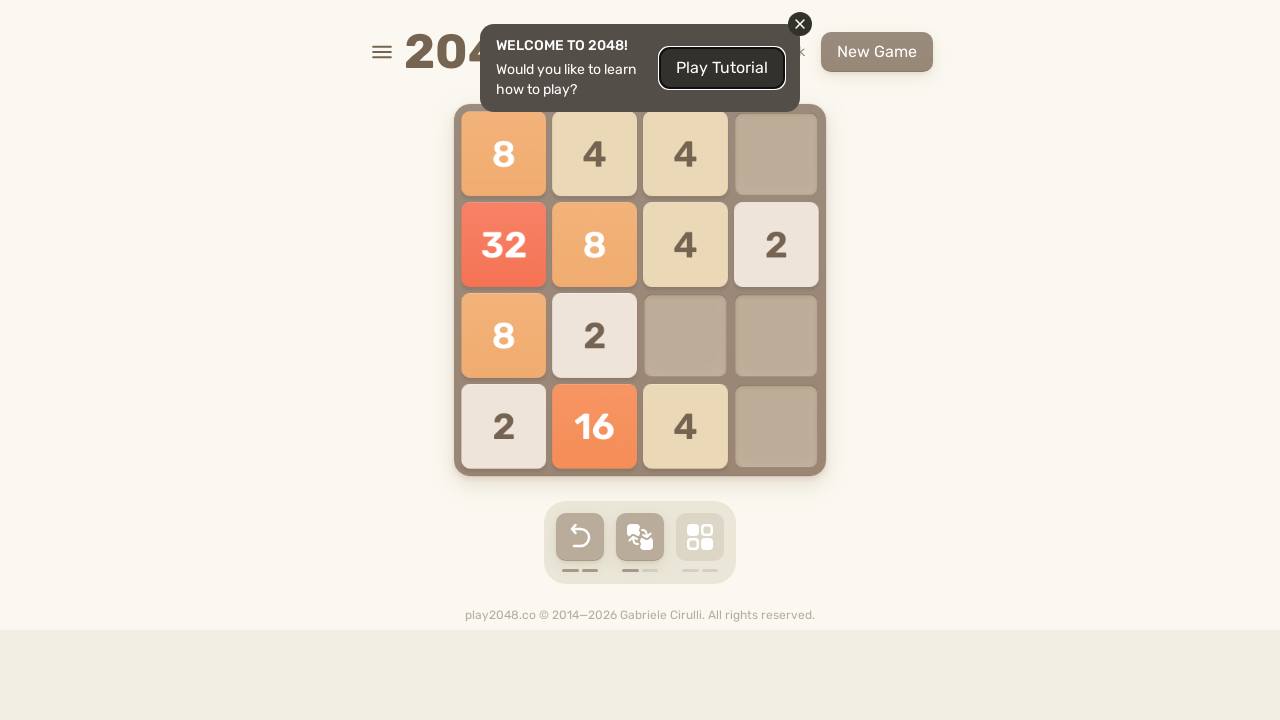

Checked for game over state (round 3, move 9)
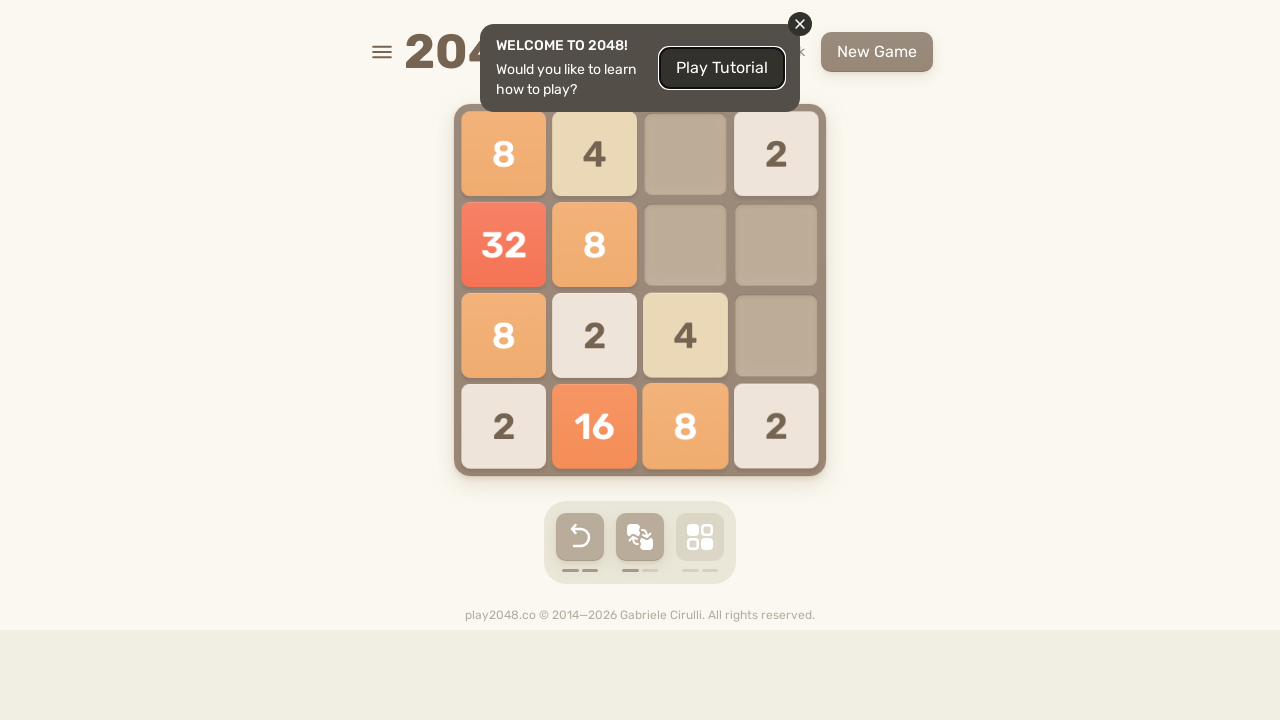

Pressed ArrowLeft key during round 3
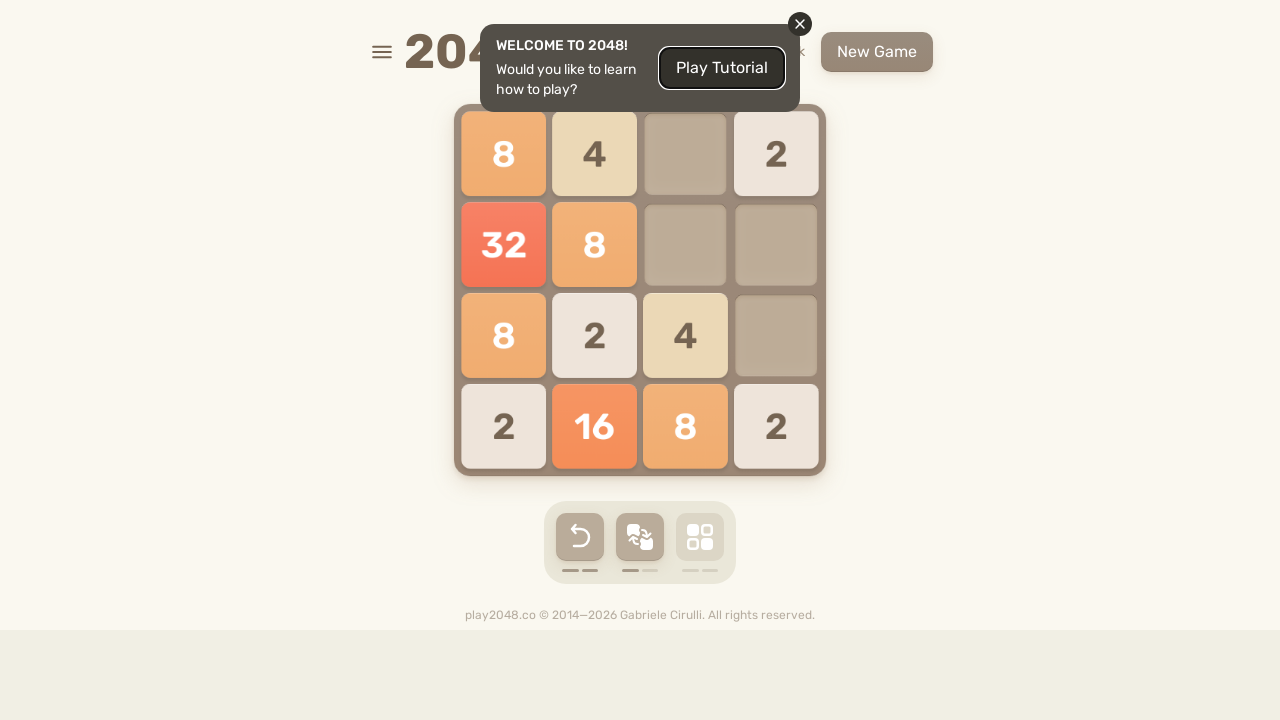

Checked for game over state (round 3, move 10)
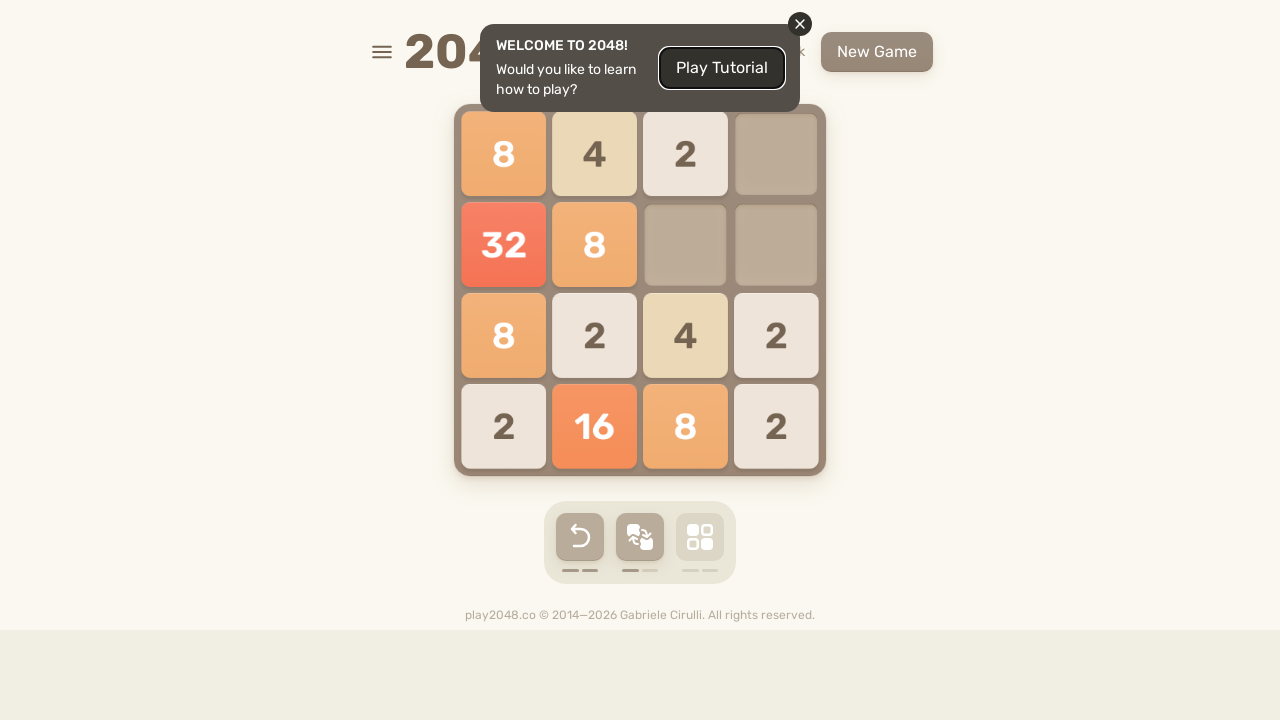

Pressed ArrowDown key during round 3
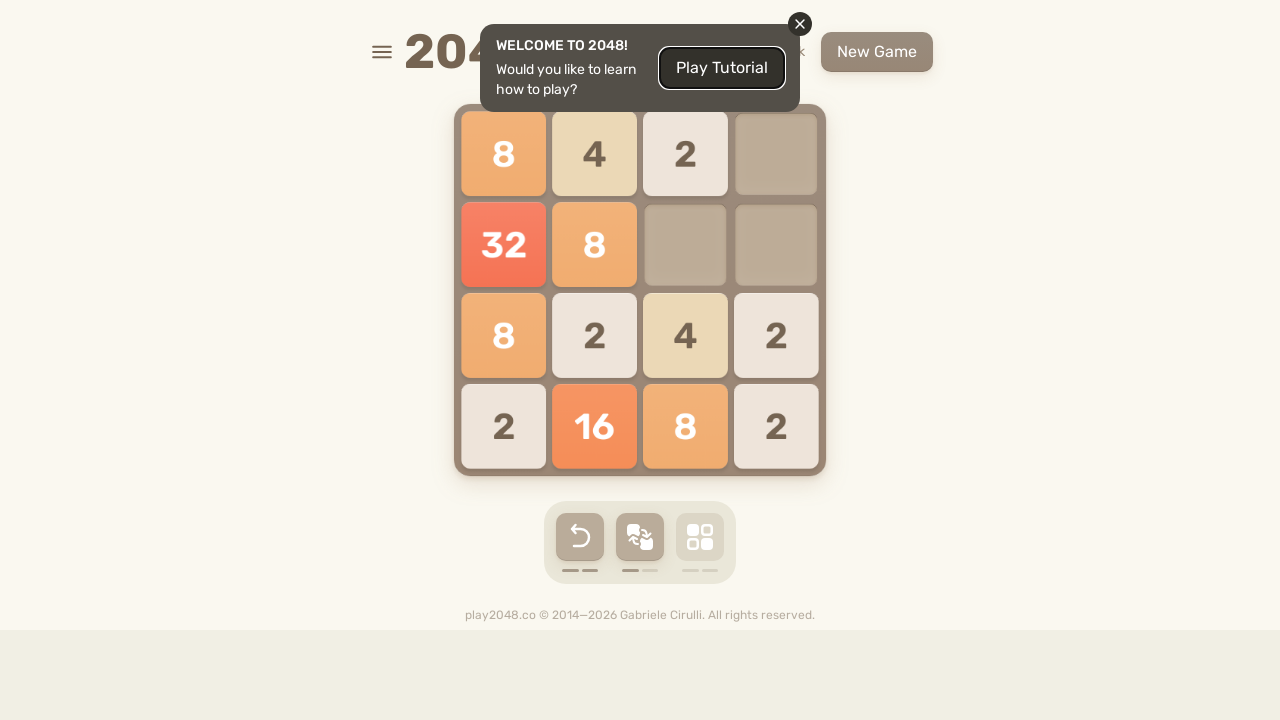

Checked for game over state (round 3, move 11)
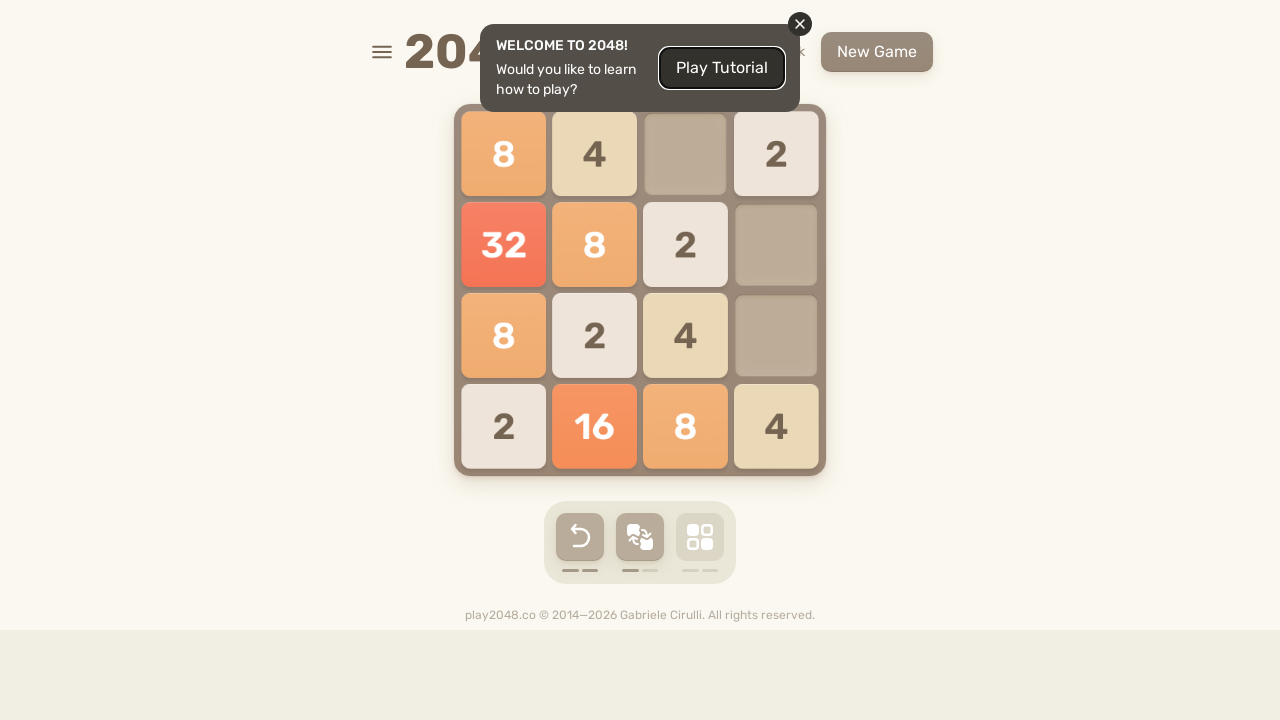

Pressed ArrowUp key during round 3
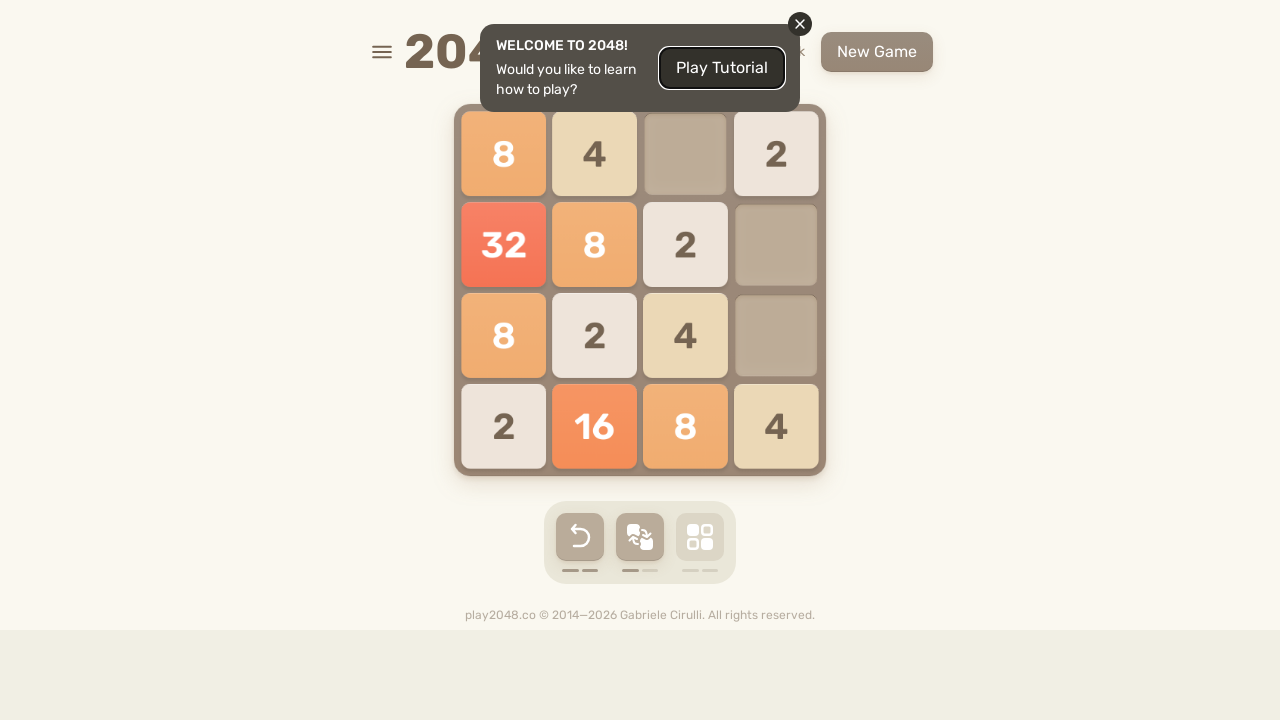

Checked for game over state (round 3, move 12)
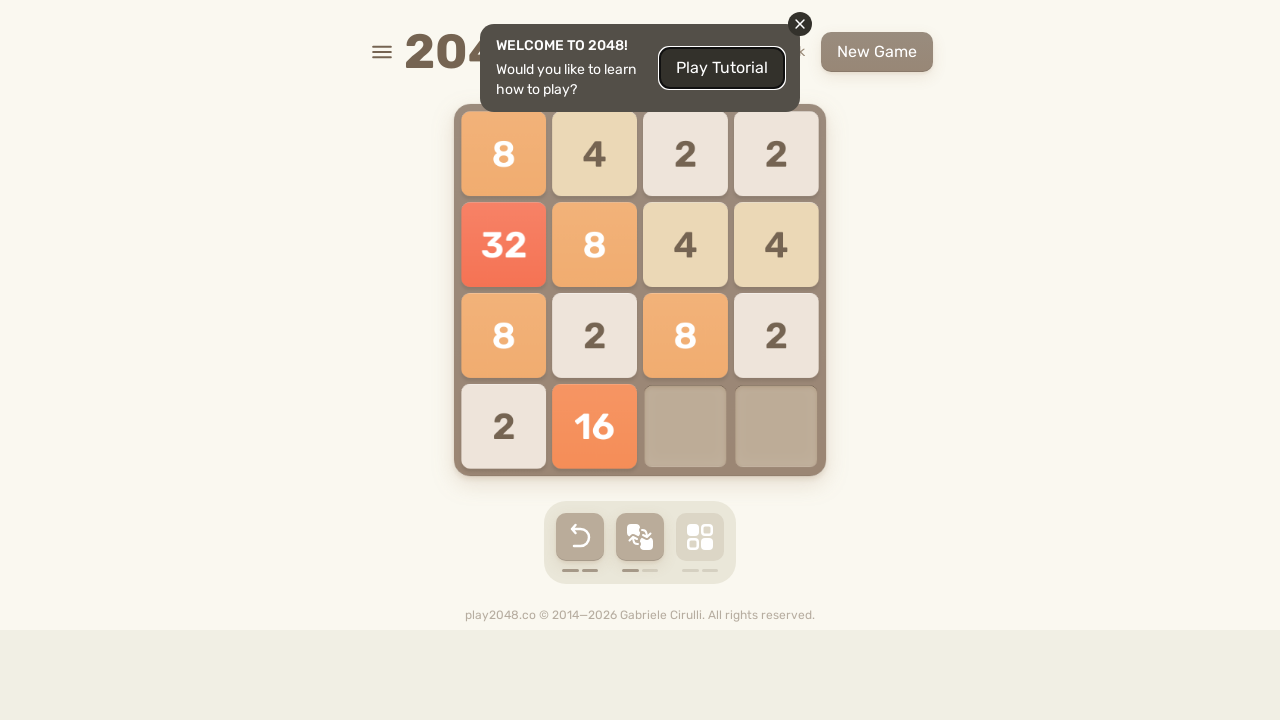

Pressed ArrowLeft key during round 3
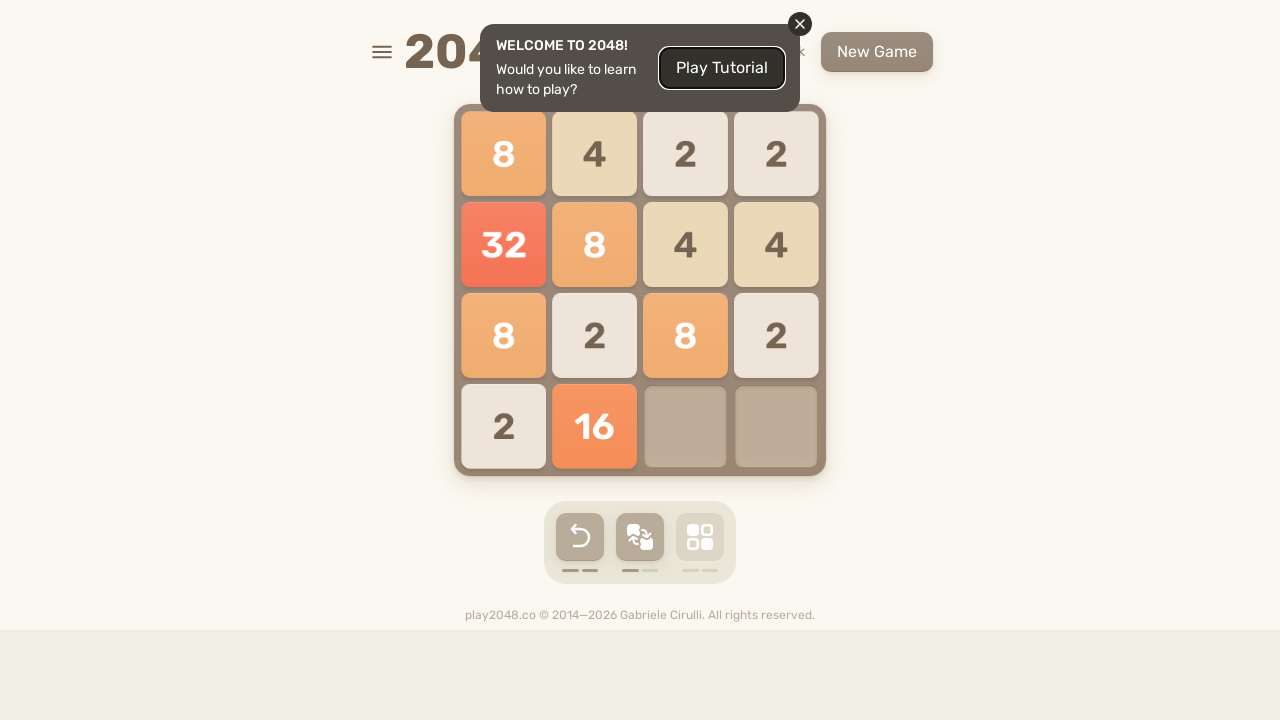

Checked for game over state (round 3, move 13)
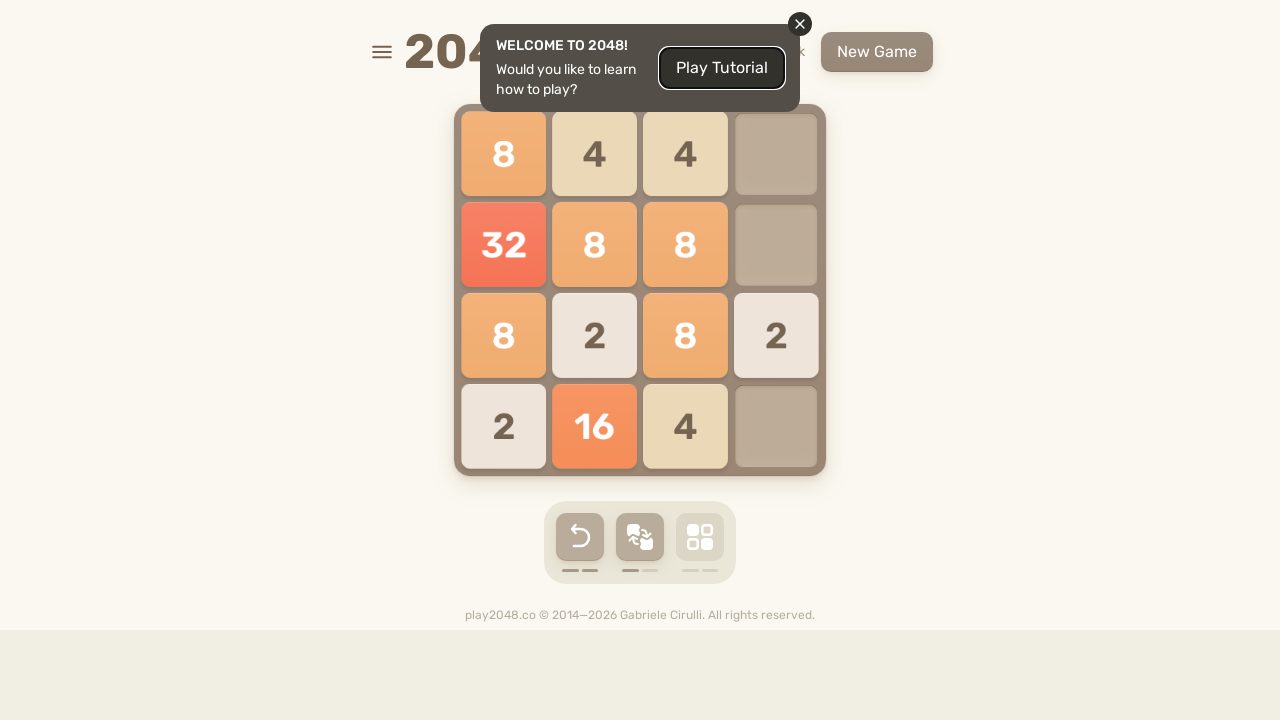

Pressed ArrowLeft key during round 3
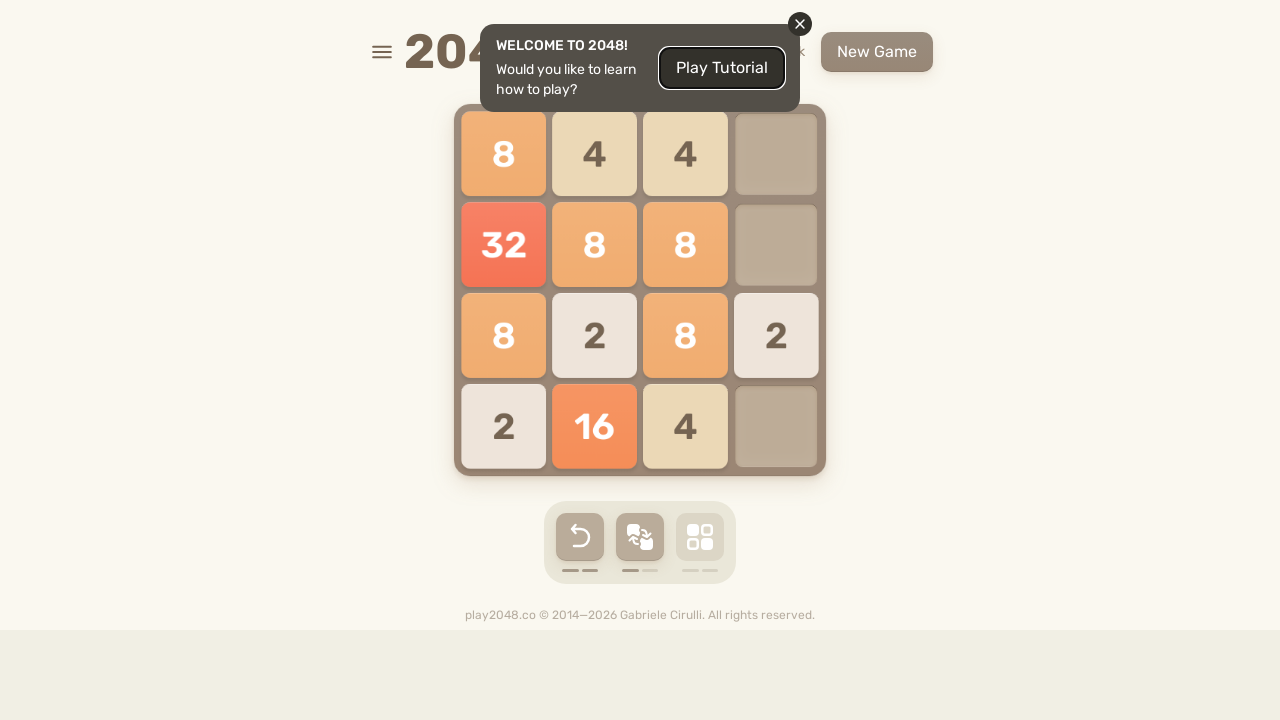

Checked for game over state (round 3, move 14)
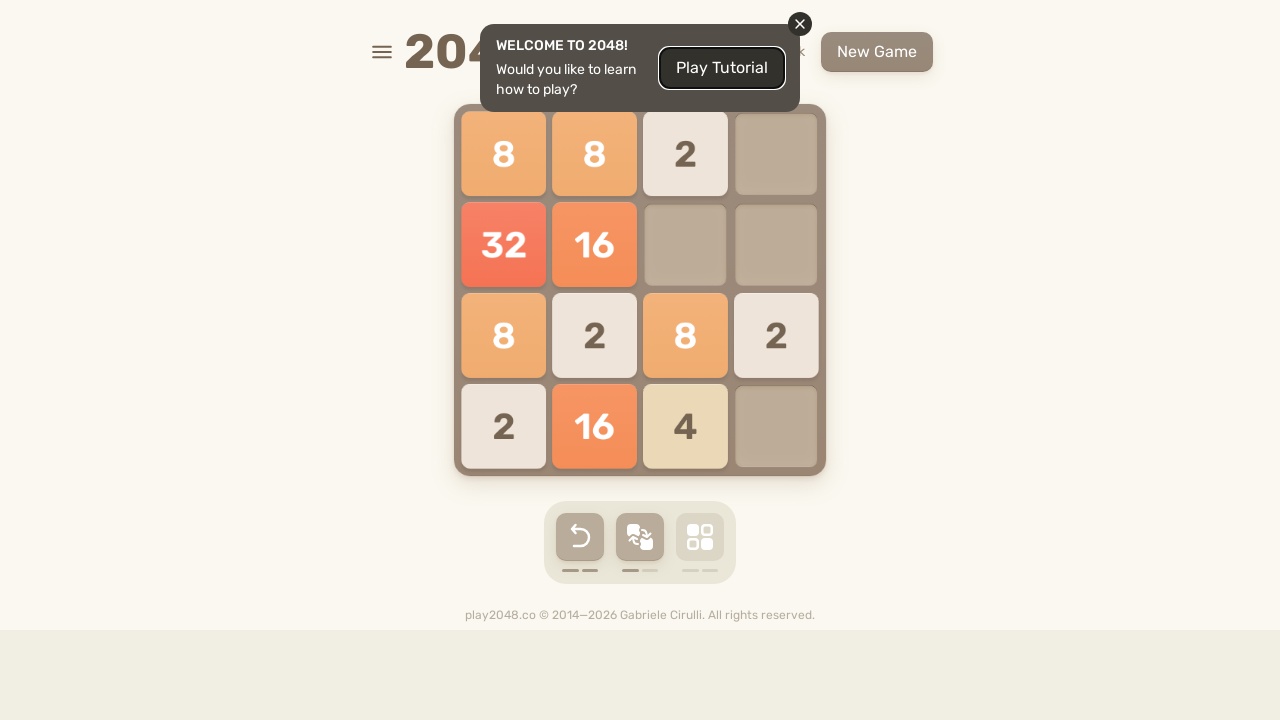

Pressed ArrowRight key during round 3
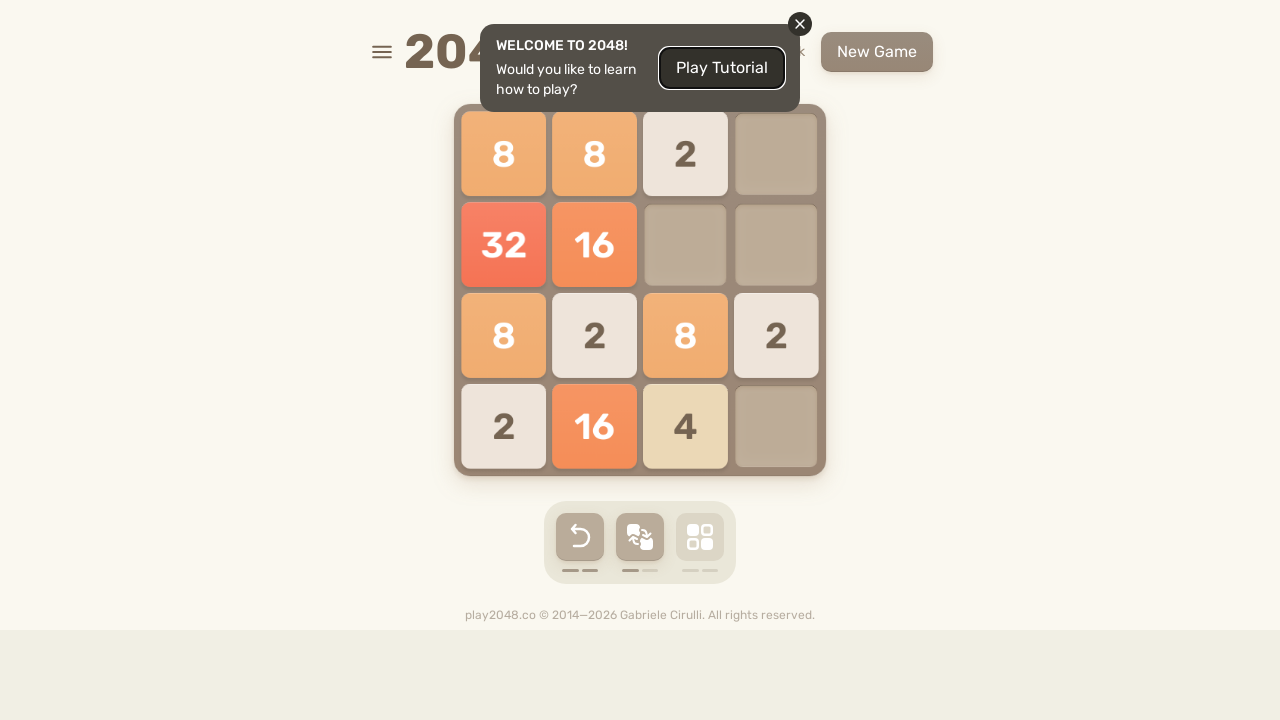

Checked for game over state (round 3, move 15)
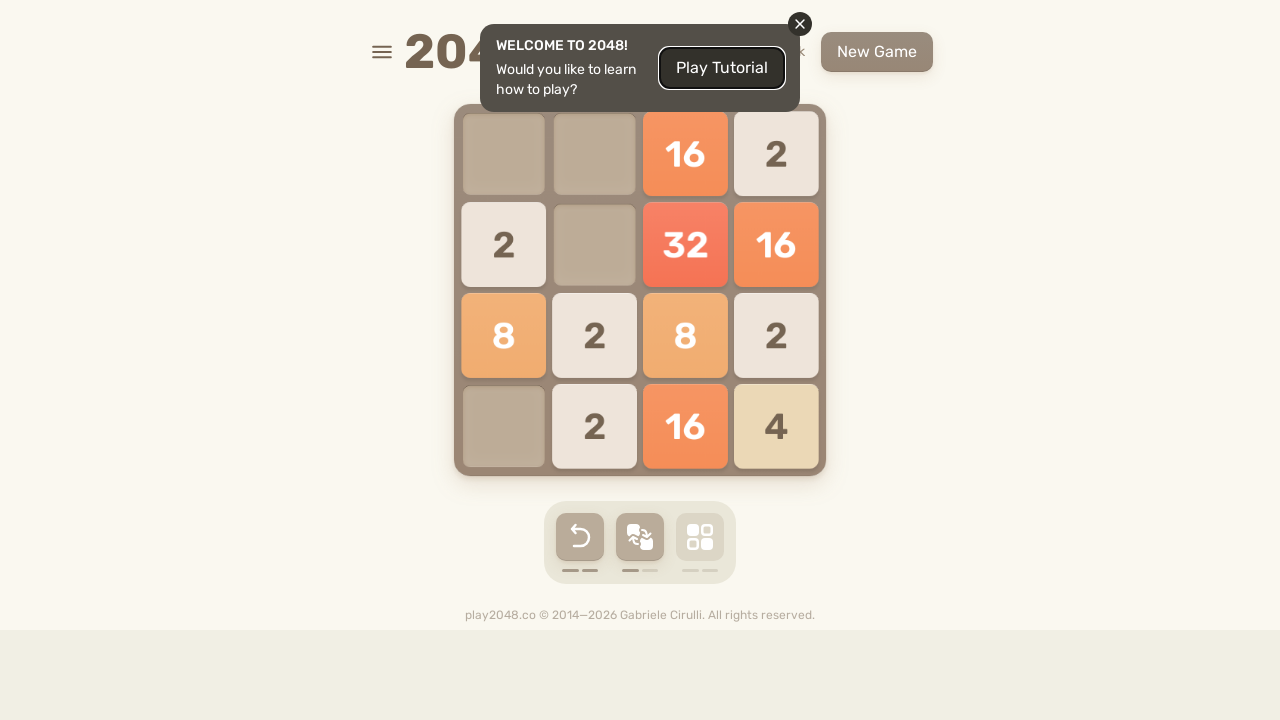

Pressed ArrowDown key during round 3
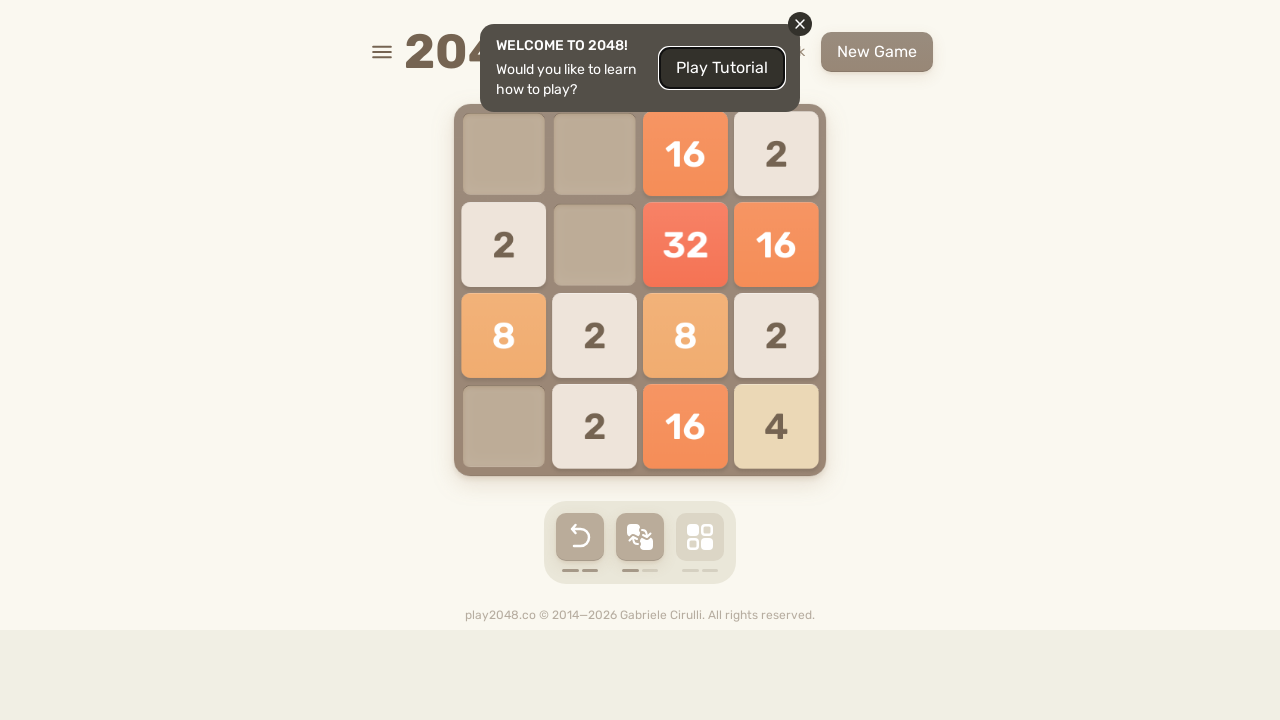

Checked for game over state (round 3, move 16)
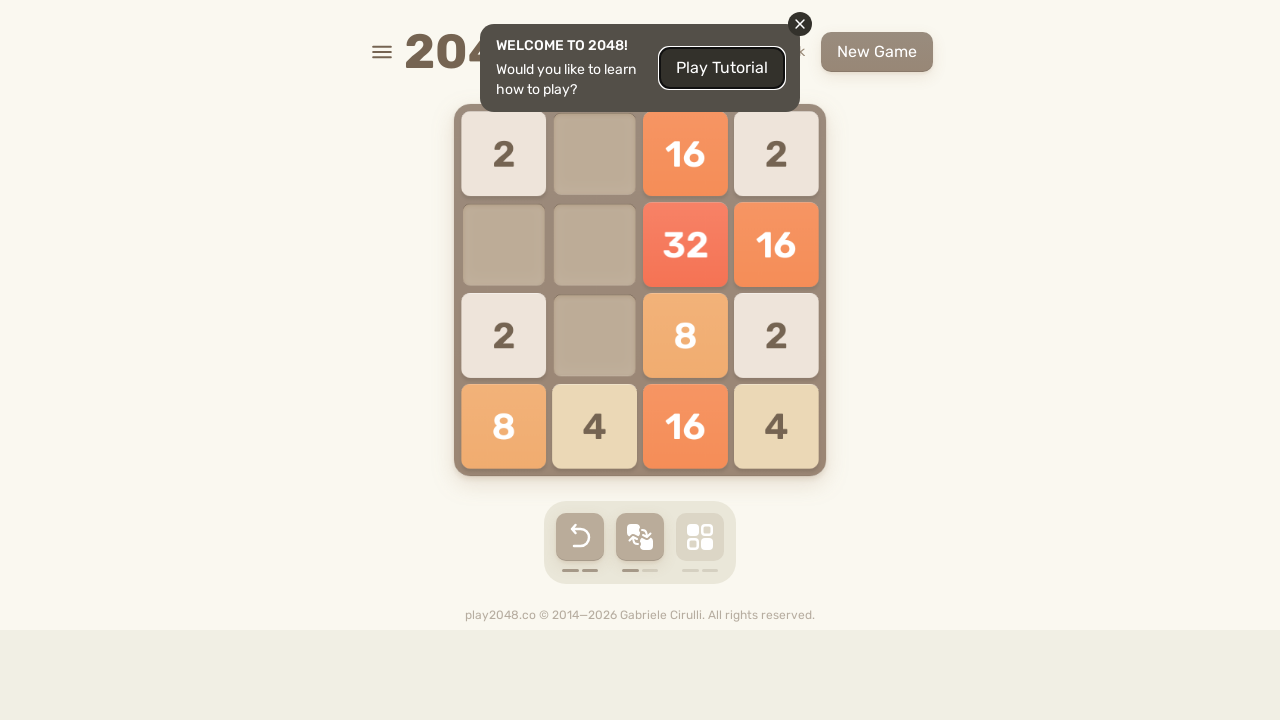

Pressed ArrowDown key during round 3
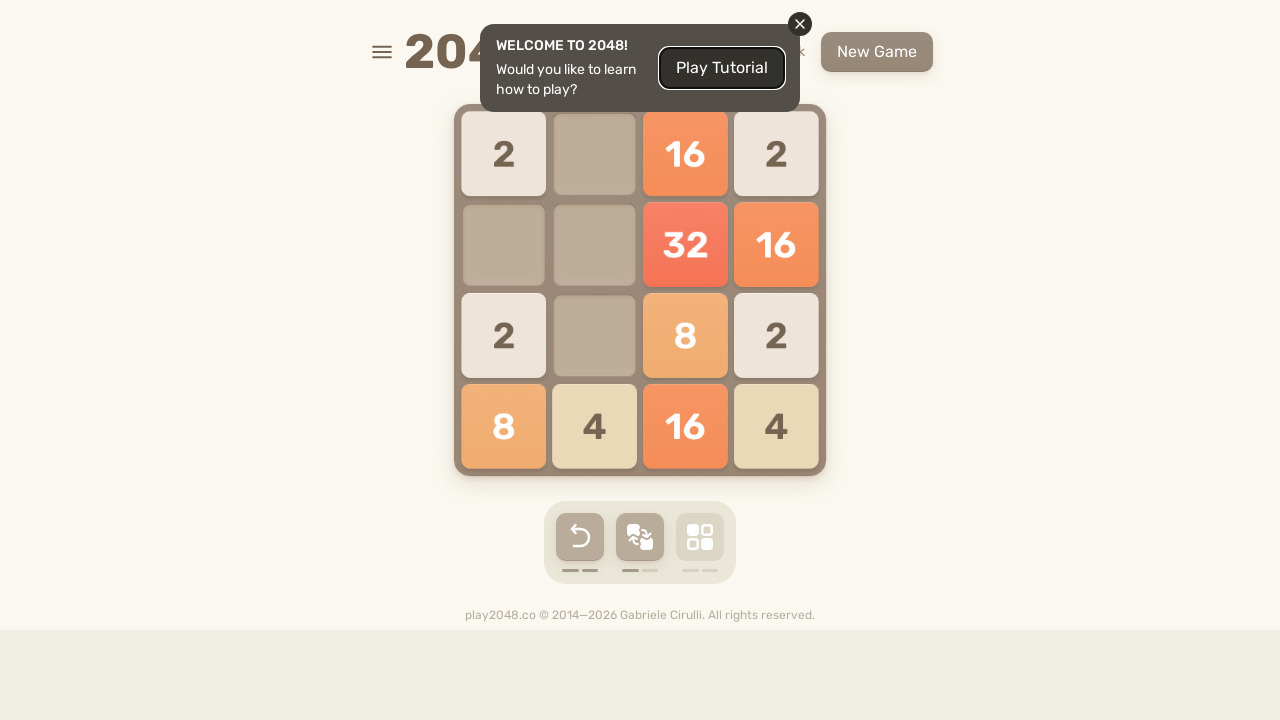

Checked for game over state (round 3, move 17)
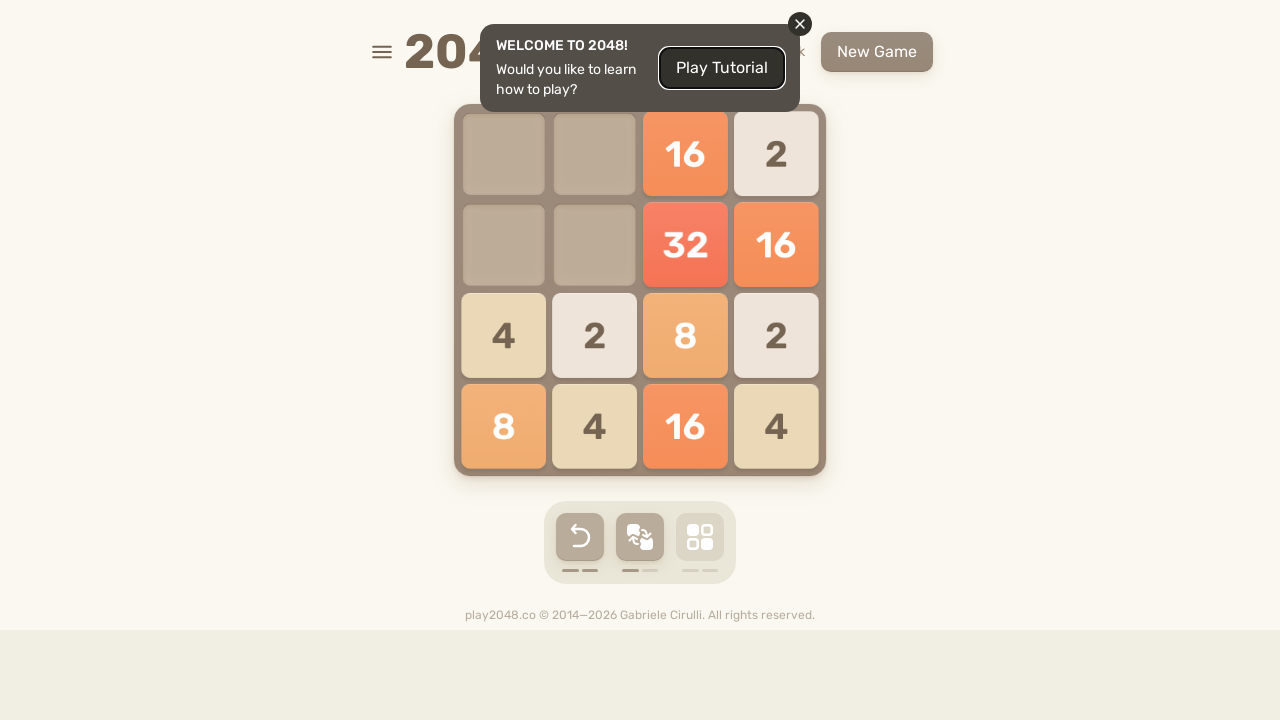

Pressed ArrowDown key during round 3
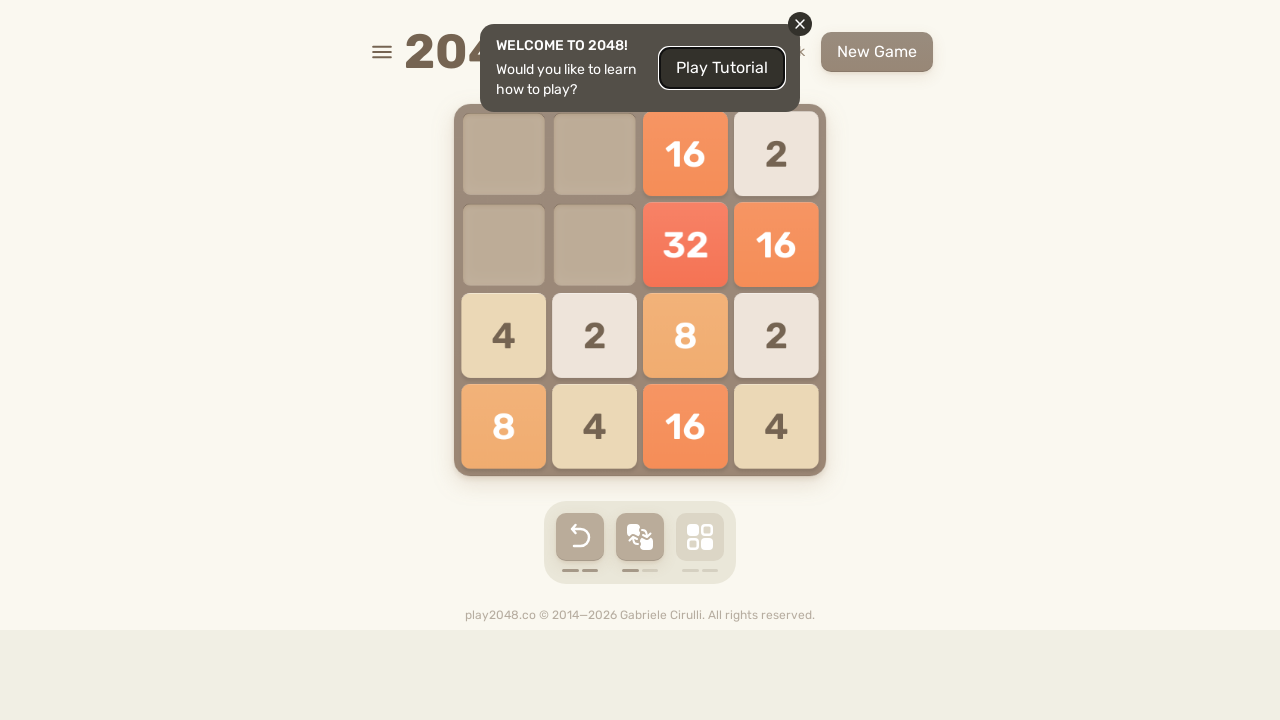

Checked for game over state (round 3, move 18)
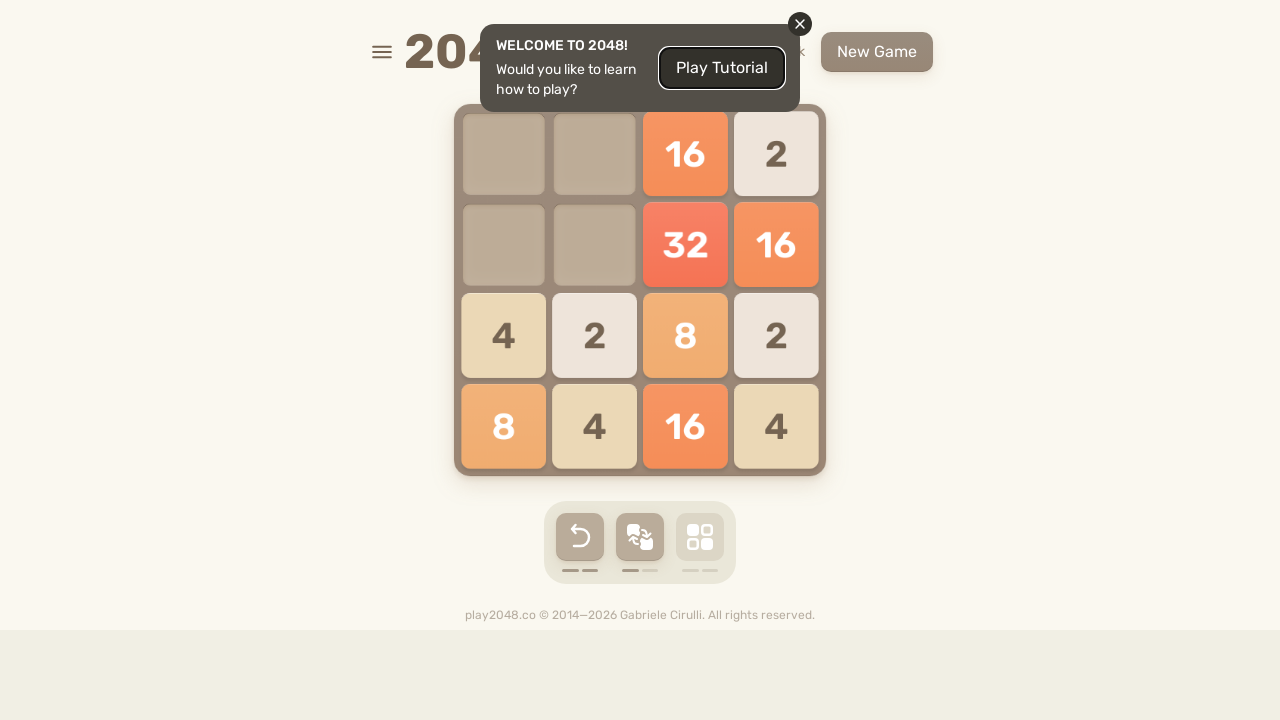

Pressed ArrowLeft key during round 3
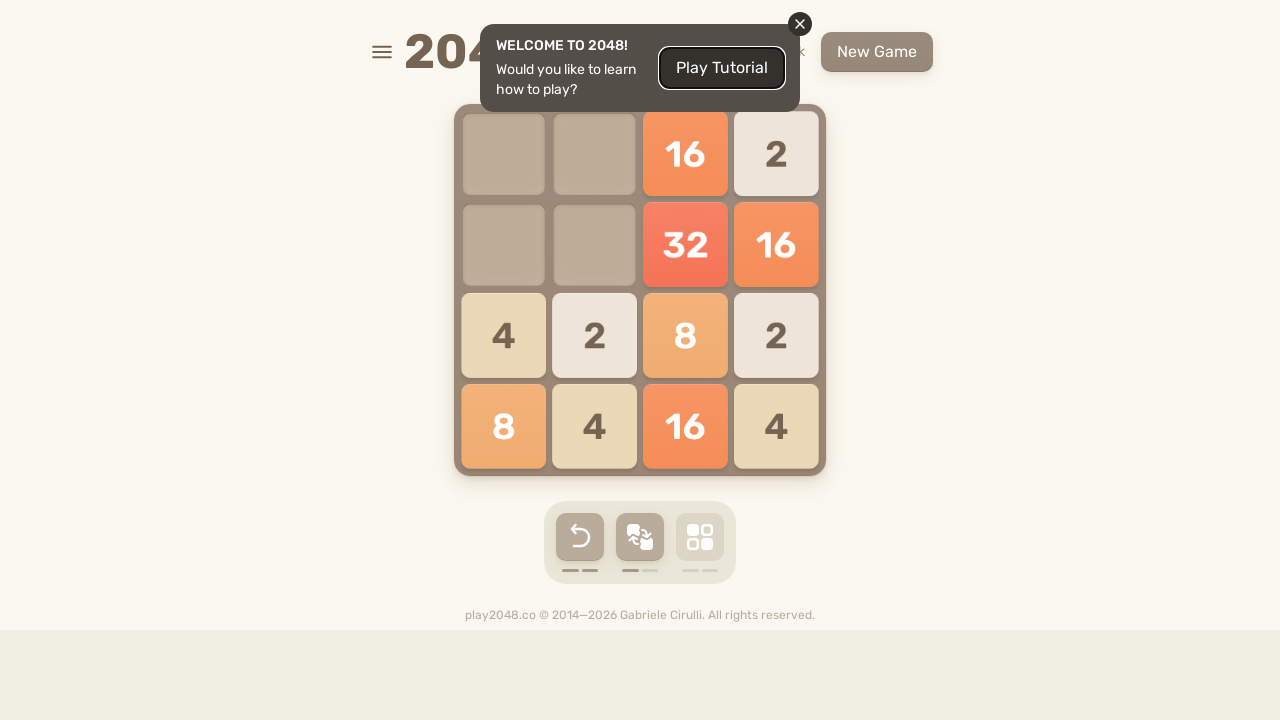

Checked for game over state (round 3, move 19)
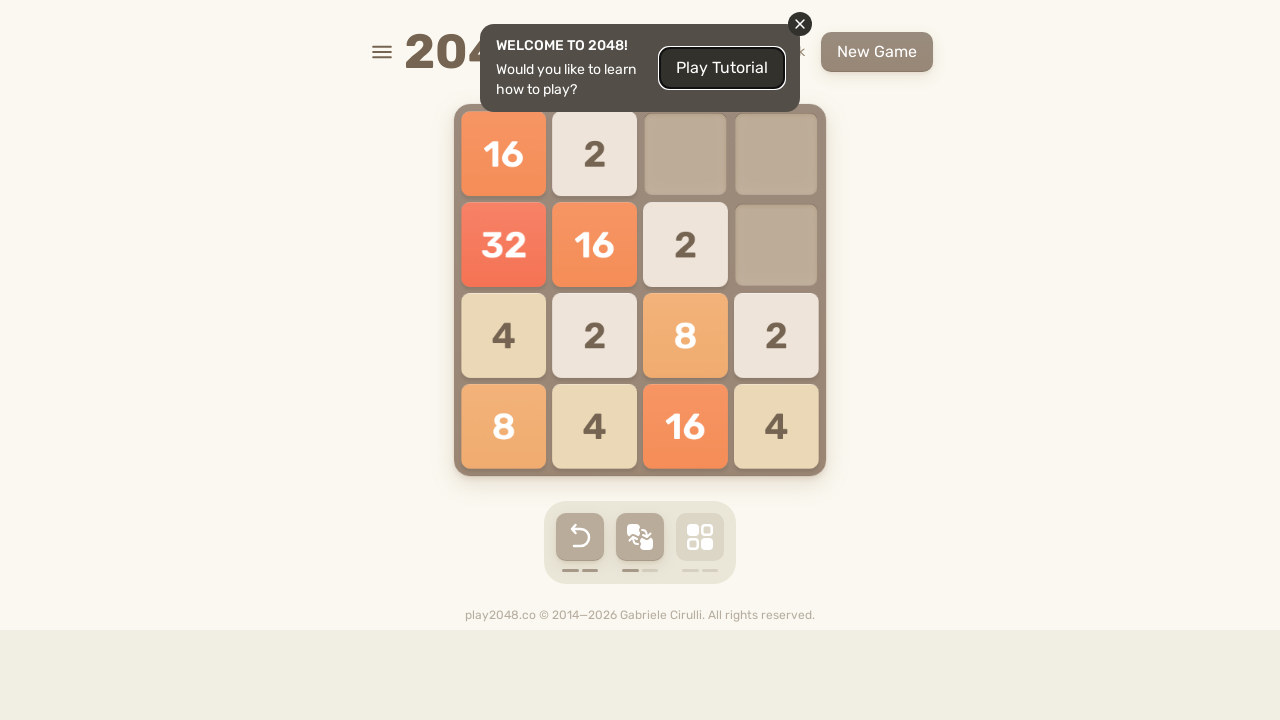

Pressed ArrowLeft key during round 3
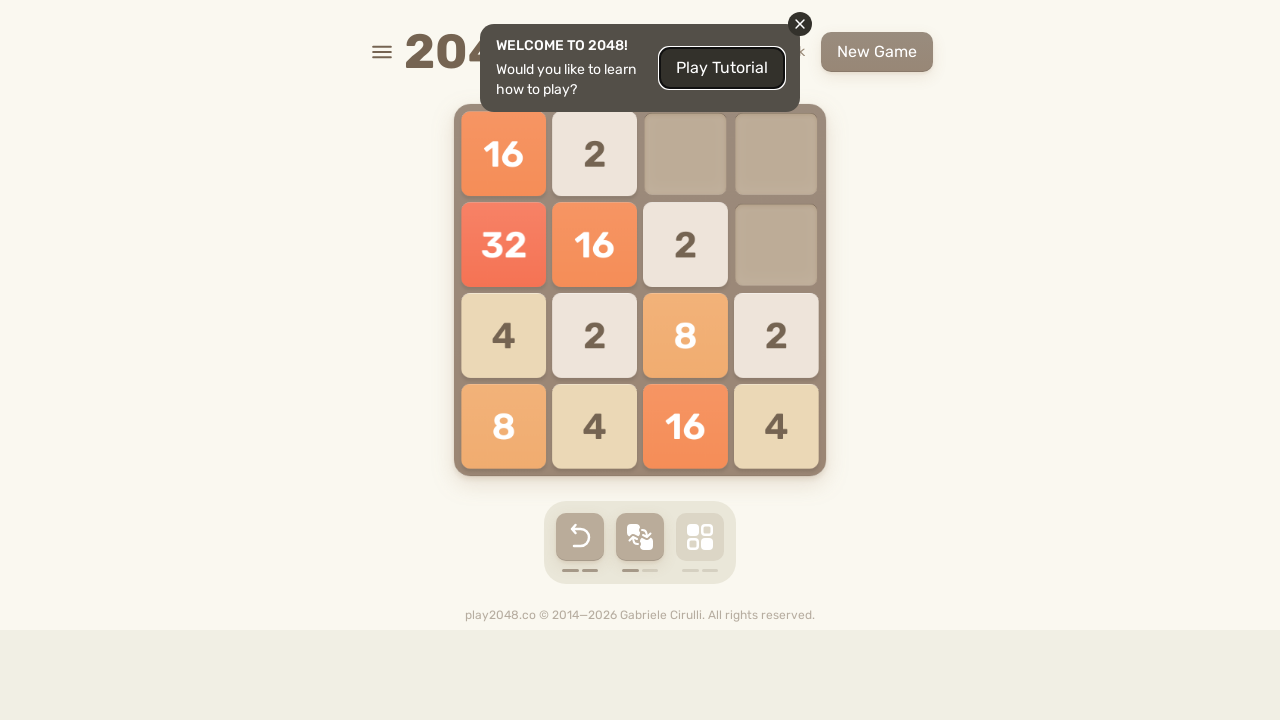

Checked for game over state (round 3, move 20)
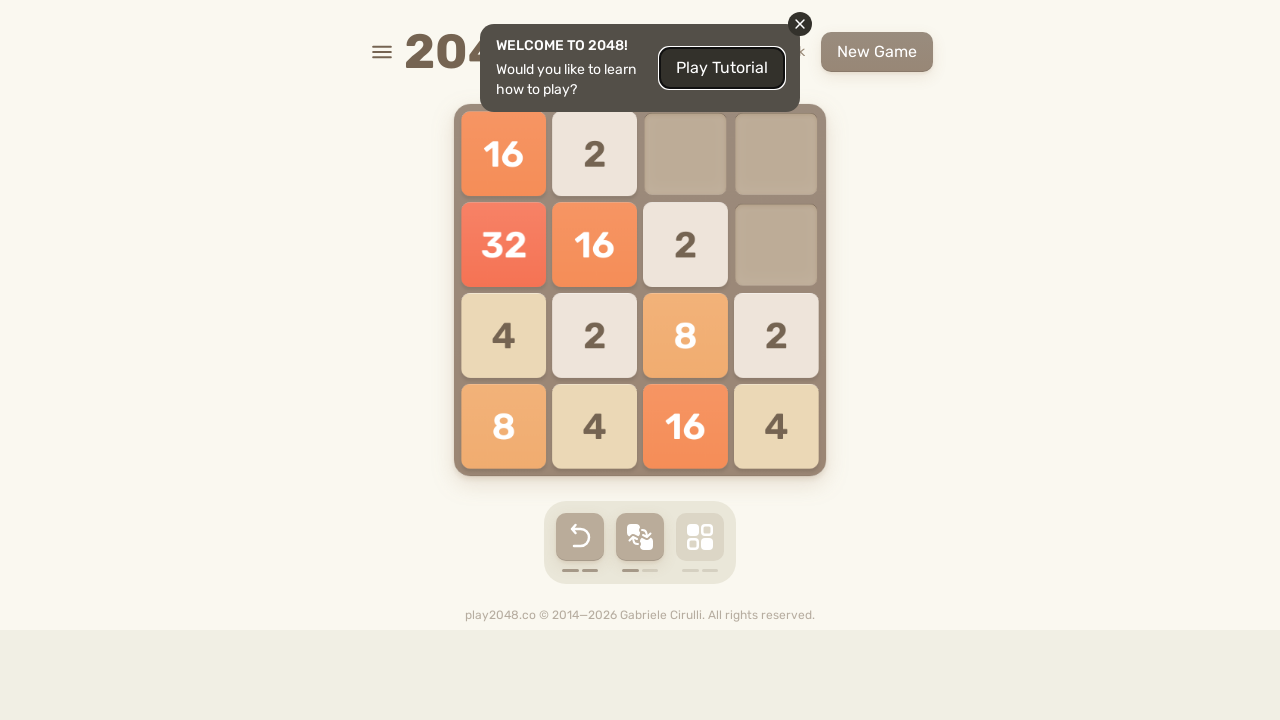

Pressed ArrowRight key during round 3
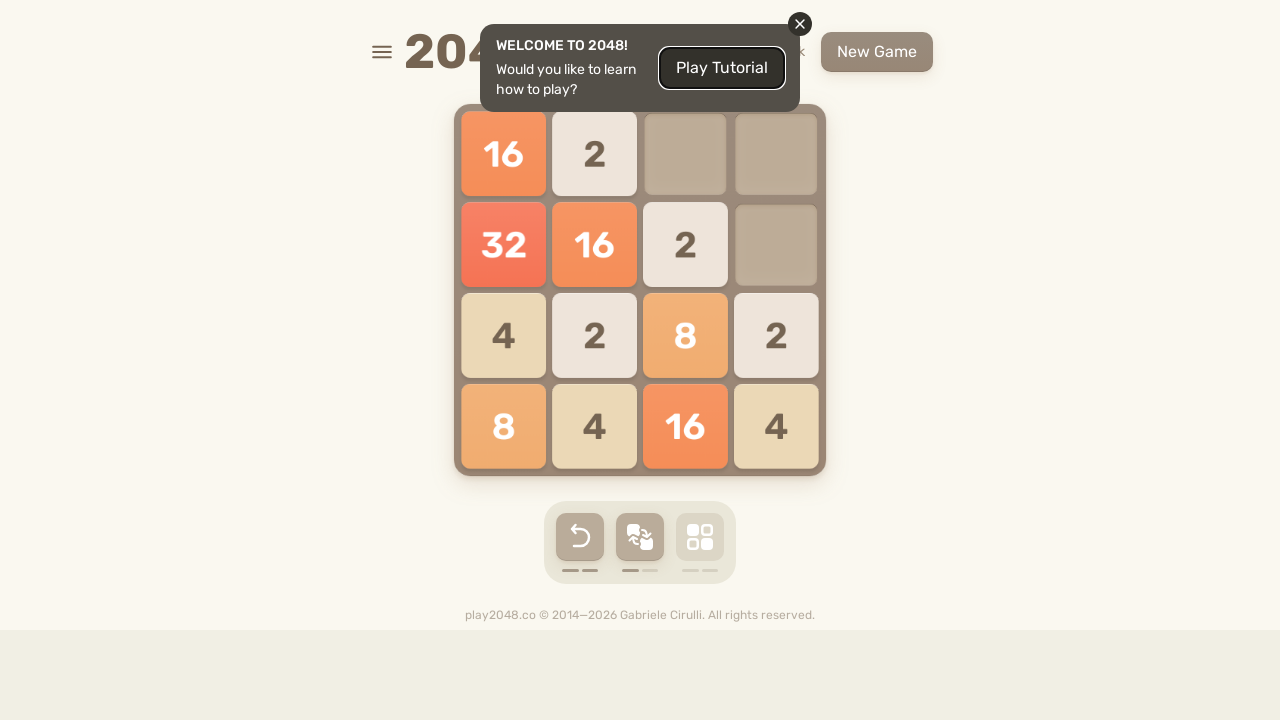

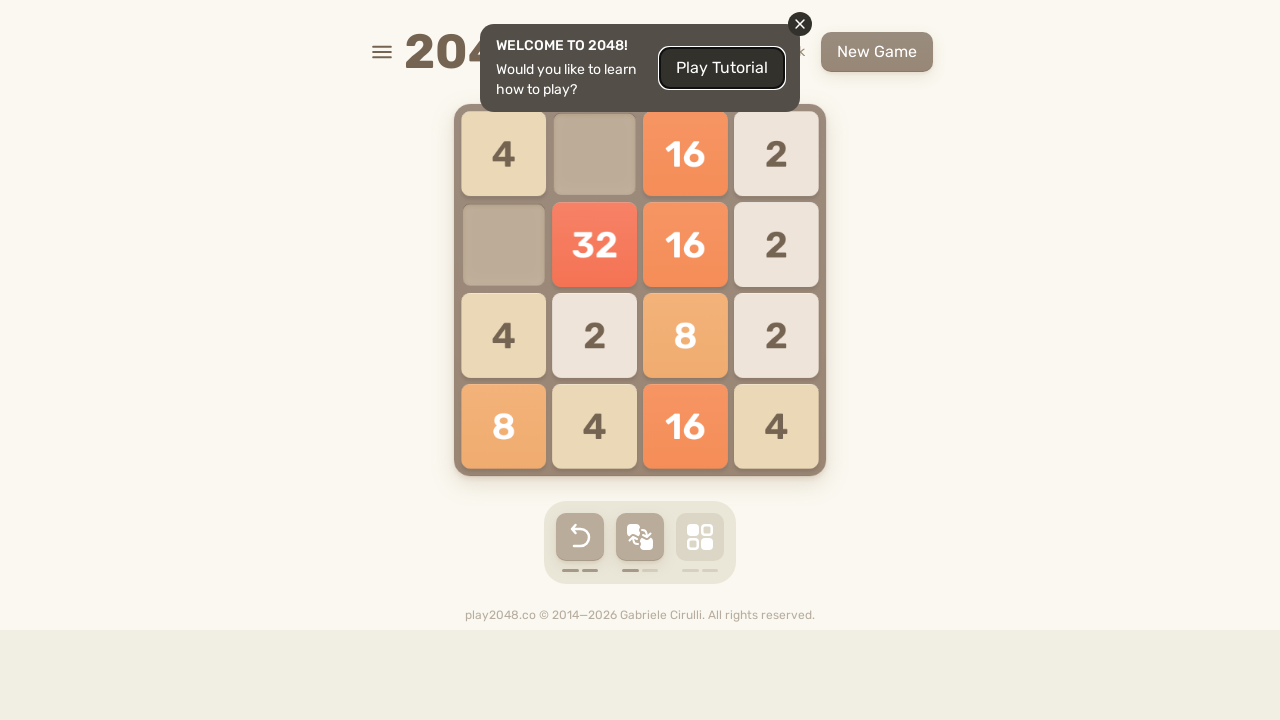